Verifies that all checkboxes can be selected and then deselected by clicking each checkbox twice, confirming final deselected state.

Starting URL: https://automationfc.github.io/multiple-fields/

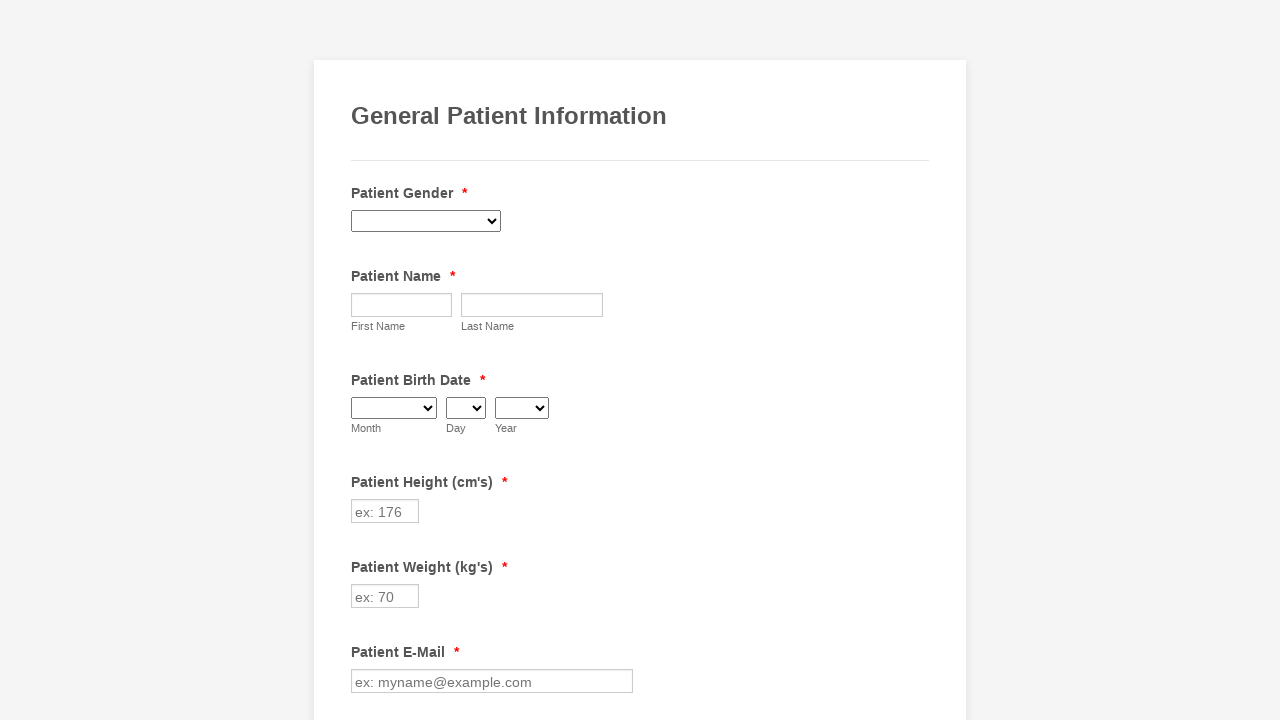

Waited for checkboxes to be present
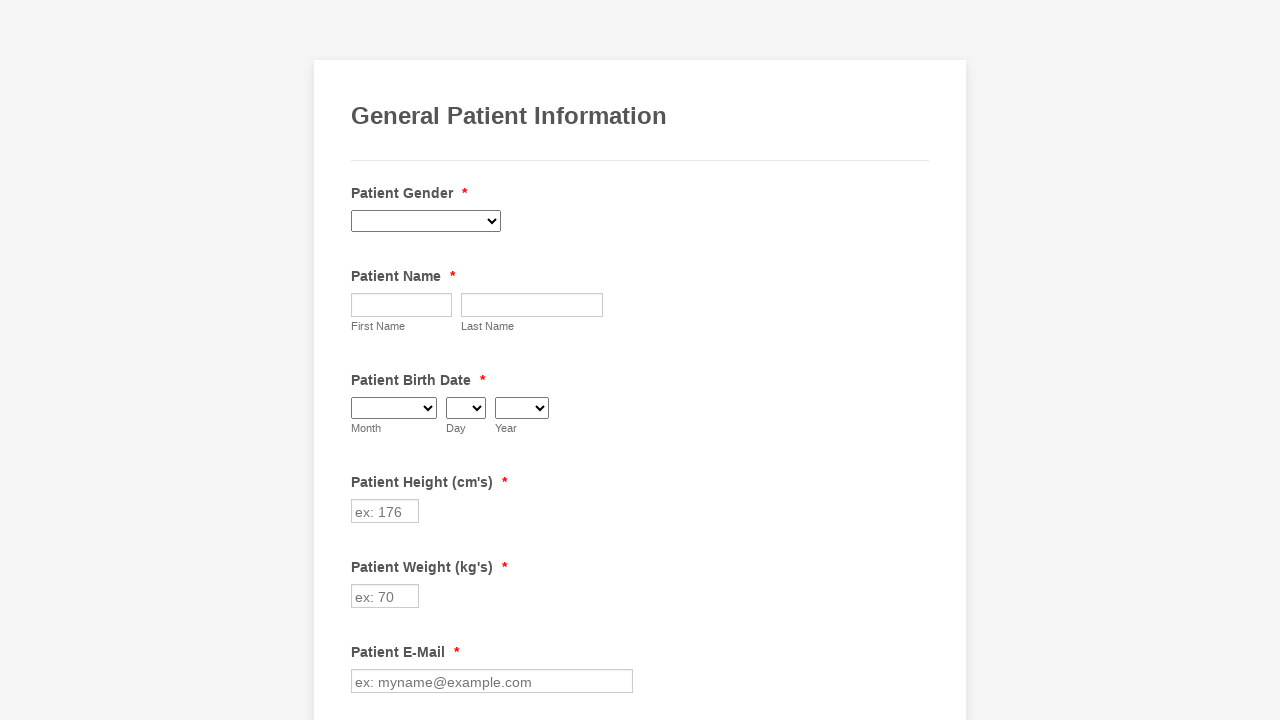

Located all checkboxes - found 29 checkboxes
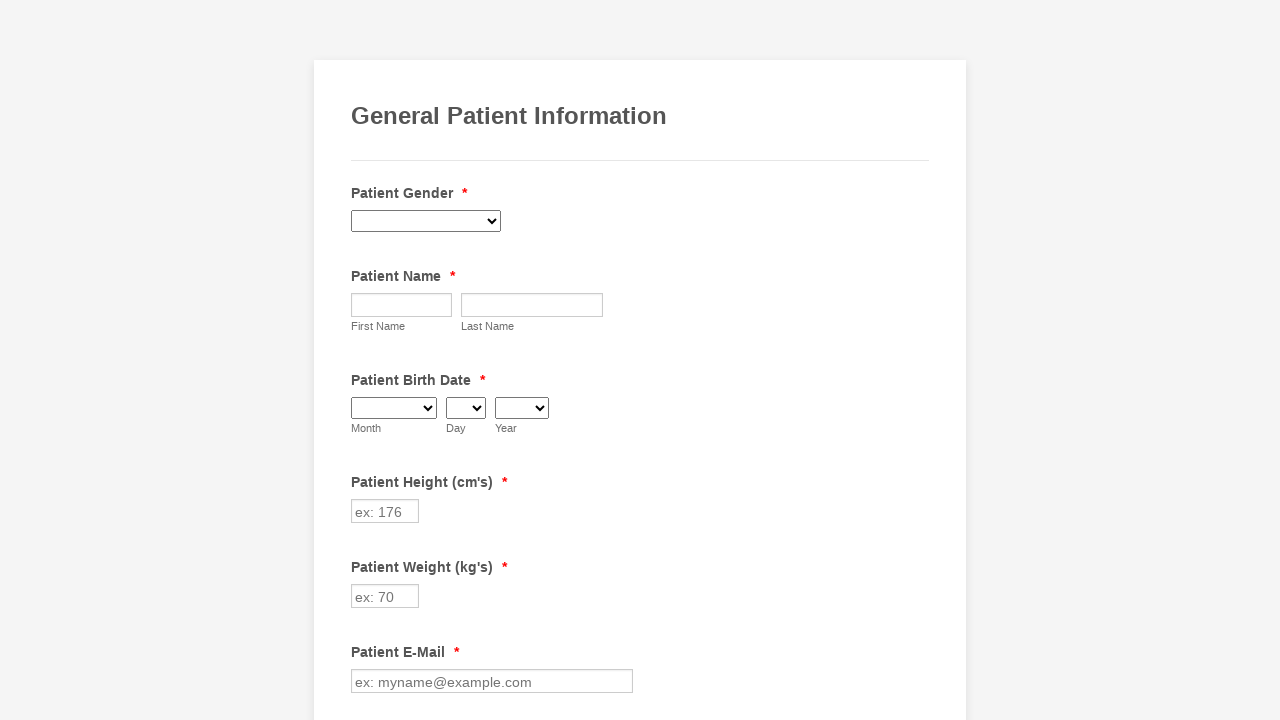

Selected checkbox at index 0 at (362, 360) on input[type='checkbox'] >> nth=0
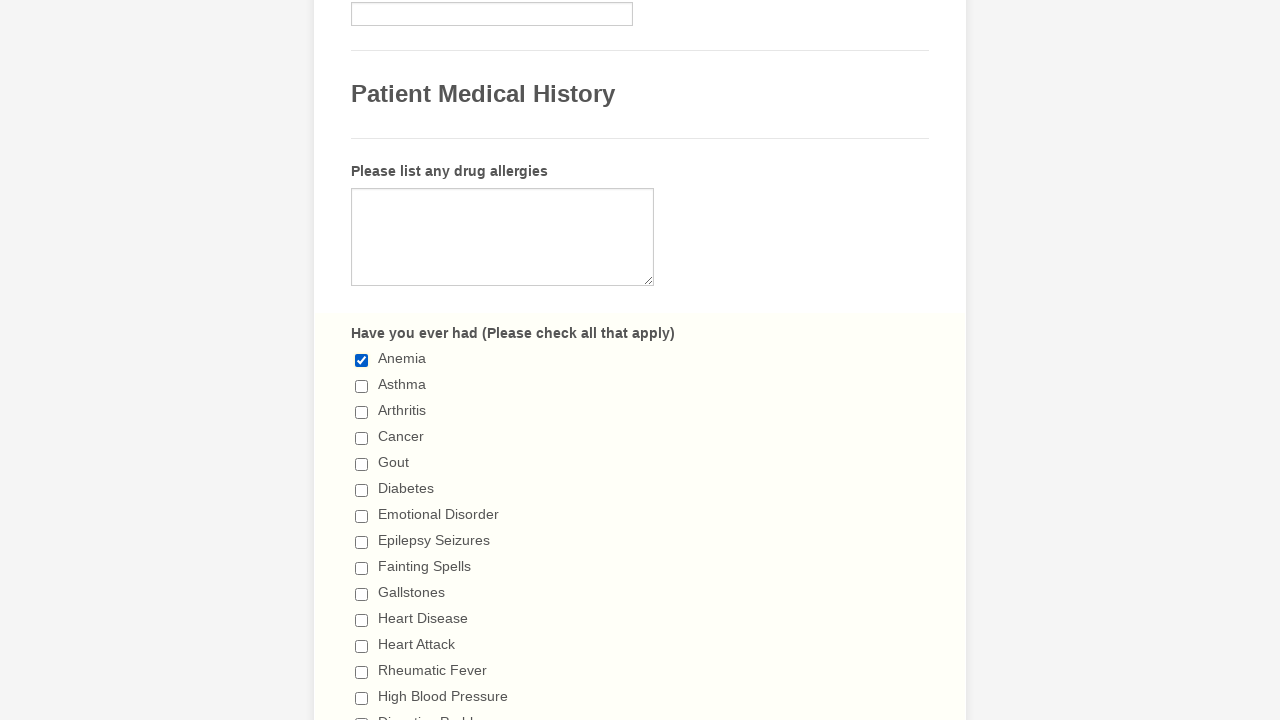

Selected checkbox at index 1 at (362, 386) on input[type='checkbox'] >> nth=1
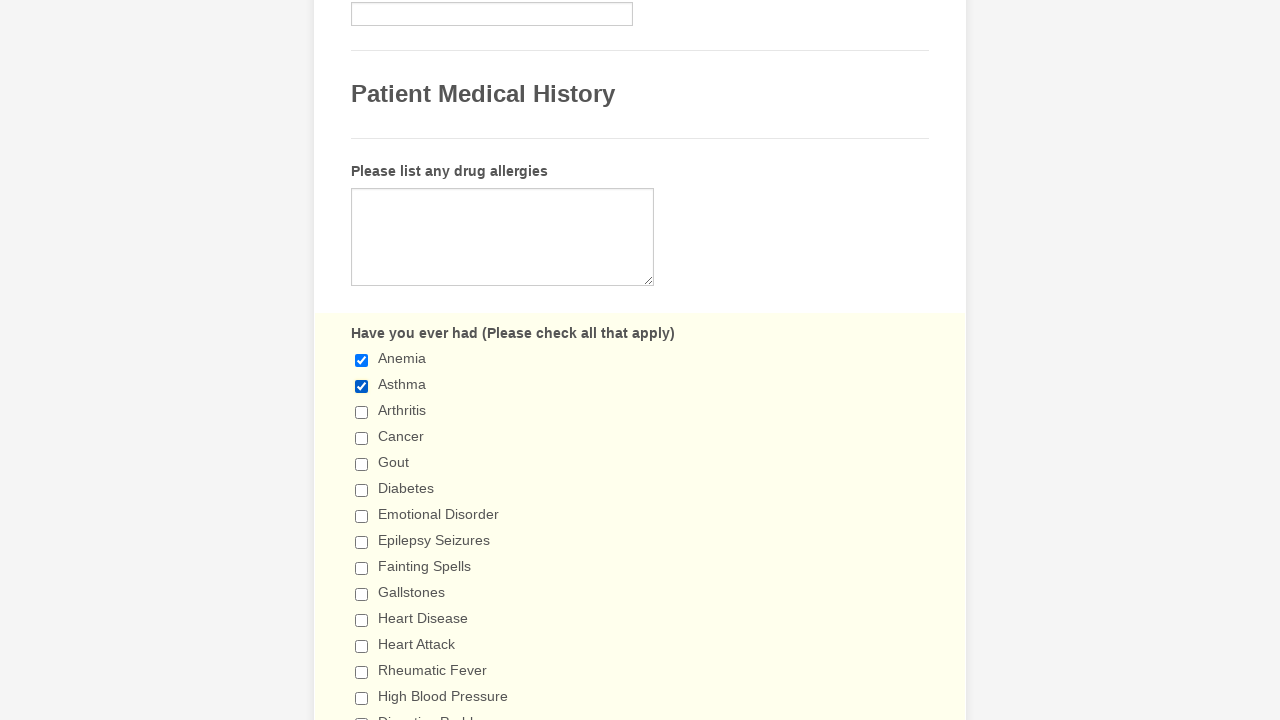

Selected checkbox at index 2 at (362, 412) on input[type='checkbox'] >> nth=2
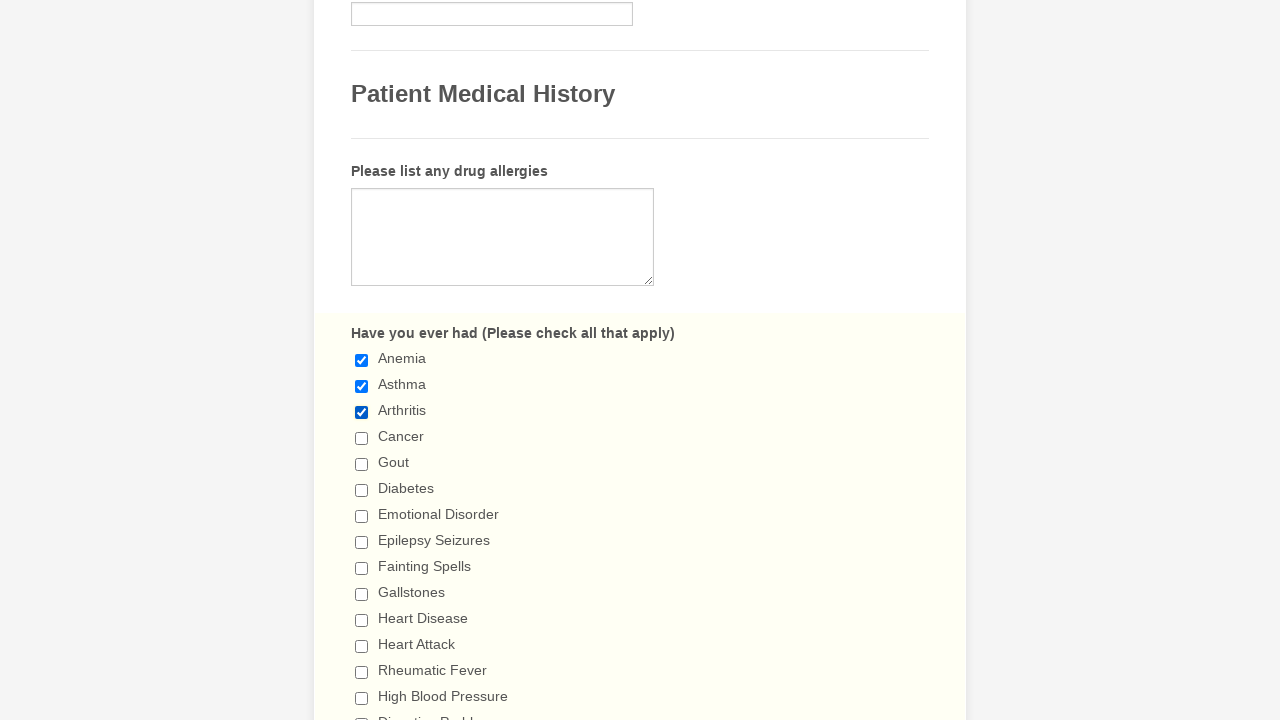

Selected checkbox at index 3 at (362, 438) on input[type='checkbox'] >> nth=3
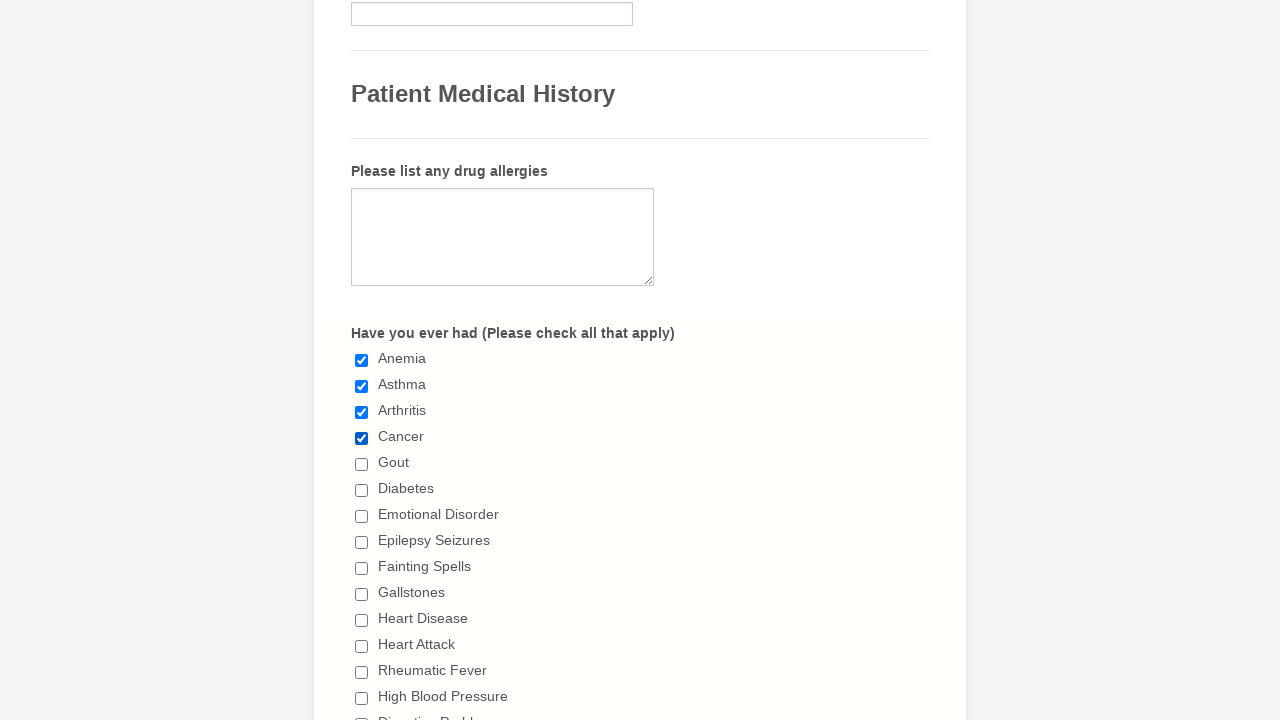

Selected checkbox at index 4 at (362, 464) on input[type='checkbox'] >> nth=4
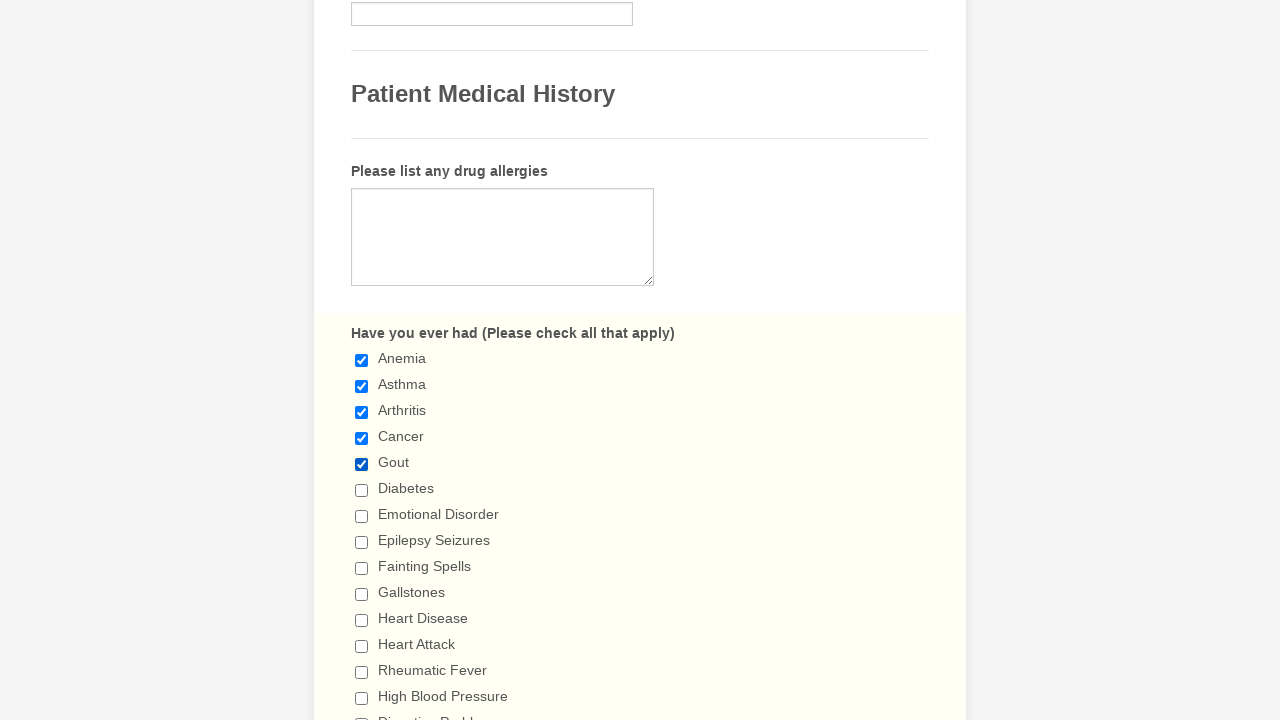

Selected checkbox at index 5 at (362, 490) on input[type='checkbox'] >> nth=5
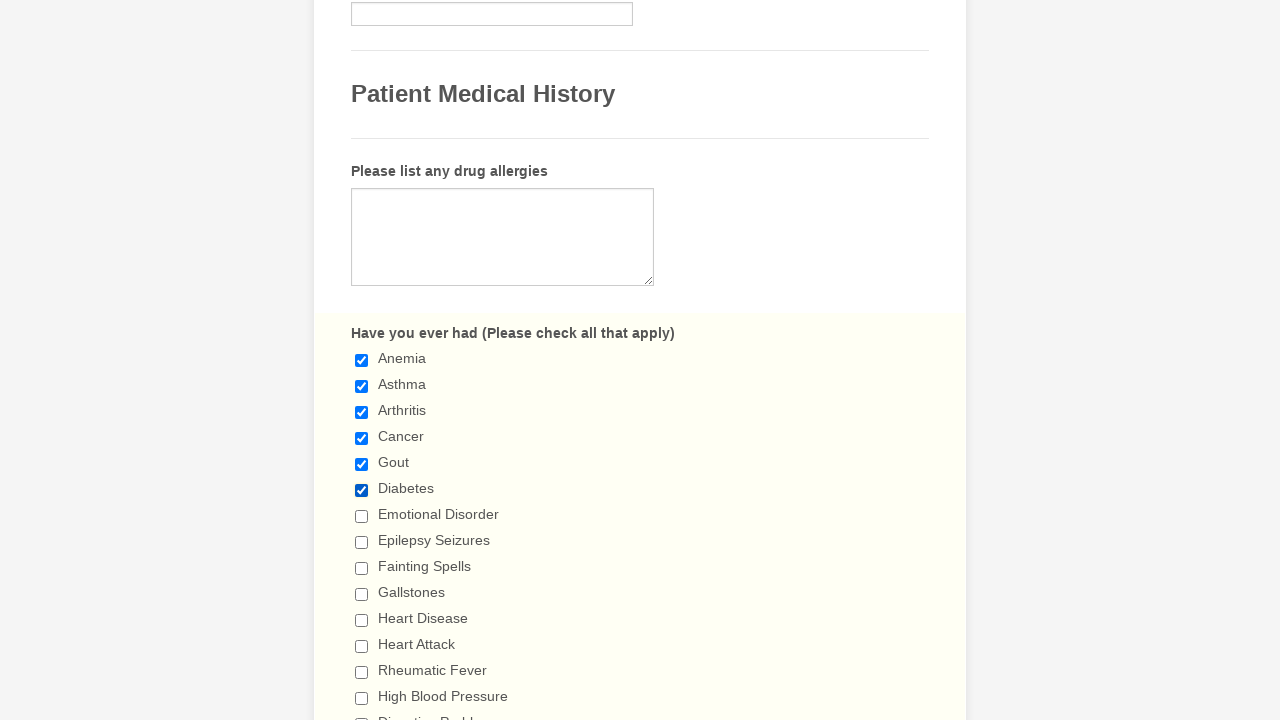

Selected checkbox at index 6 at (362, 516) on input[type='checkbox'] >> nth=6
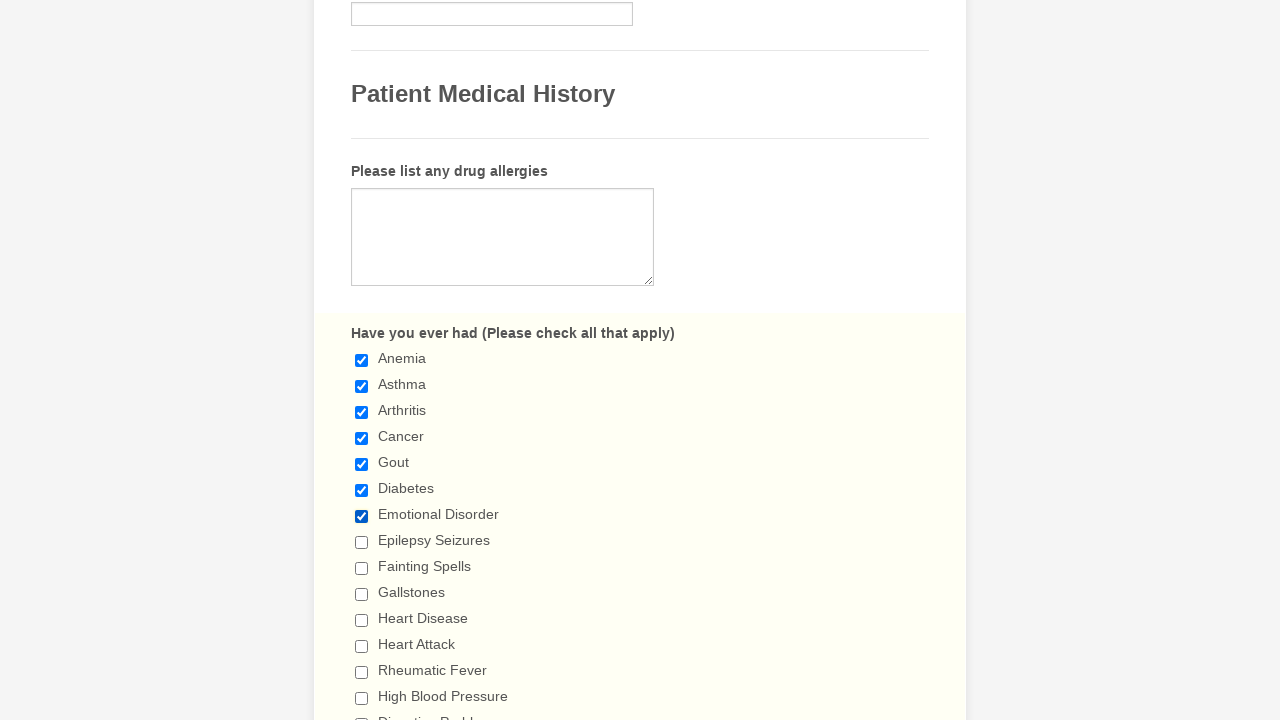

Selected checkbox at index 7 at (362, 542) on input[type='checkbox'] >> nth=7
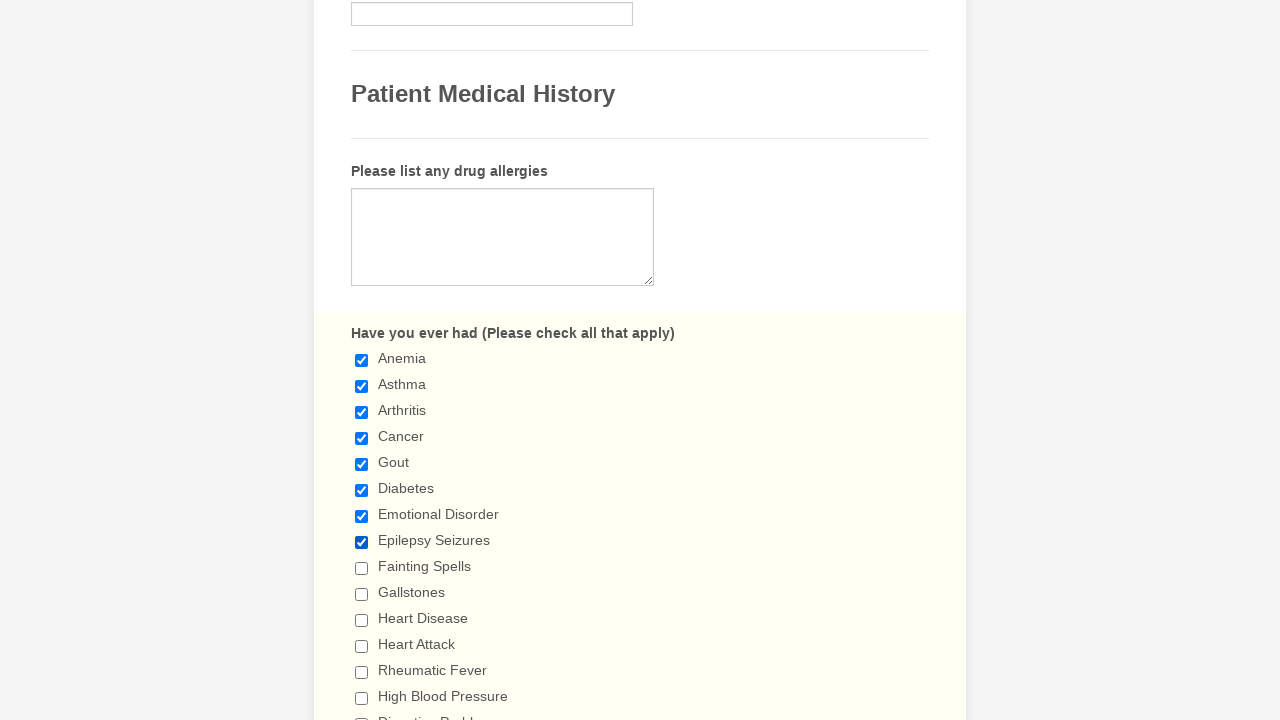

Selected checkbox at index 8 at (362, 568) on input[type='checkbox'] >> nth=8
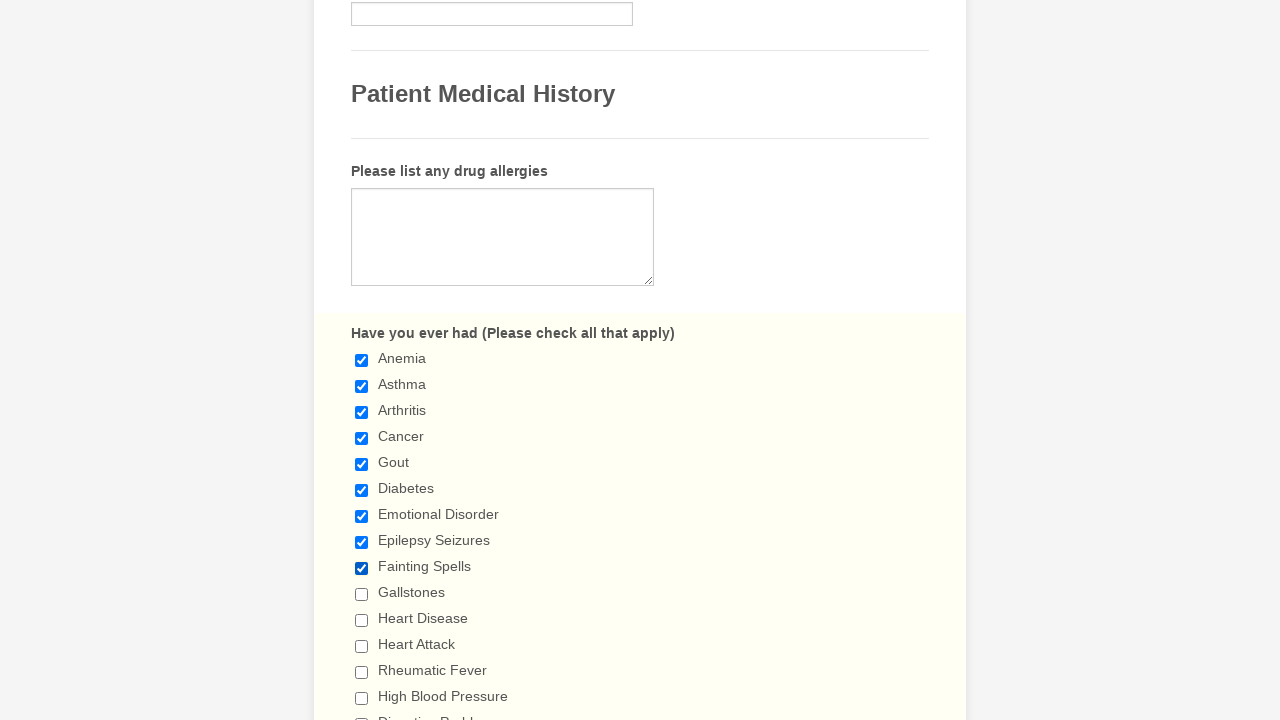

Selected checkbox at index 9 at (362, 594) on input[type='checkbox'] >> nth=9
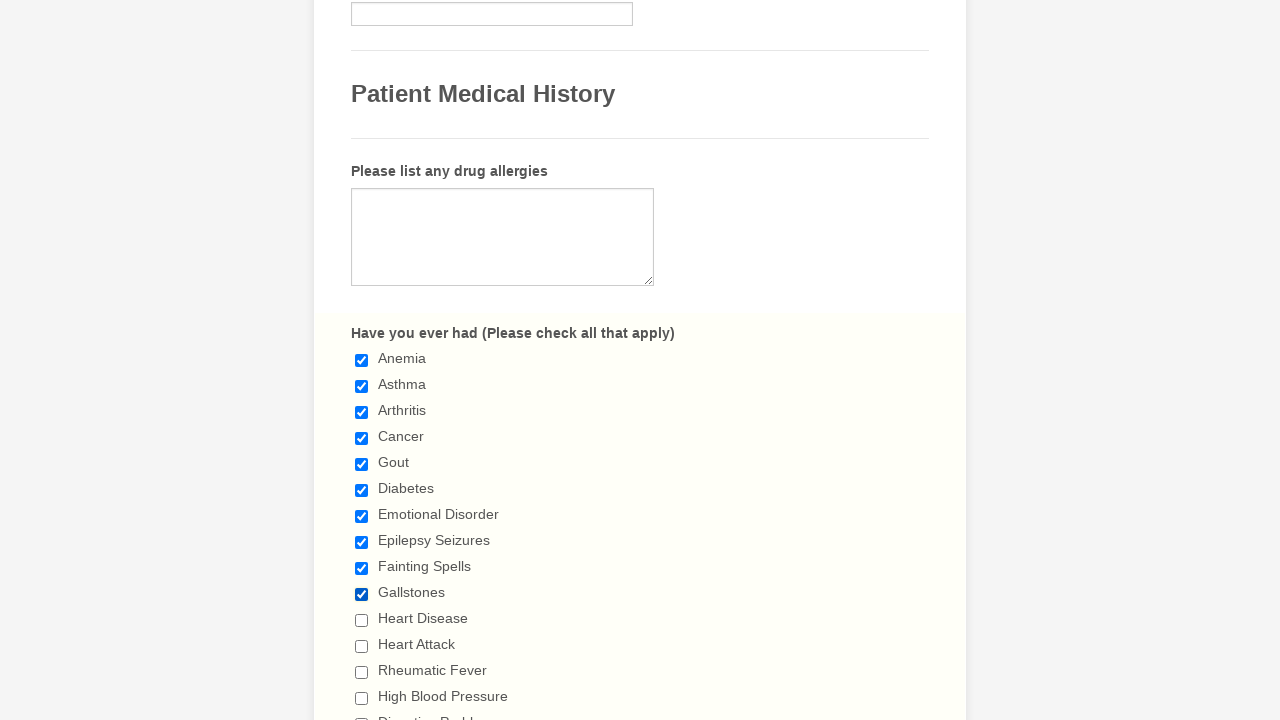

Selected checkbox at index 10 at (362, 620) on input[type='checkbox'] >> nth=10
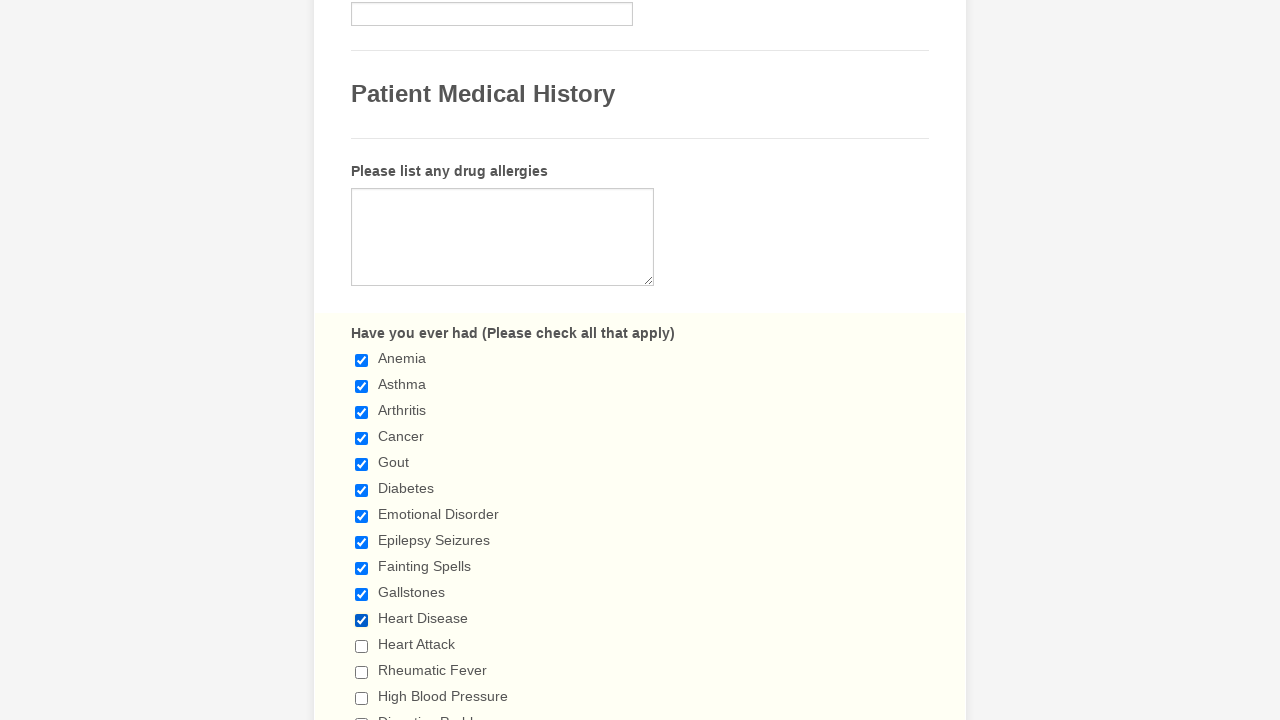

Selected checkbox at index 11 at (362, 646) on input[type='checkbox'] >> nth=11
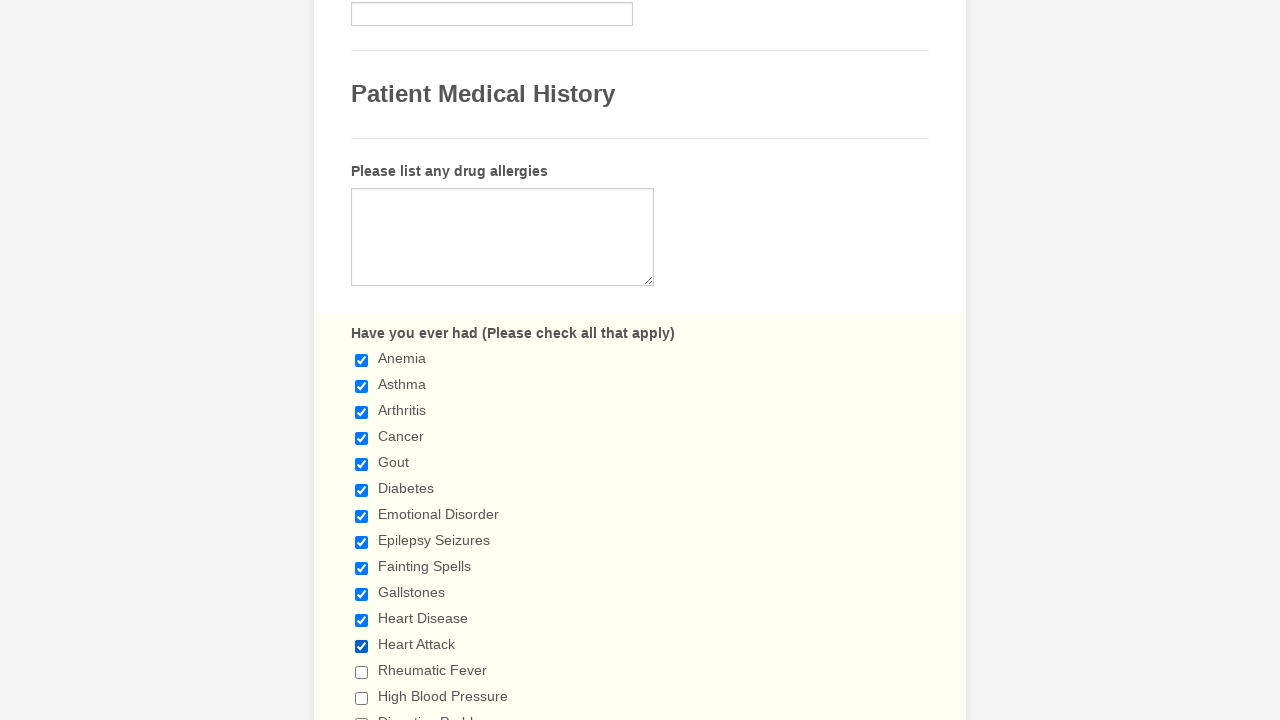

Selected checkbox at index 12 at (362, 672) on input[type='checkbox'] >> nth=12
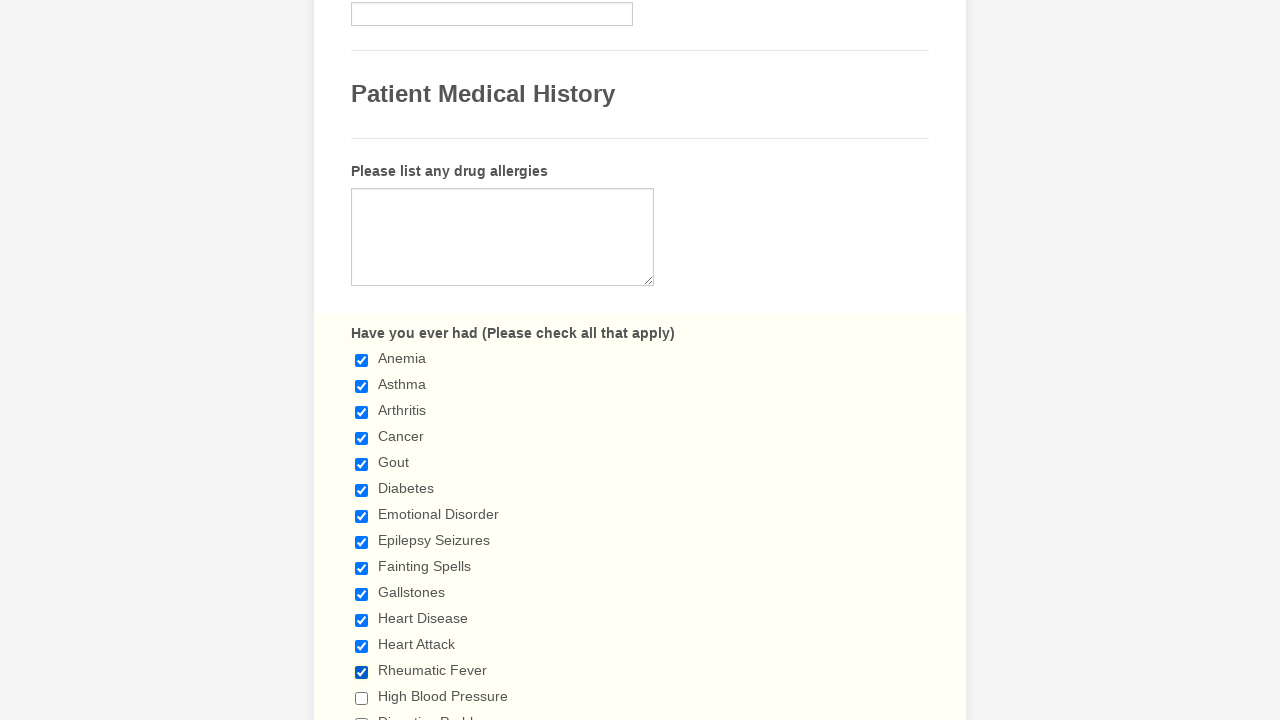

Selected checkbox at index 13 at (362, 698) on input[type='checkbox'] >> nth=13
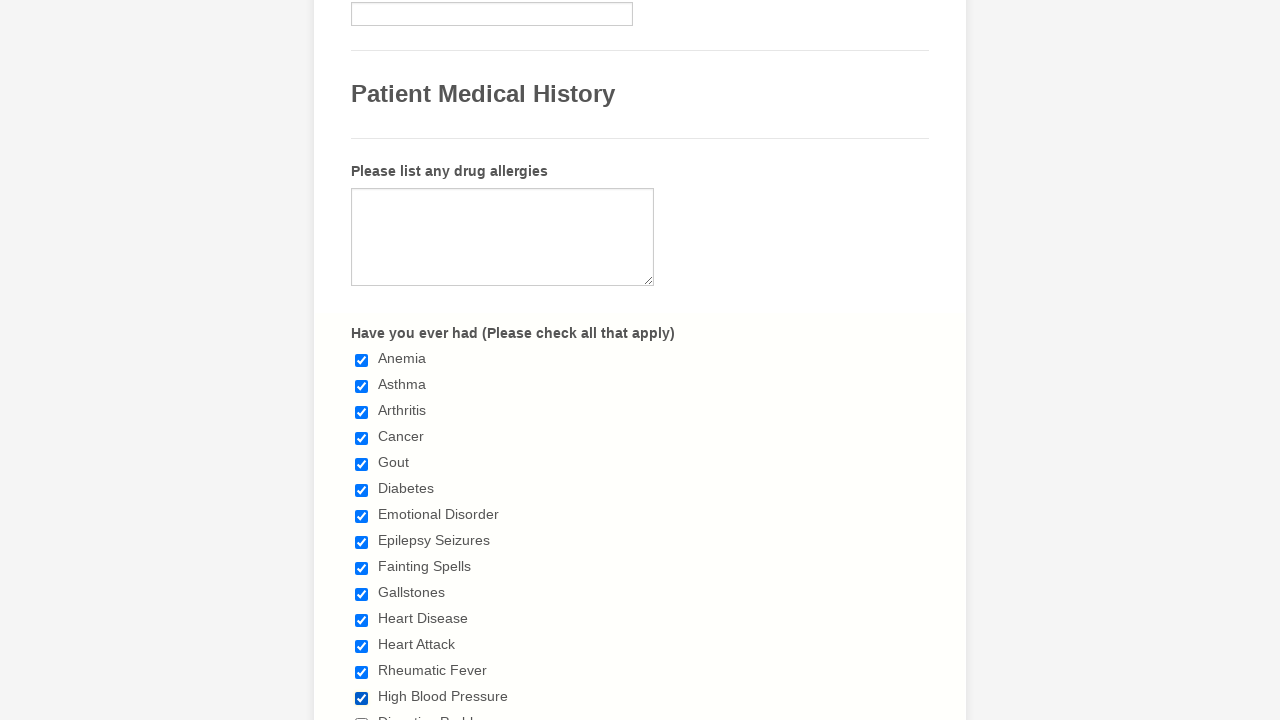

Selected checkbox at index 14 at (362, 714) on input[type='checkbox'] >> nth=14
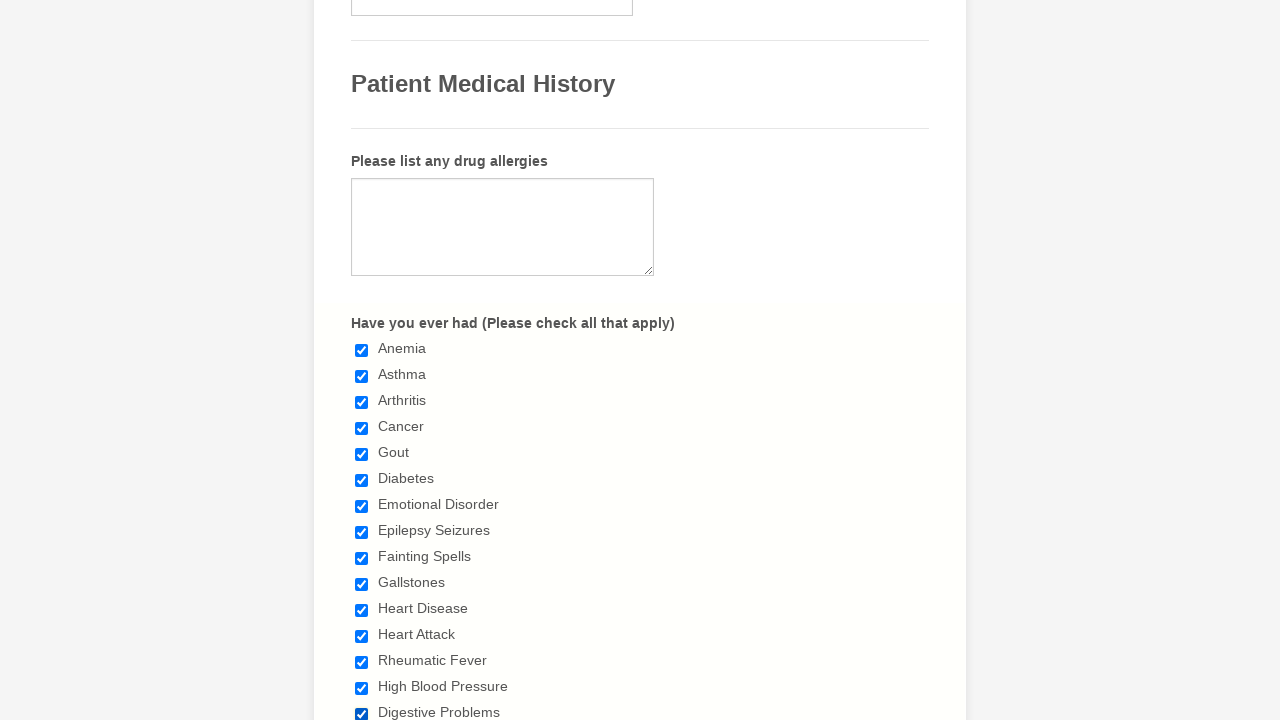

Selected checkbox at index 15 at (362, 360) on input[type='checkbox'] >> nth=15
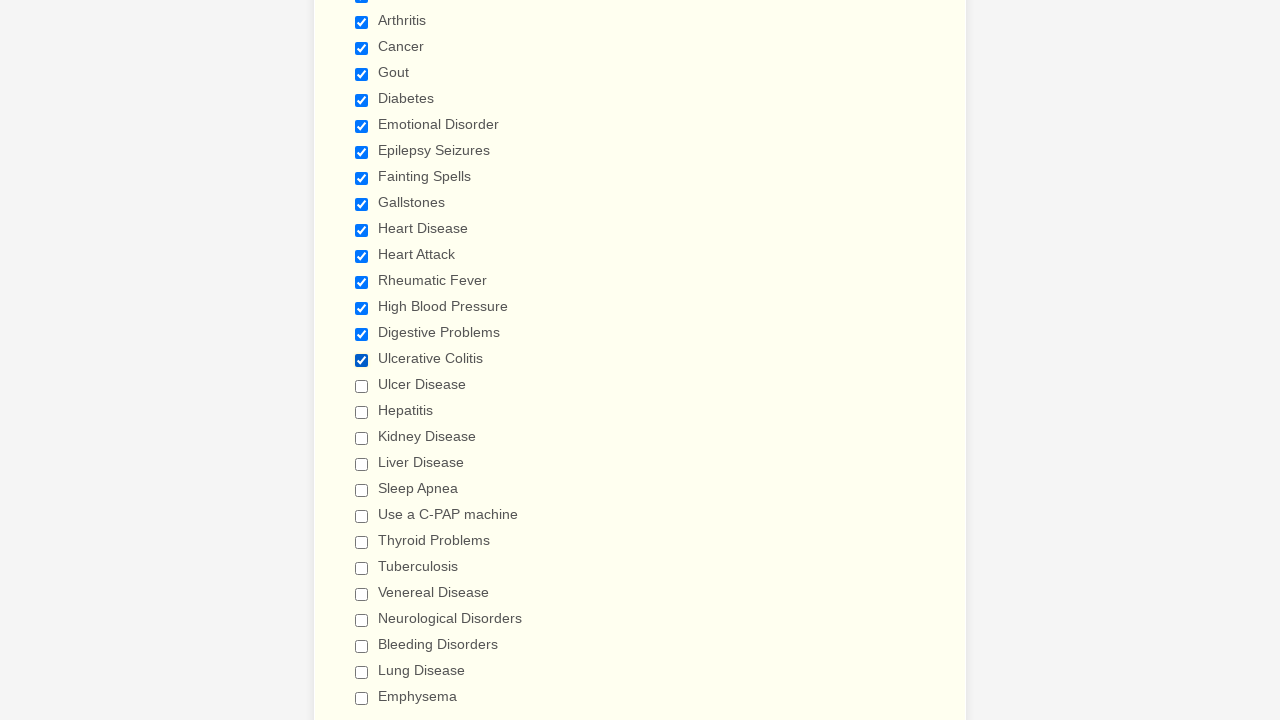

Selected checkbox at index 16 at (362, 386) on input[type='checkbox'] >> nth=16
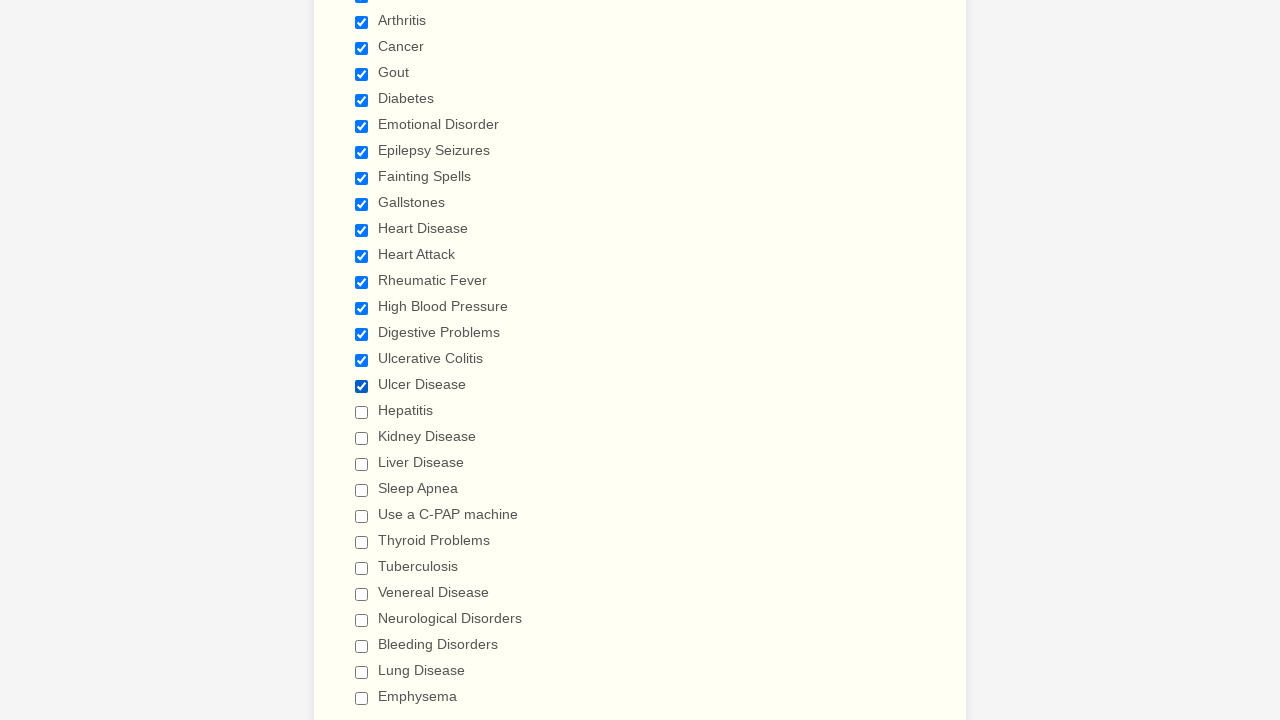

Selected checkbox at index 17 at (362, 412) on input[type='checkbox'] >> nth=17
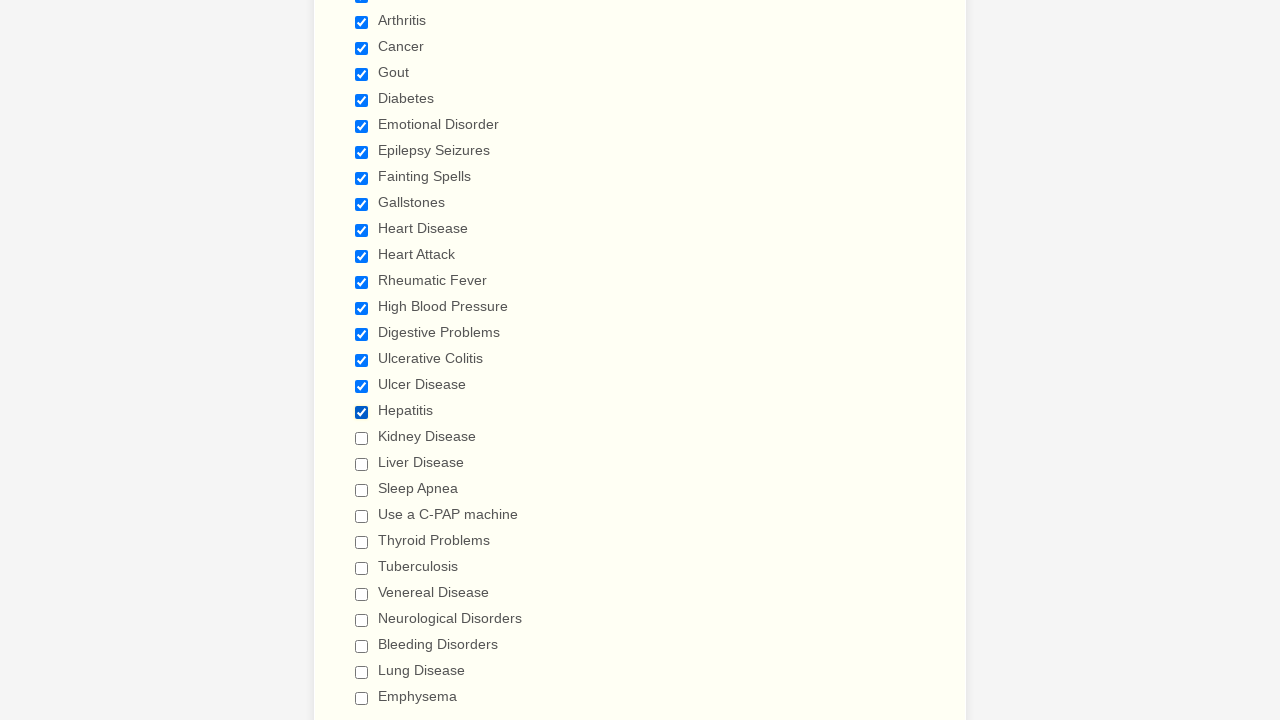

Selected checkbox at index 18 at (362, 438) on input[type='checkbox'] >> nth=18
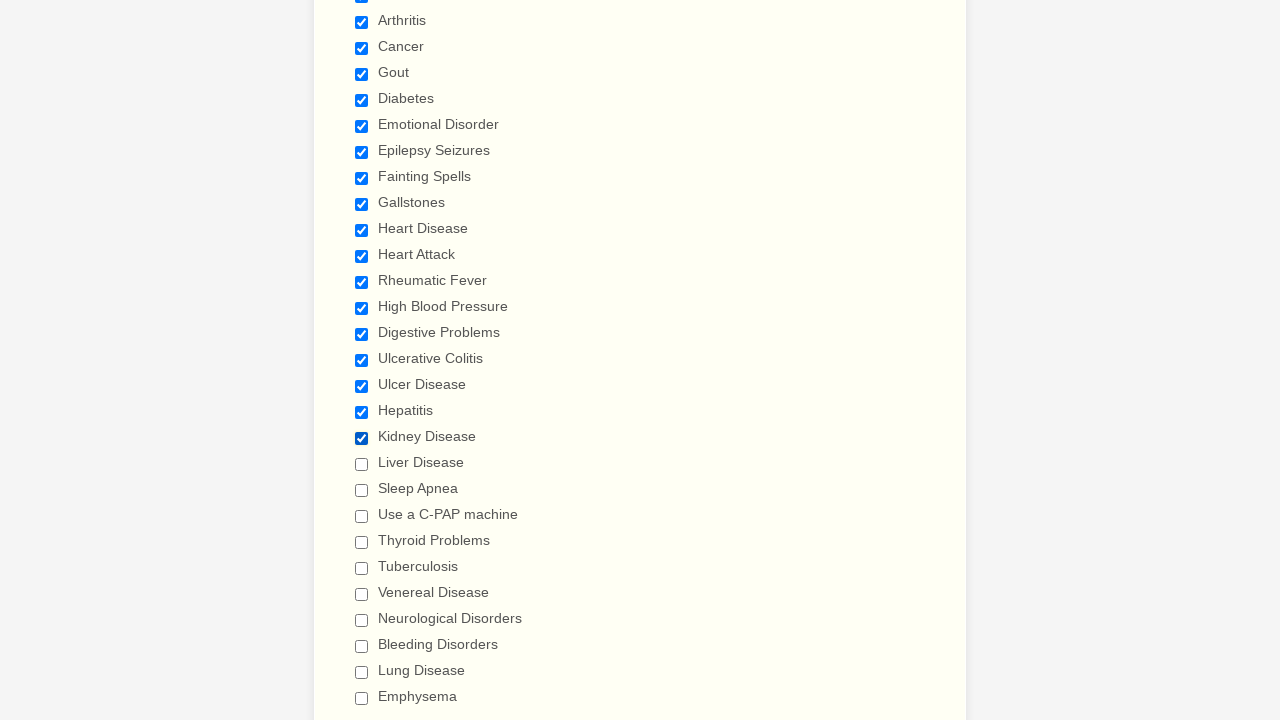

Selected checkbox at index 19 at (362, 464) on input[type='checkbox'] >> nth=19
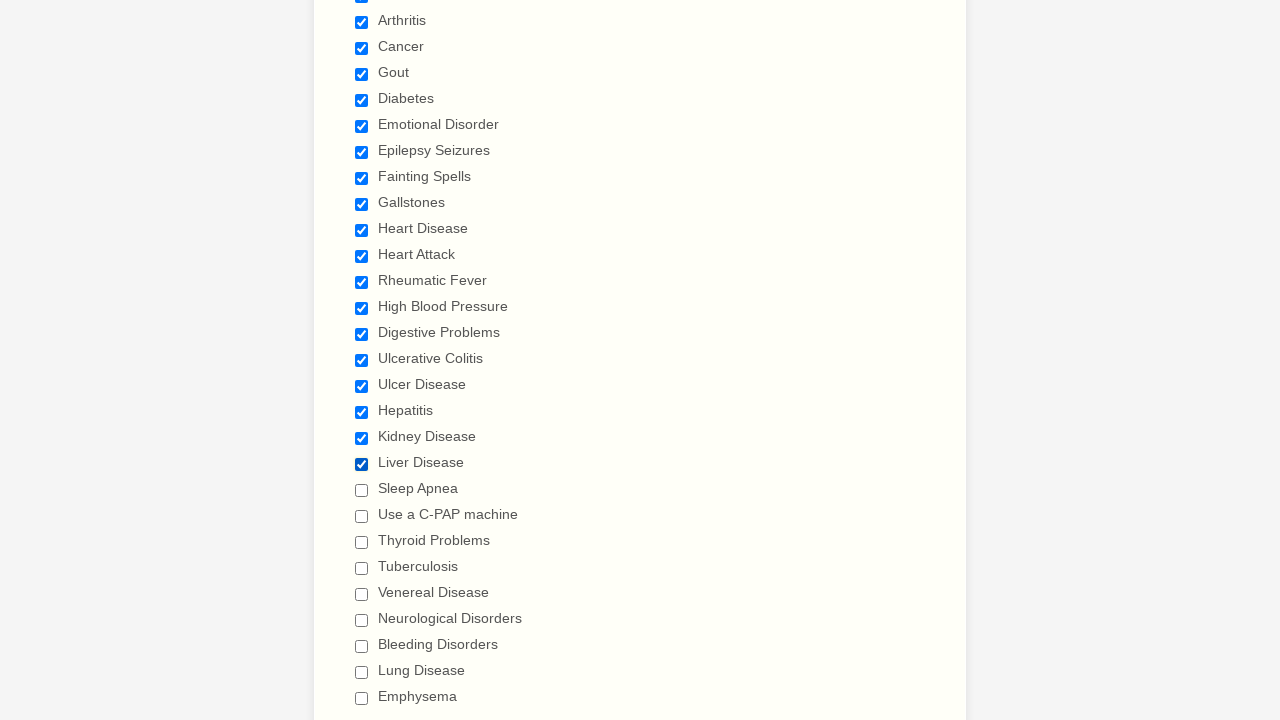

Selected checkbox at index 20 at (362, 490) on input[type='checkbox'] >> nth=20
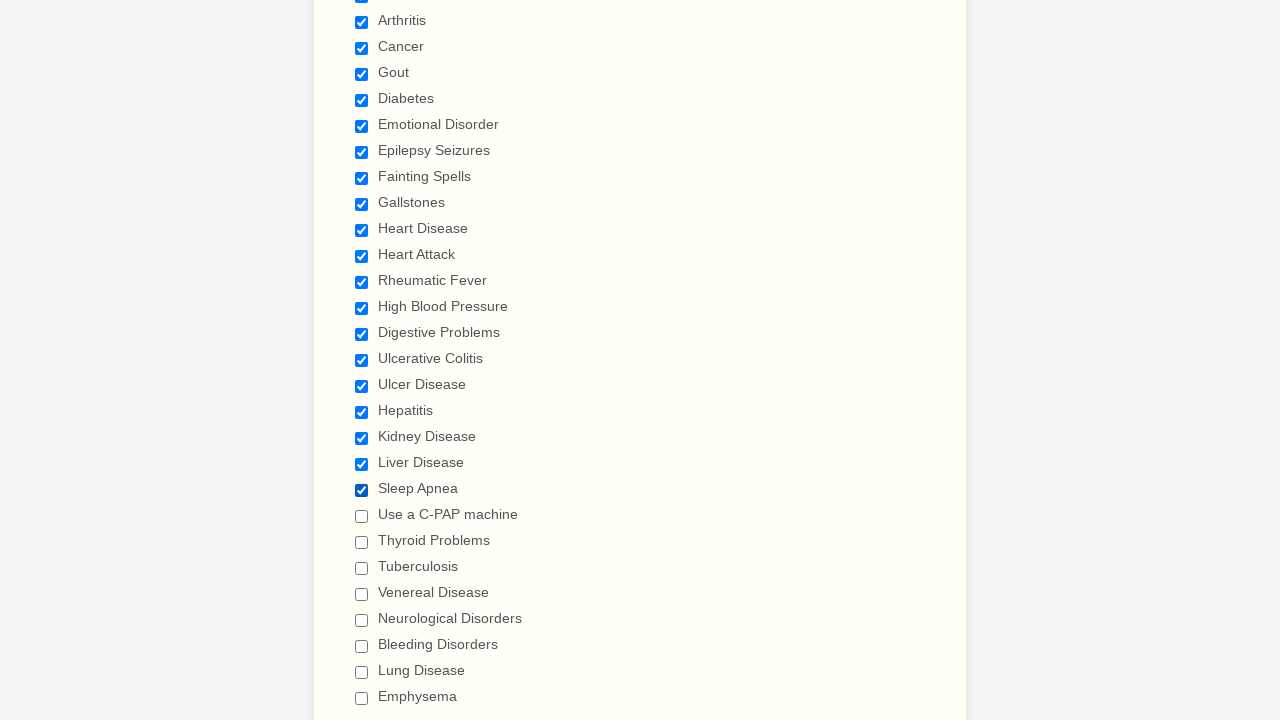

Selected checkbox at index 21 at (362, 516) on input[type='checkbox'] >> nth=21
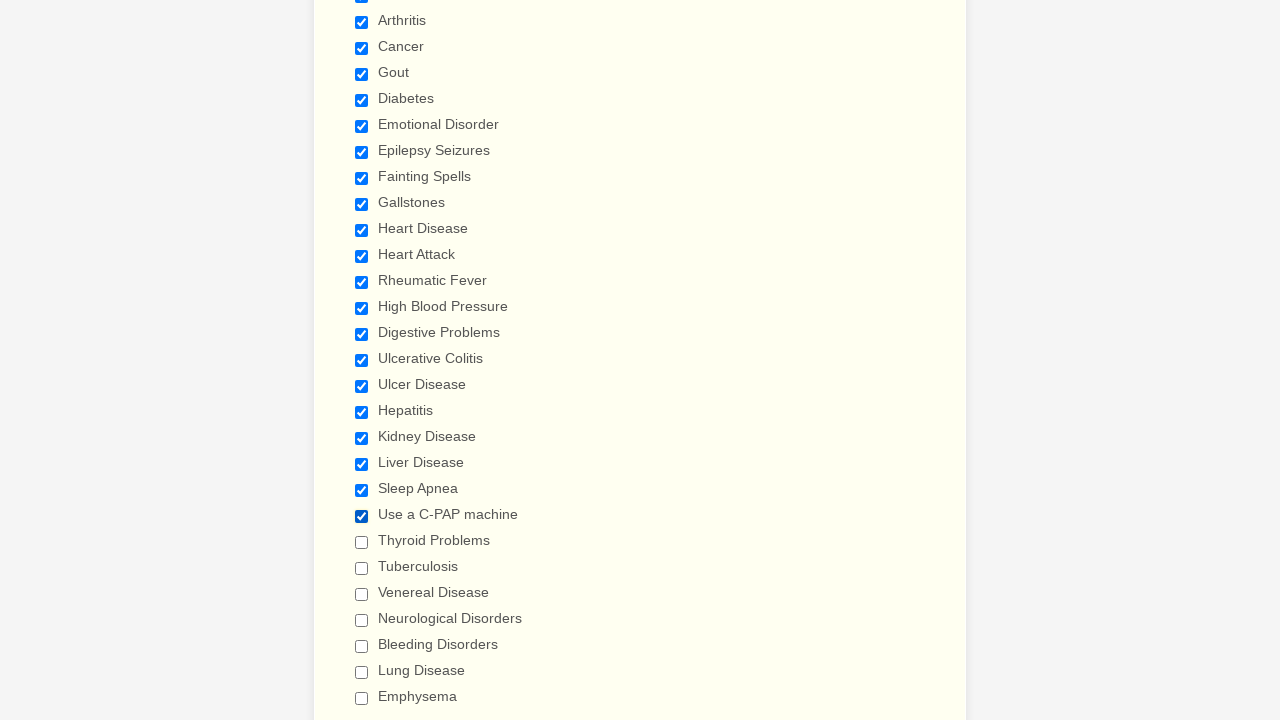

Selected checkbox at index 22 at (362, 542) on input[type='checkbox'] >> nth=22
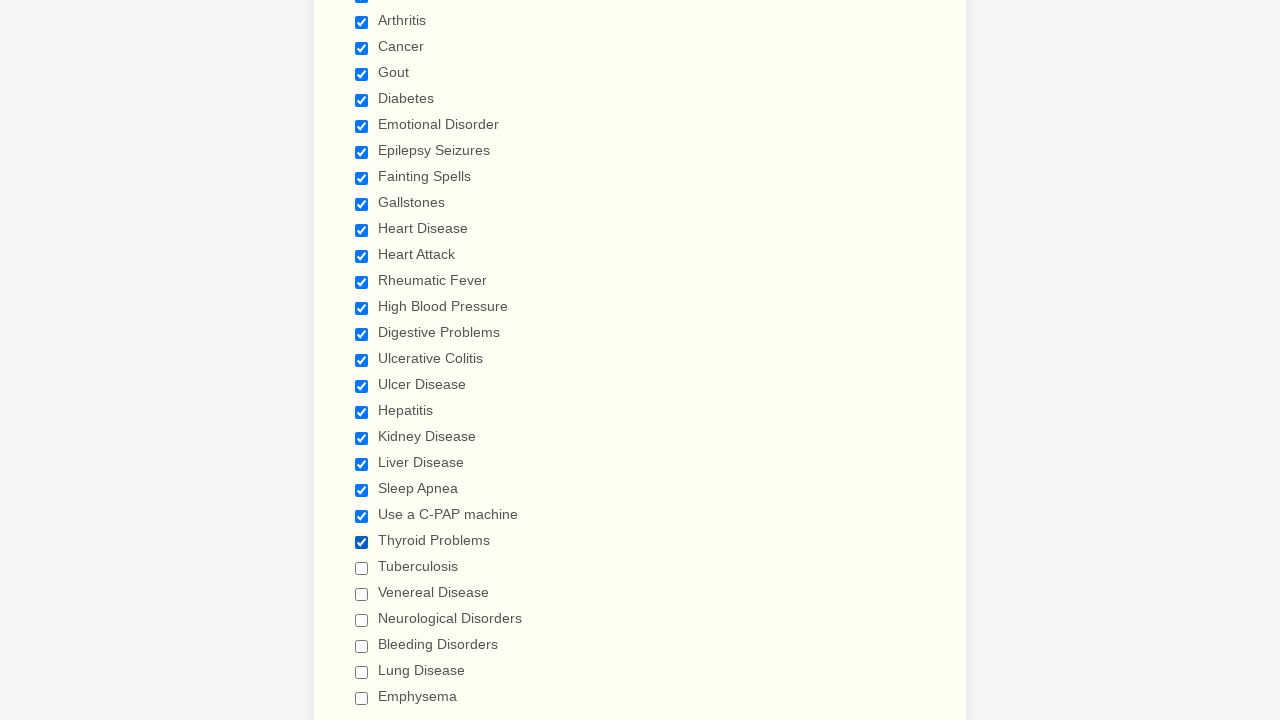

Selected checkbox at index 23 at (362, 568) on input[type='checkbox'] >> nth=23
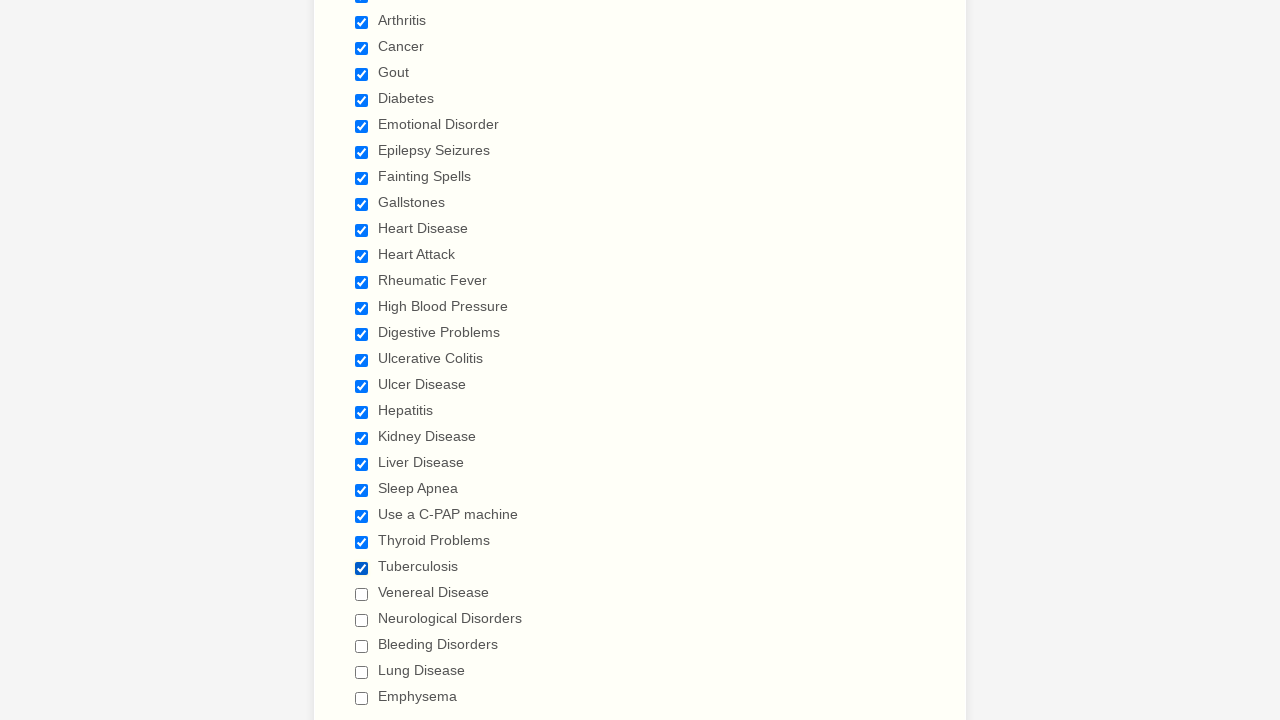

Selected checkbox at index 24 at (362, 594) on input[type='checkbox'] >> nth=24
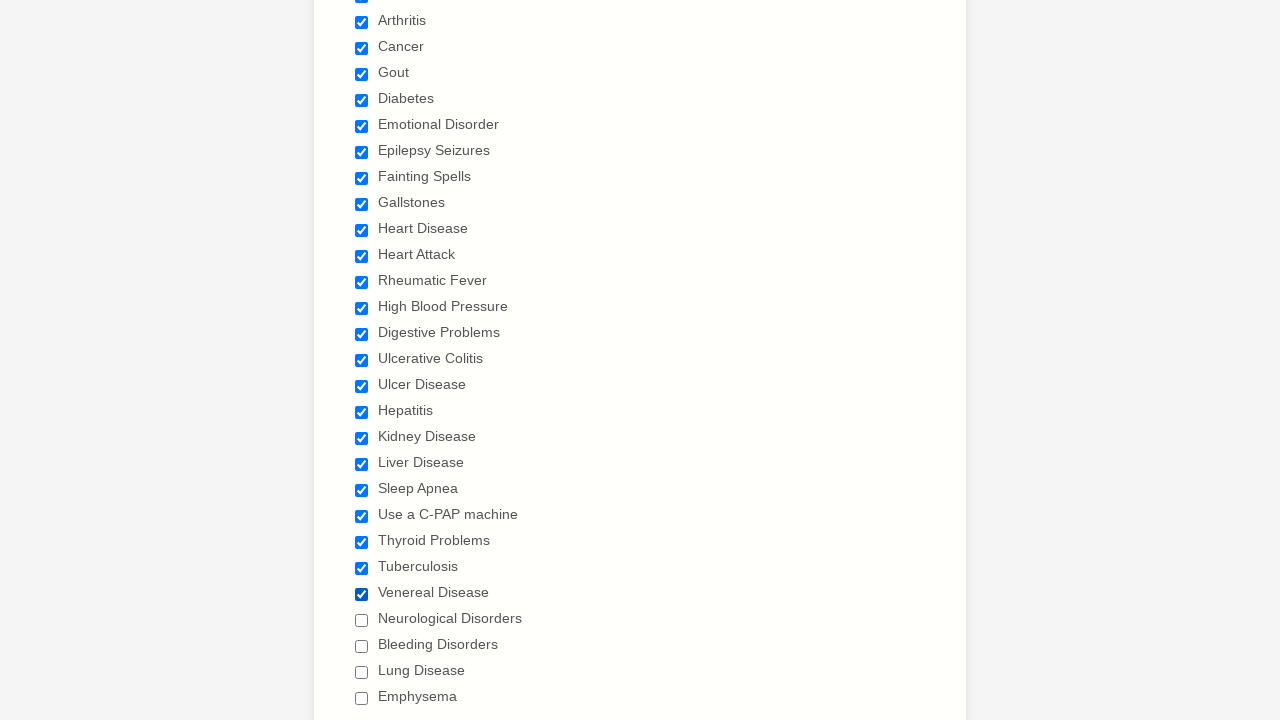

Selected checkbox at index 25 at (362, 620) on input[type='checkbox'] >> nth=25
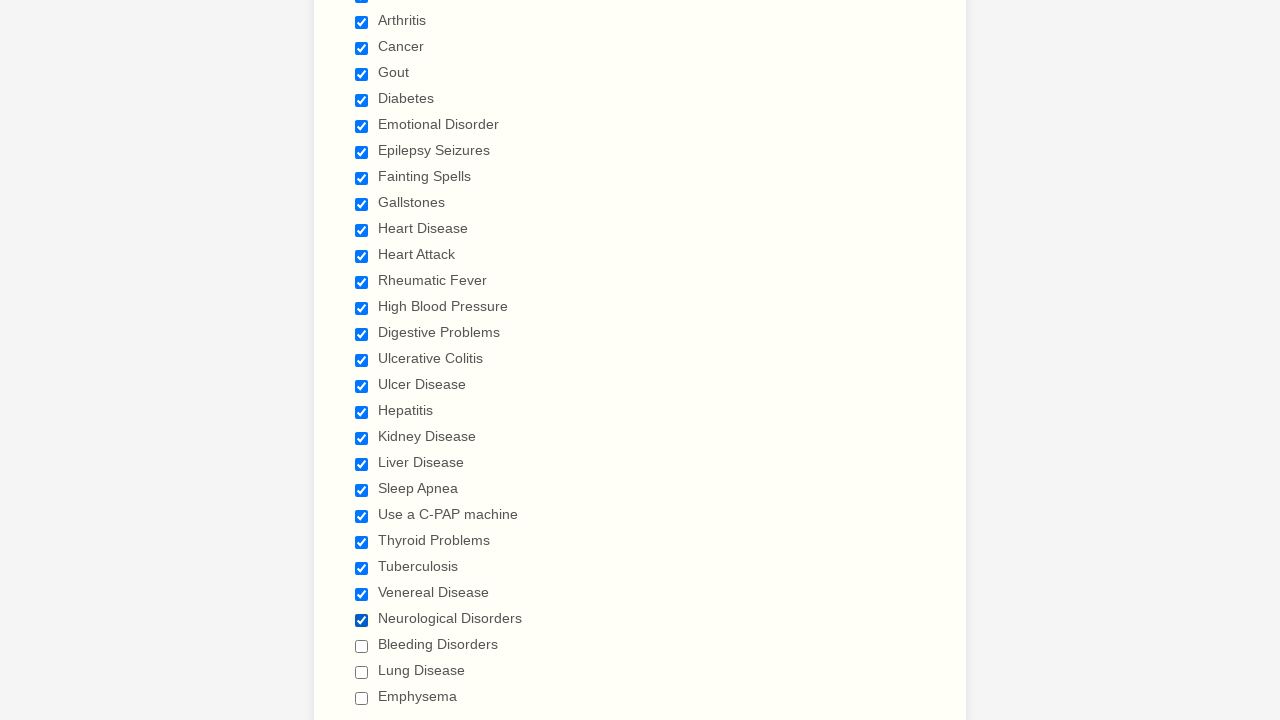

Selected checkbox at index 26 at (362, 646) on input[type='checkbox'] >> nth=26
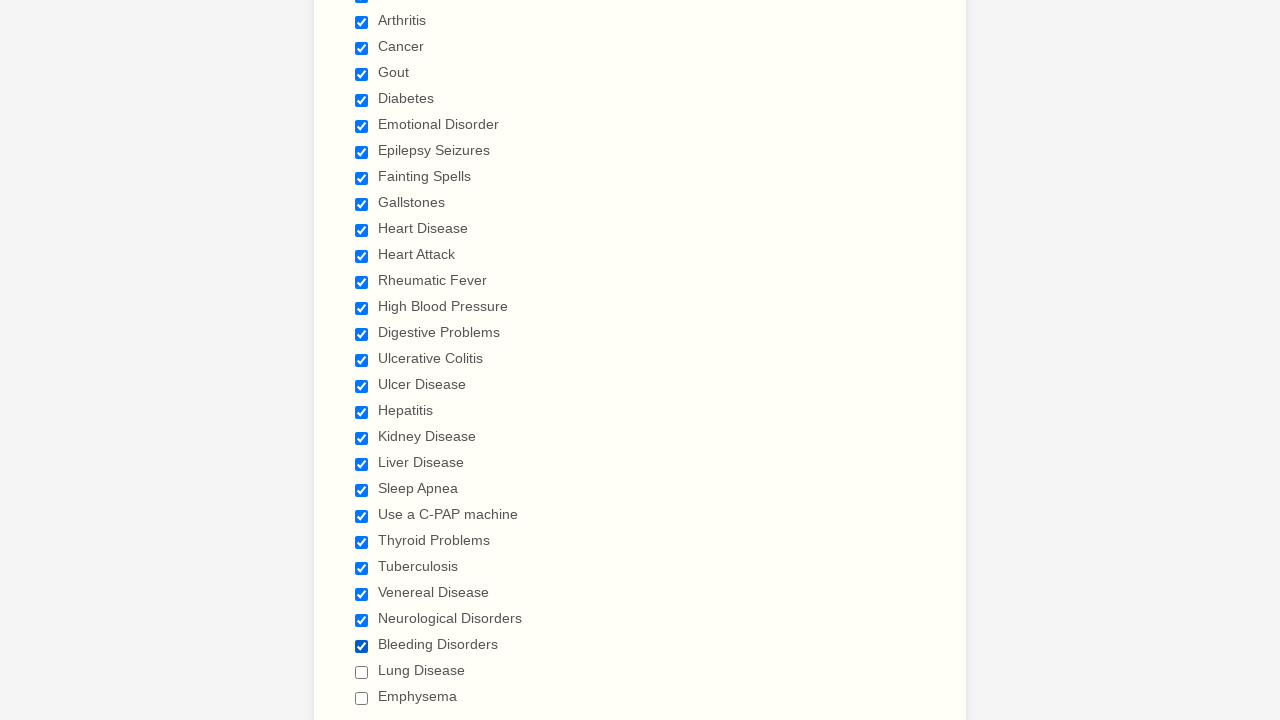

Selected checkbox at index 27 at (362, 672) on input[type='checkbox'] >> nth=27
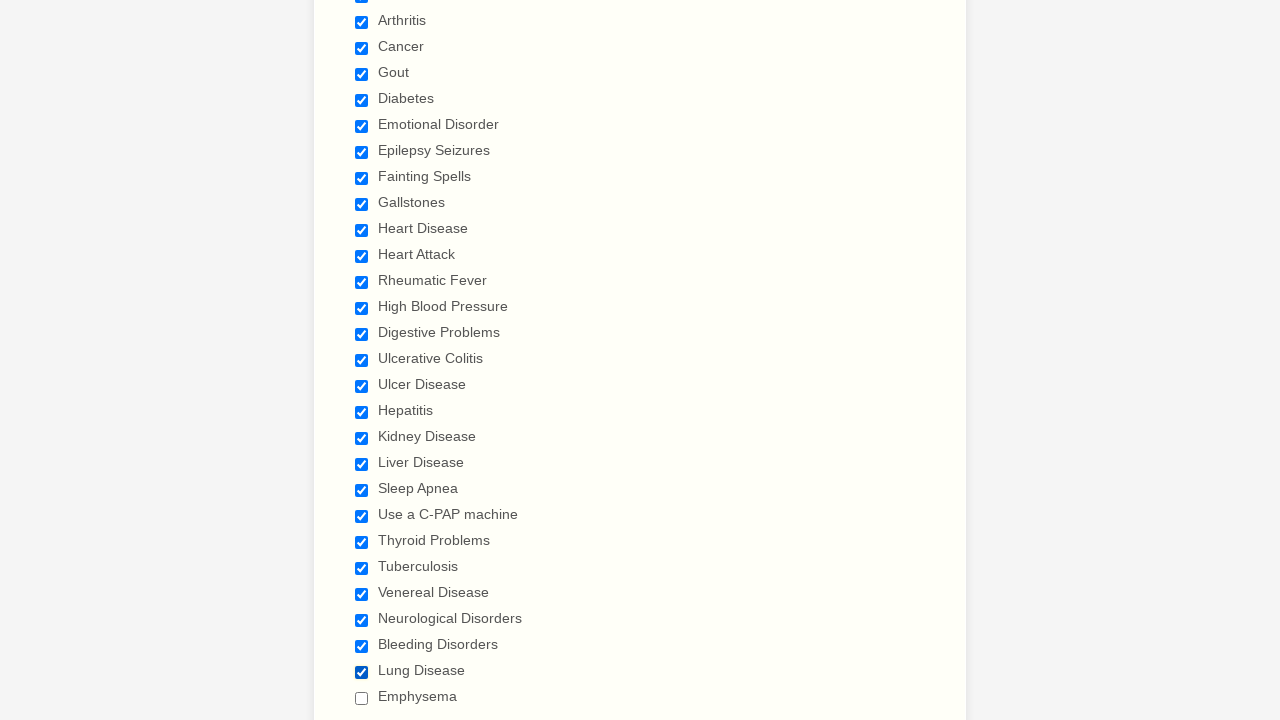

Selected checkbox at index 28 at (362, 698) on input[type='checkbox'] >> nth=28
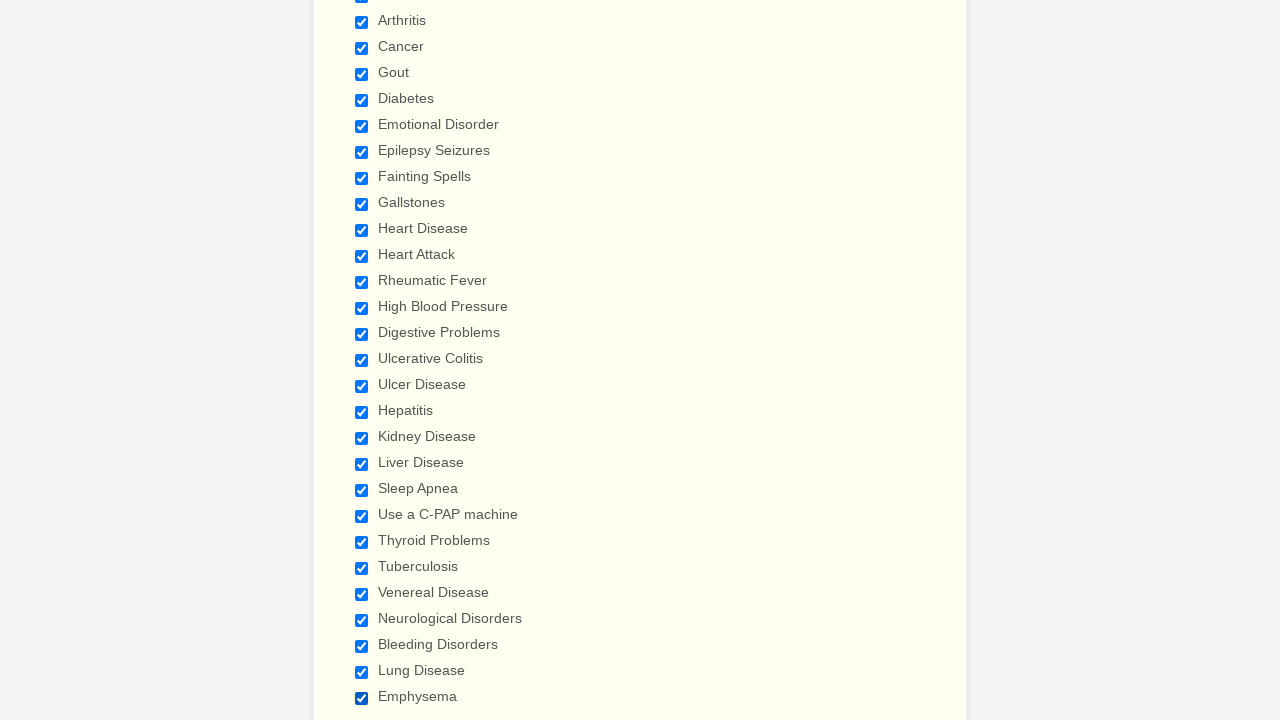

Verified checkbox at index 0 is selected
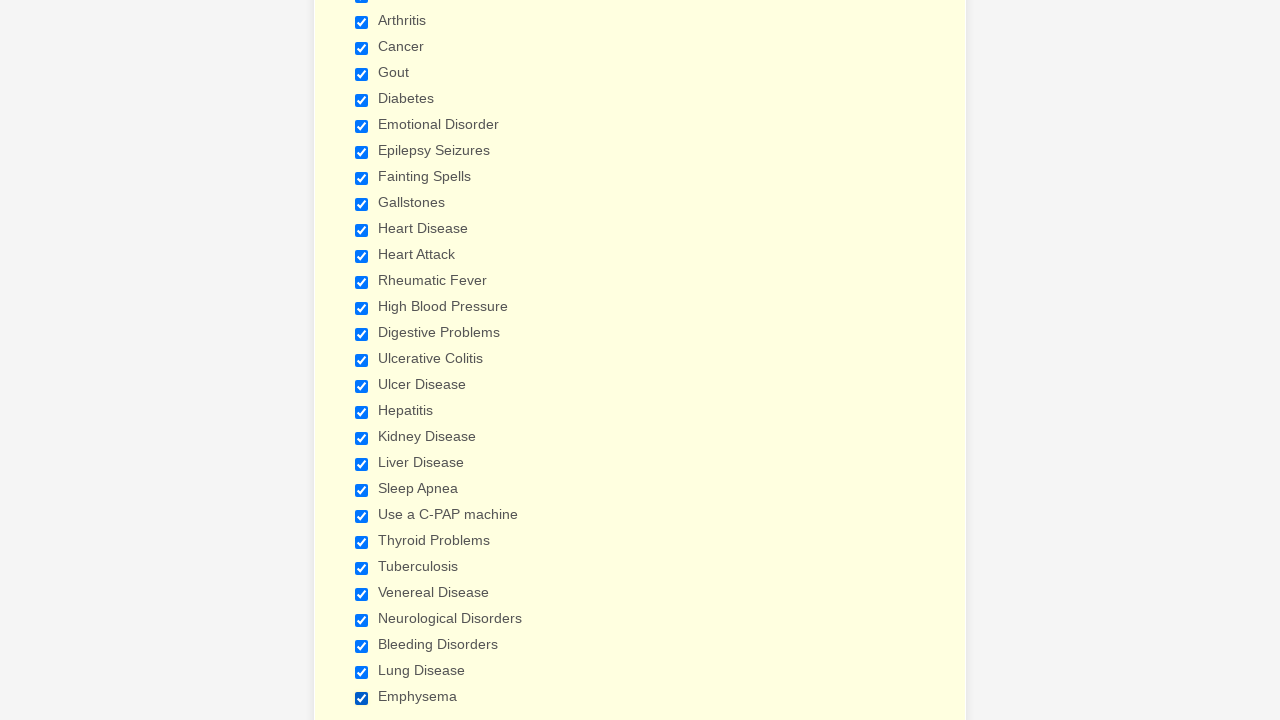

Verified checkbox at index 1 is selected
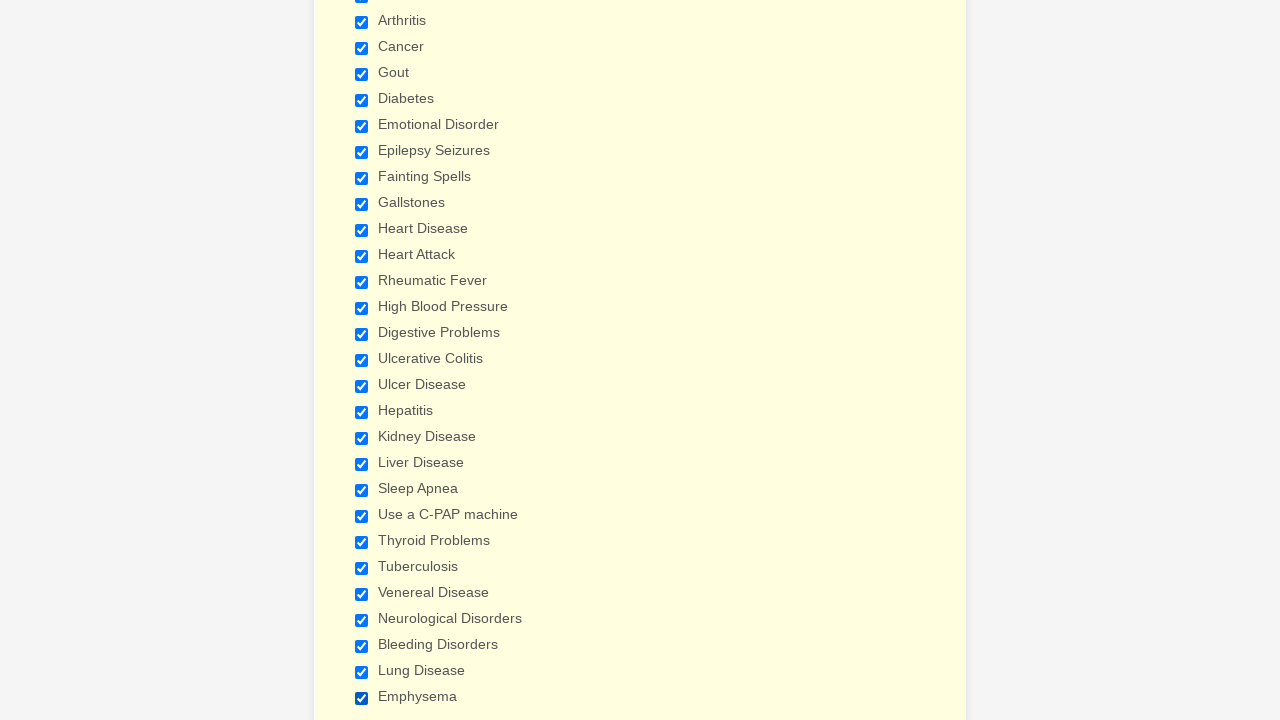

Verified checkbox at index 2 is selected
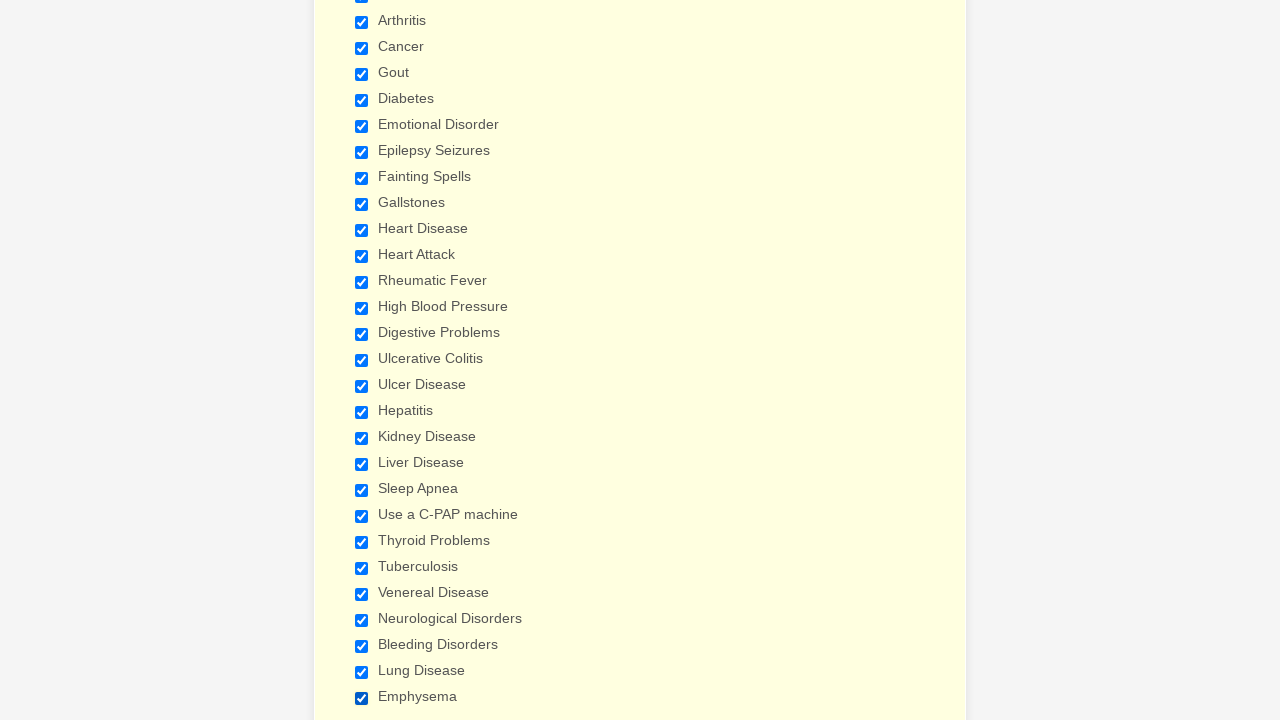

Verified checkbox at index 3 is selected
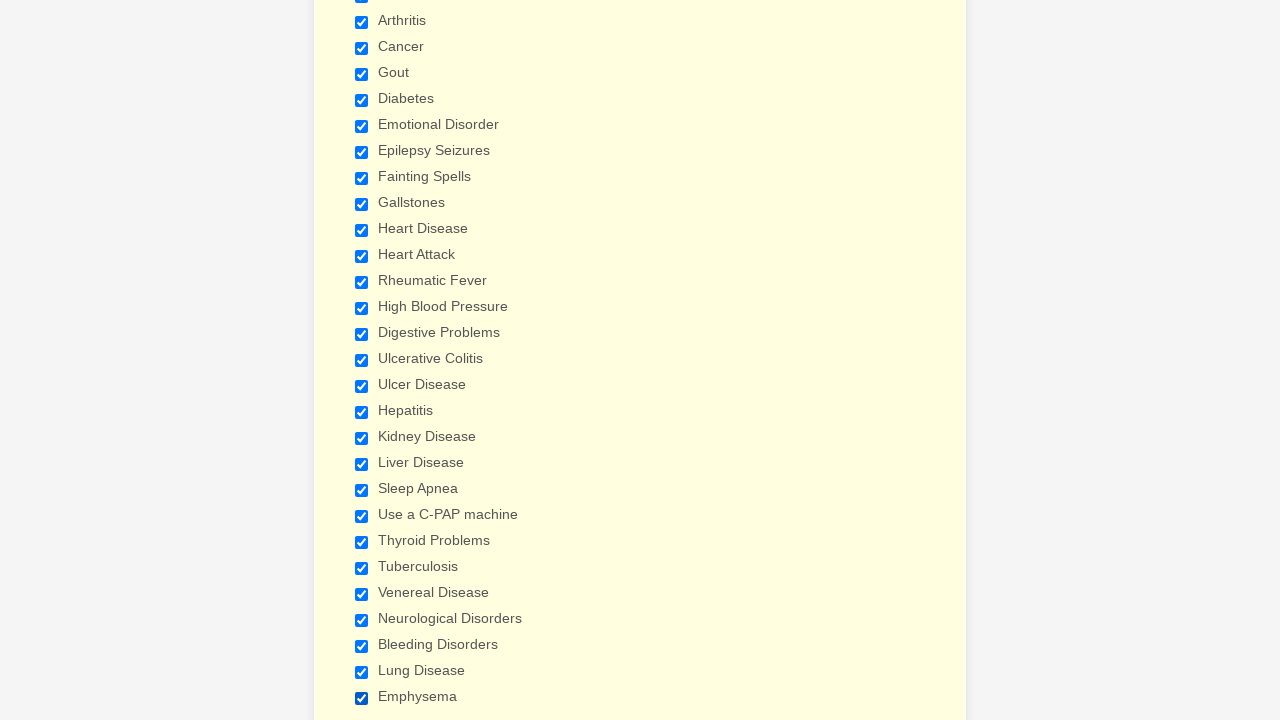

Verified checkbox at index 4 is selected
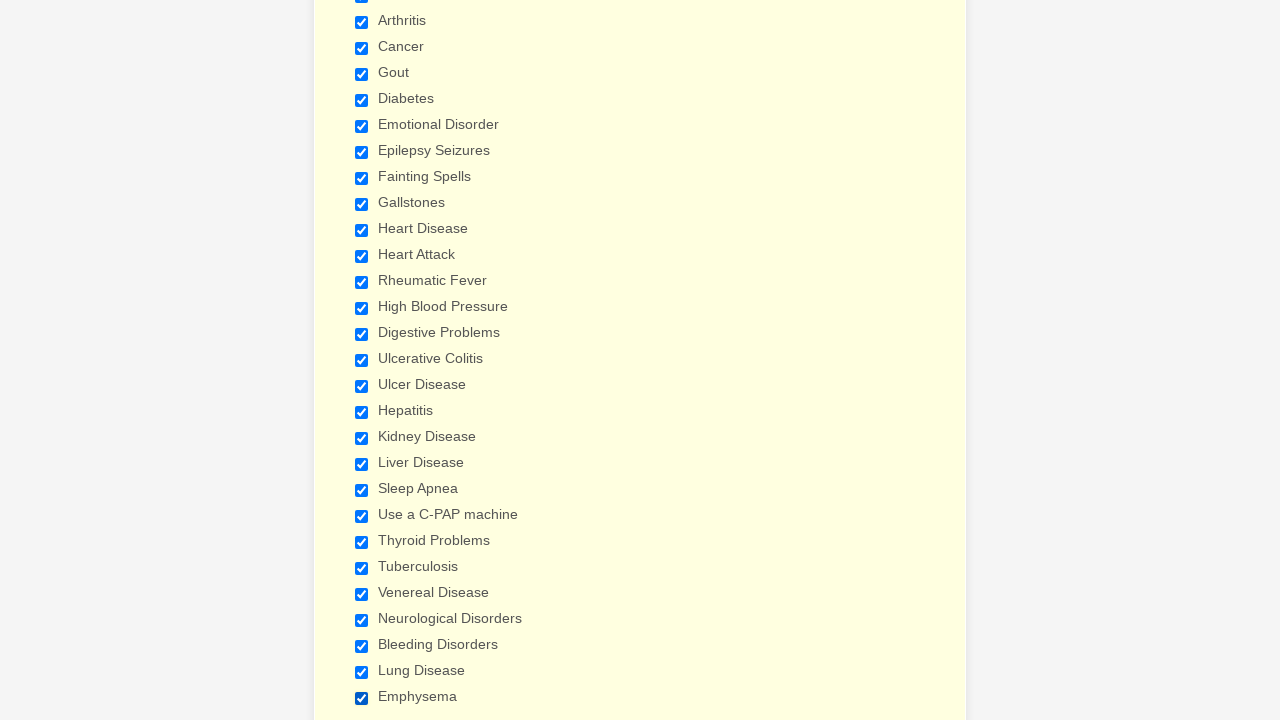

Verified checkbox at index 5 is selected
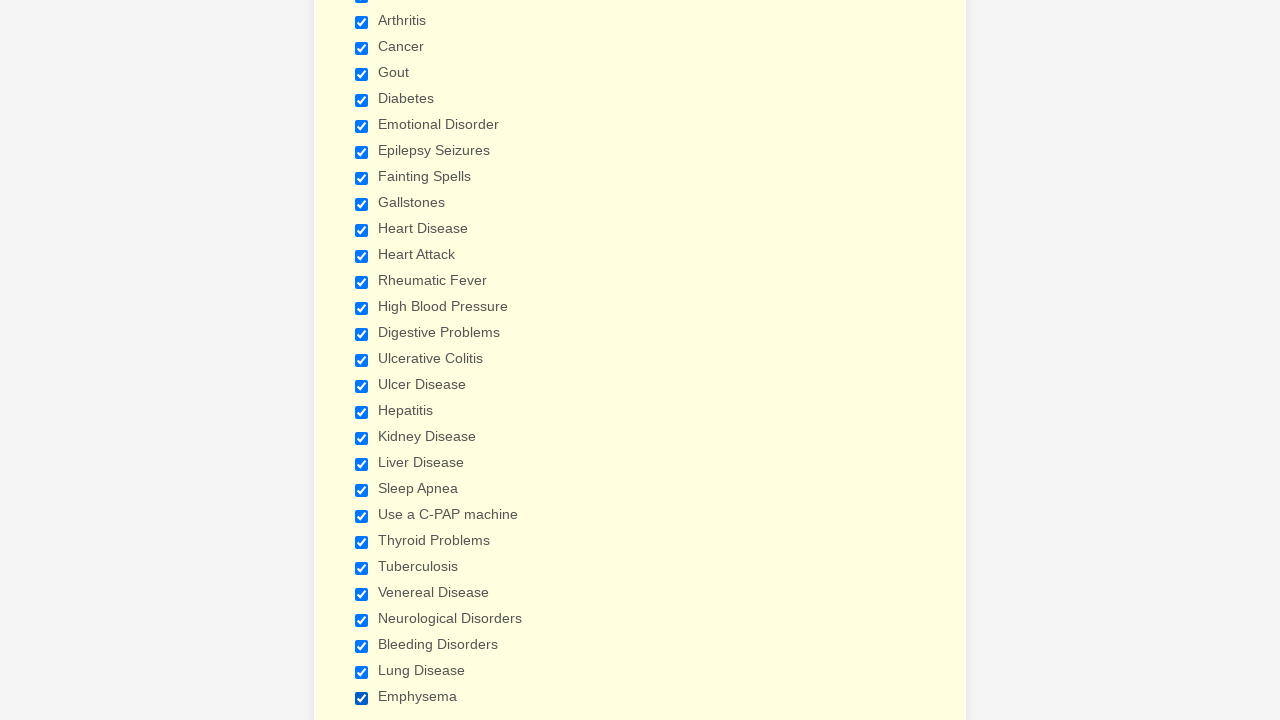

Verified checkbox at index 6 is selected
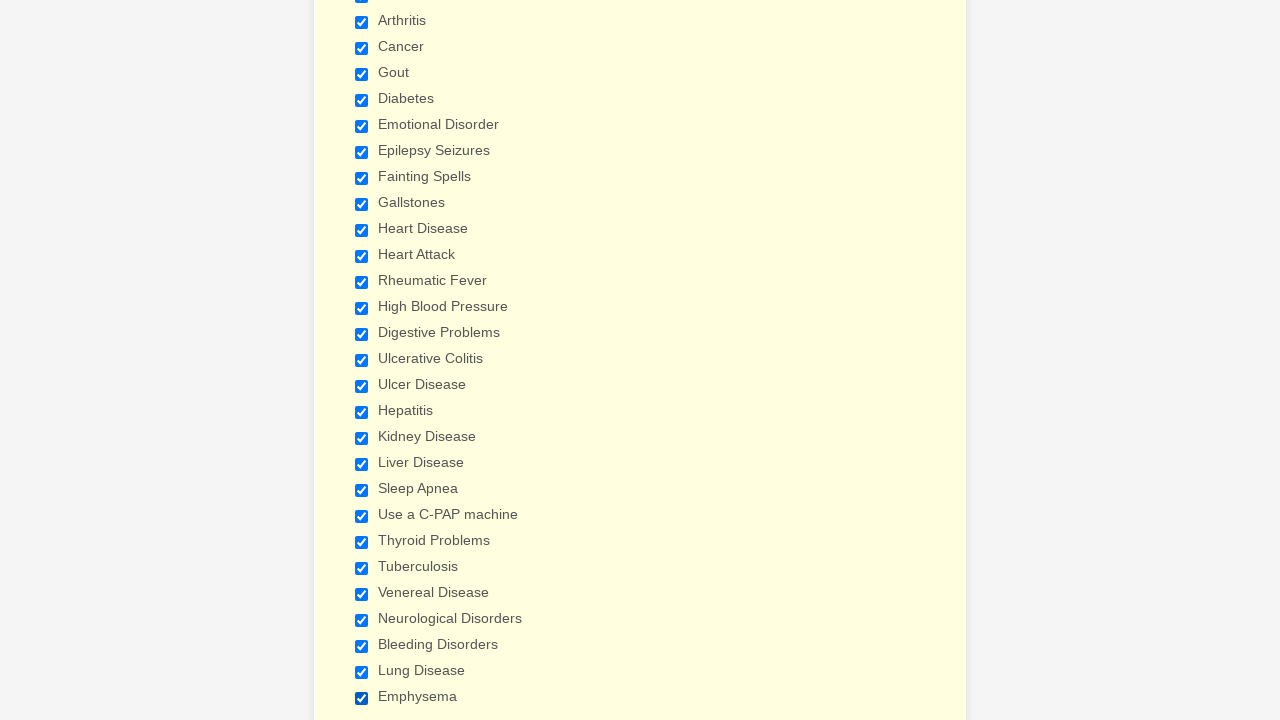

Verified checkbox at index 7 is selected
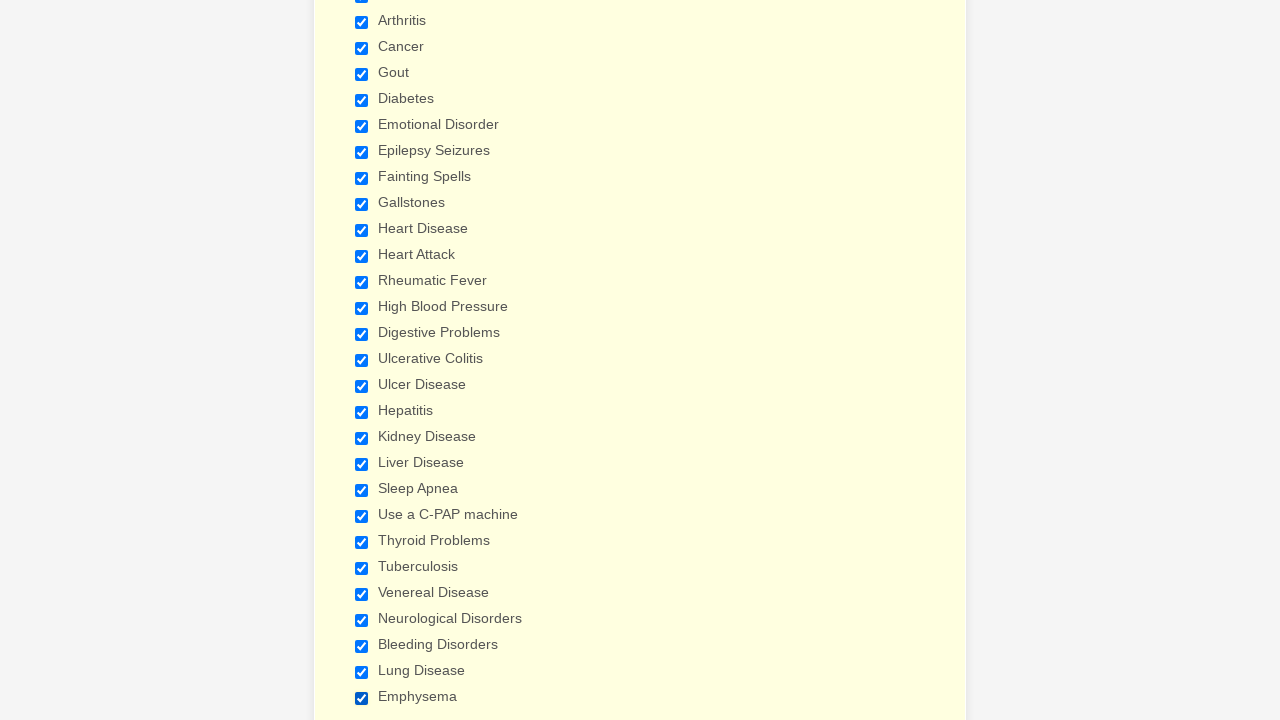

Verified checkbox at index 8 is selected
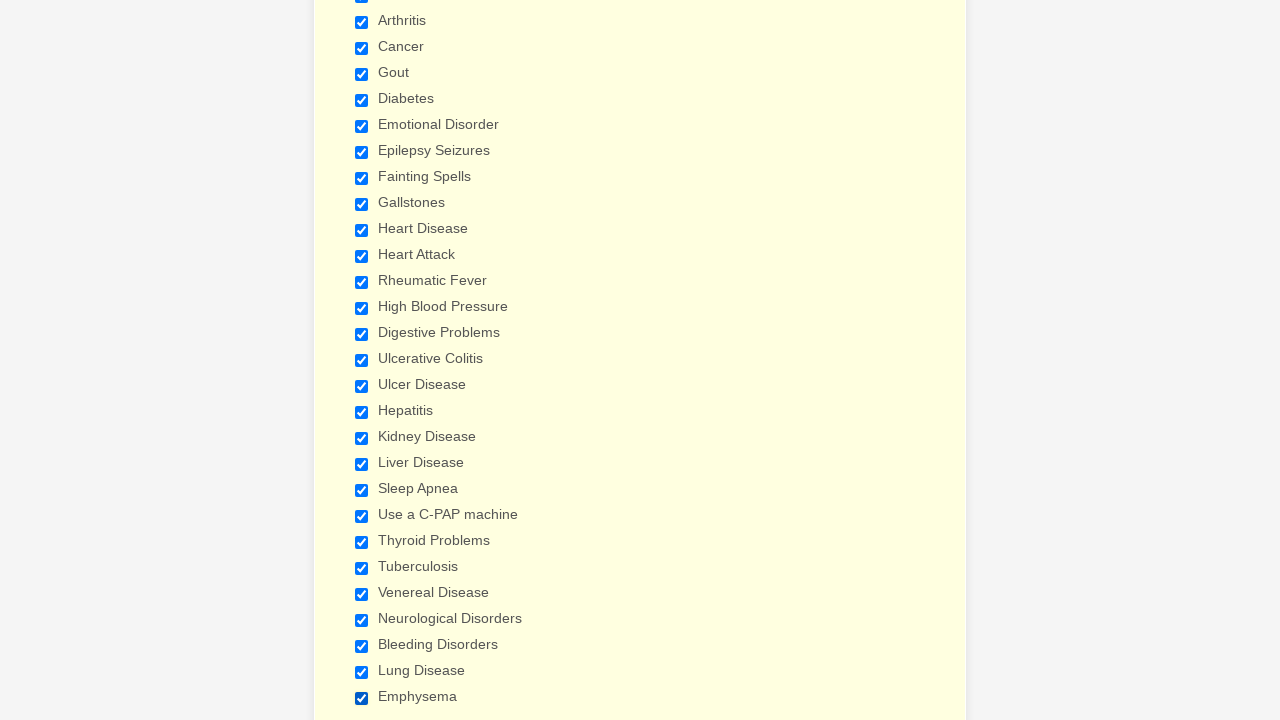

Verified checkbox at index 9 is selected
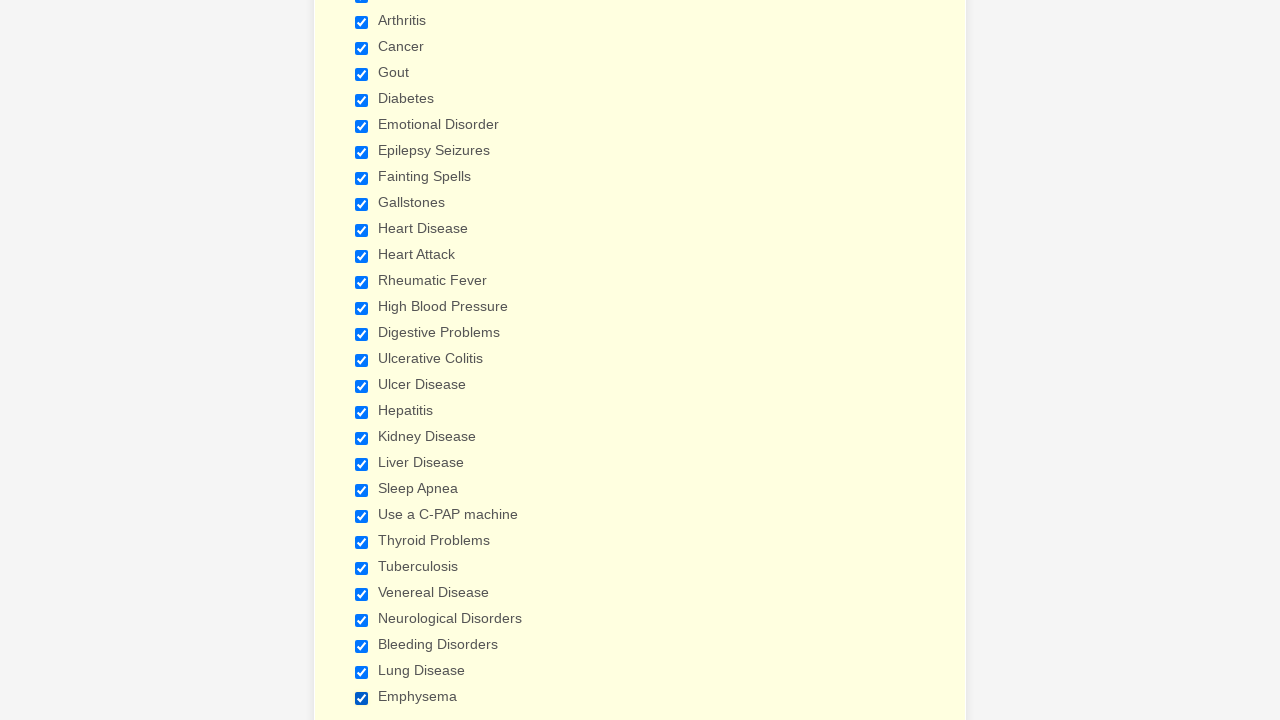

Verified checkbox at index 10 is selected
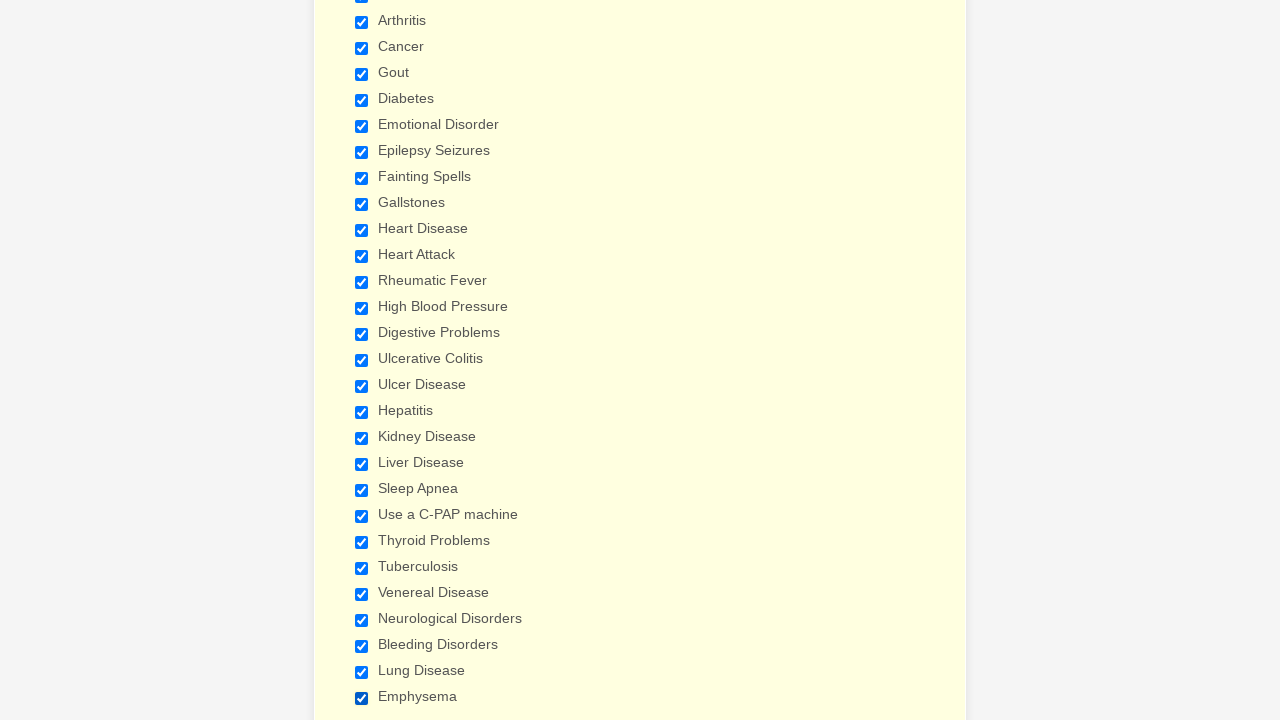

Verified checkbox at index 11 is selected
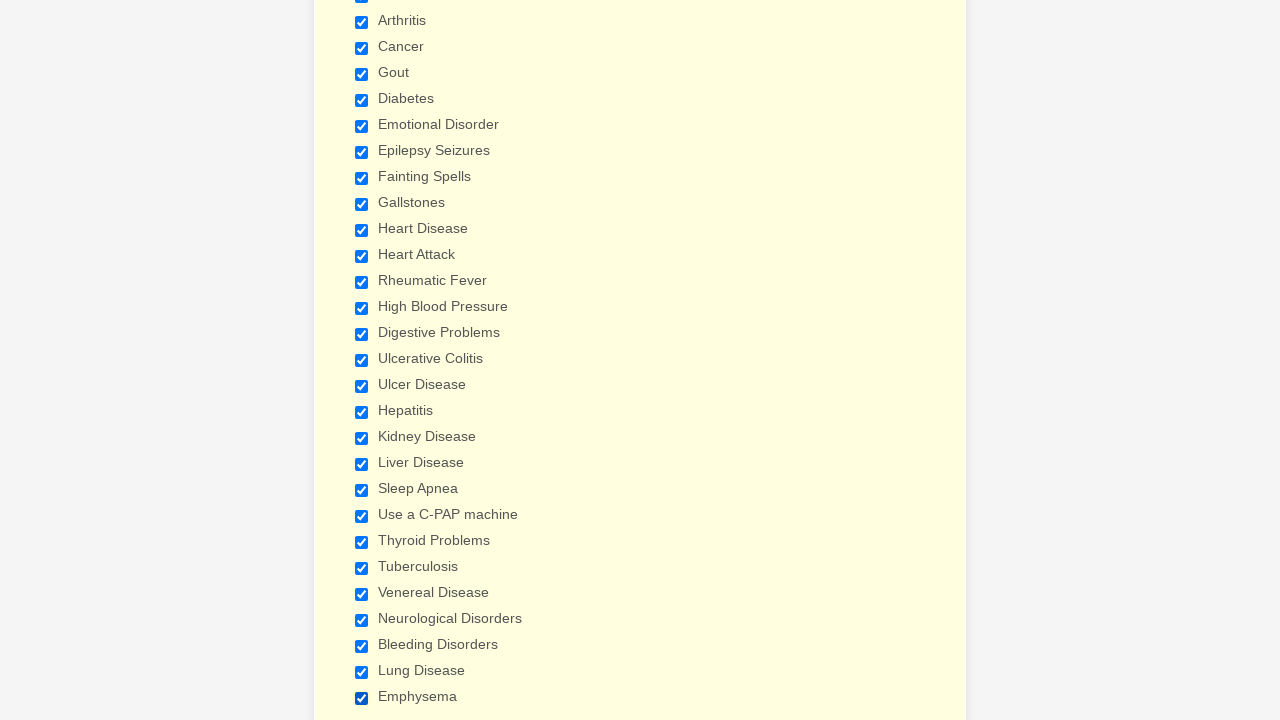

Verified checkbox at index 12 is selected
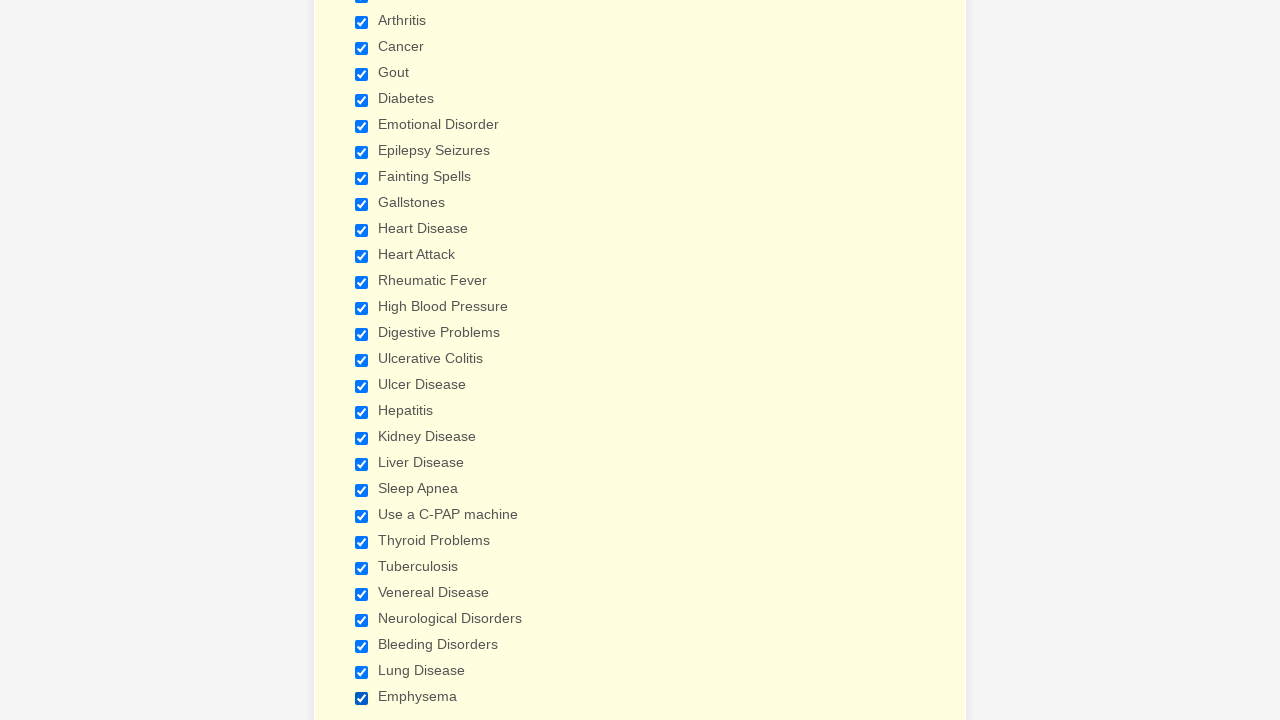

Verified checkbox at index 13 is selected
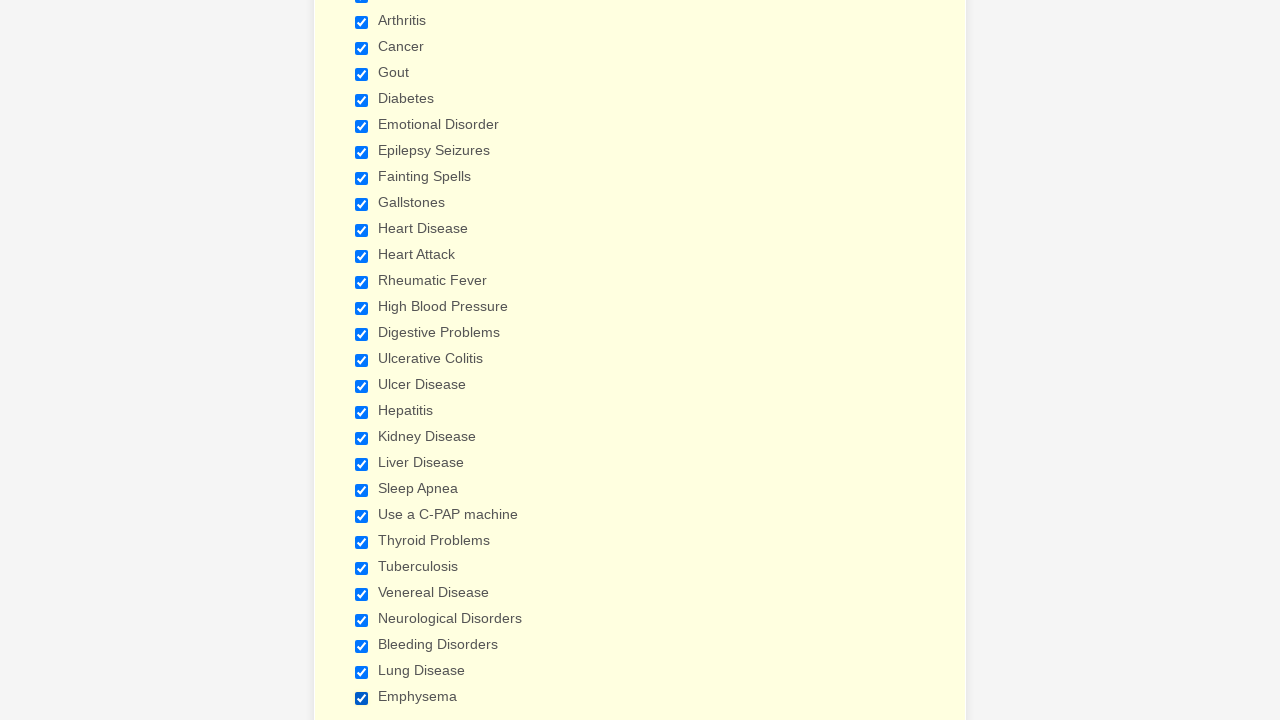

Verified checkbox at index 14 is selected
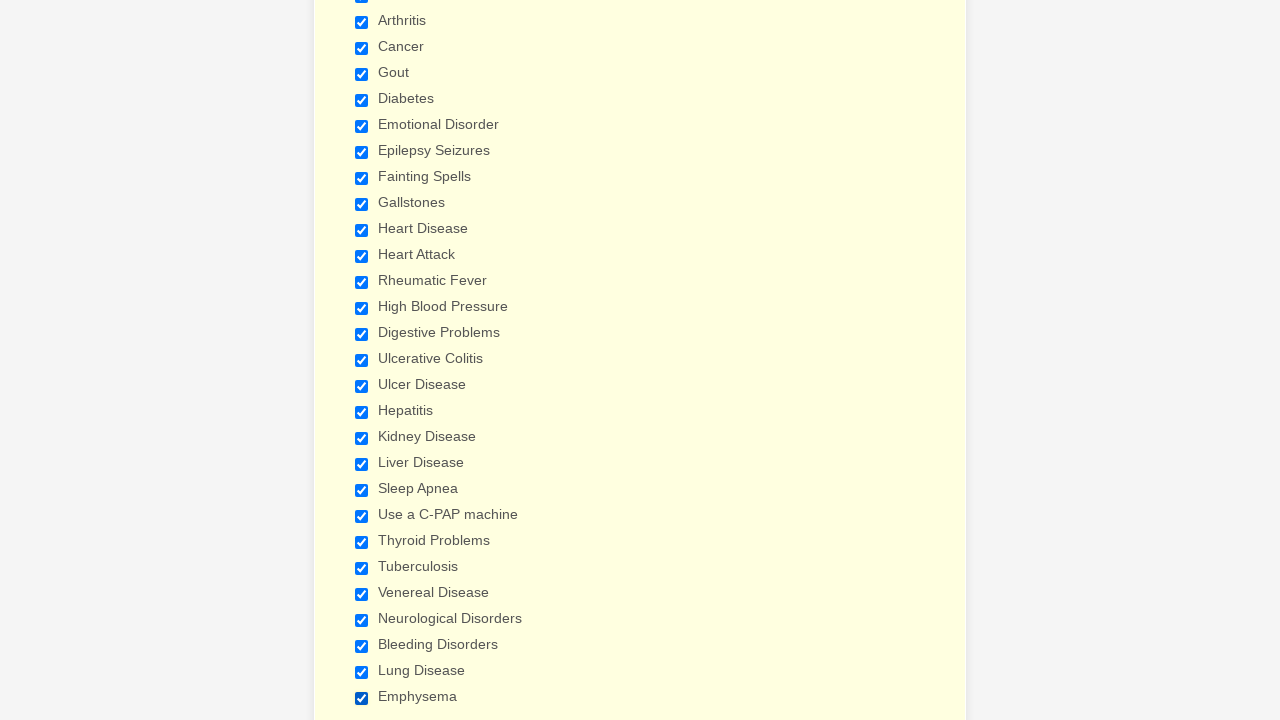

Verified checkbox at index 15 is selected
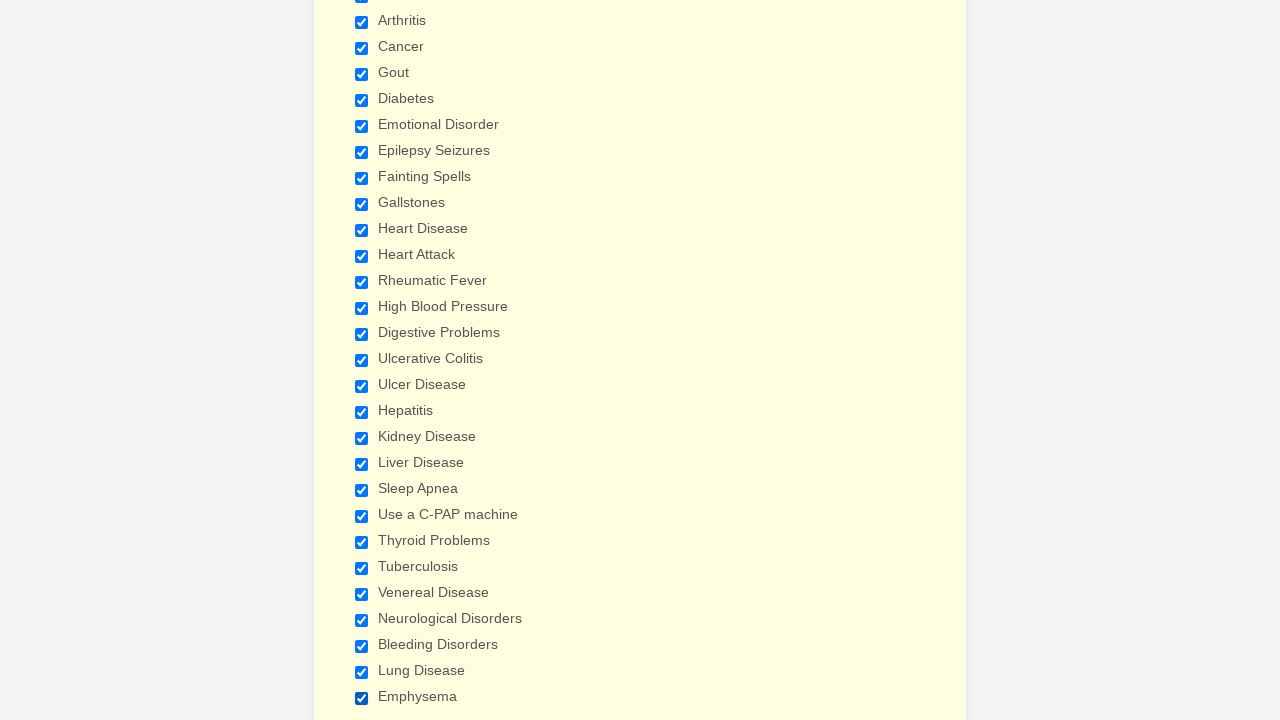

Verified checkbox at index 16 is selected
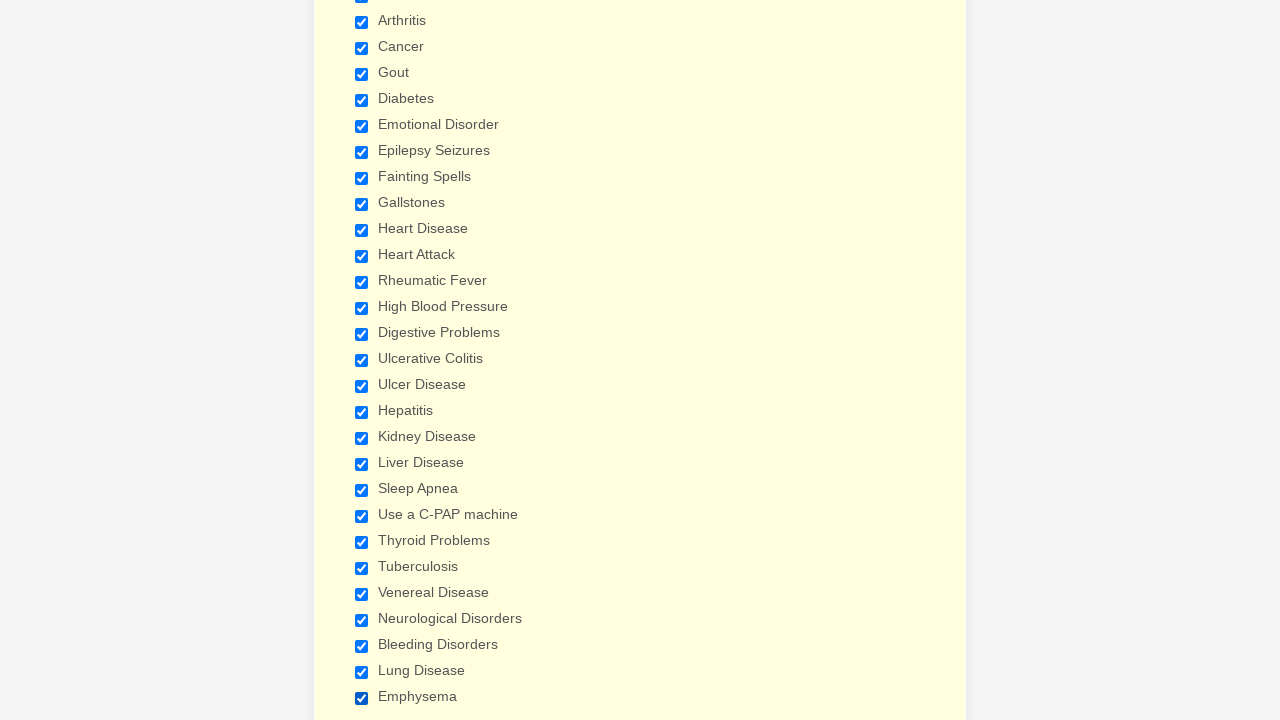

Verified checkbox at index 17 is selected
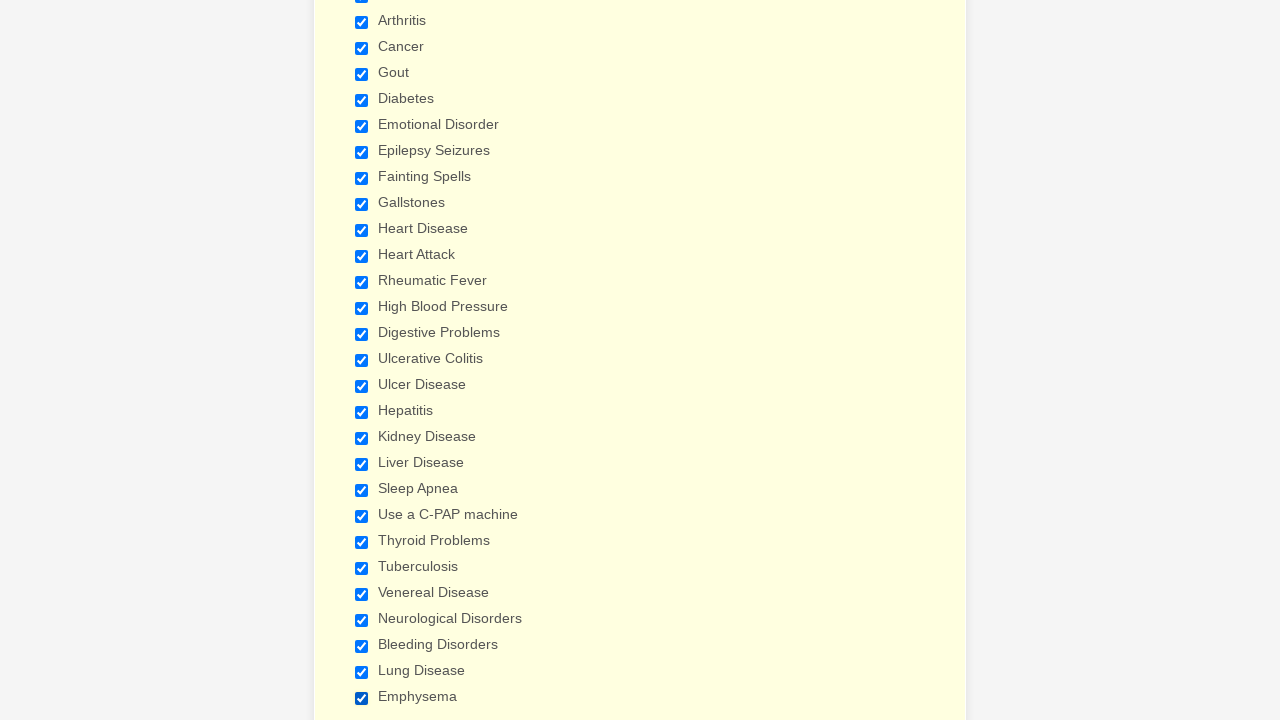

Verified checkbox at index 18 is selected
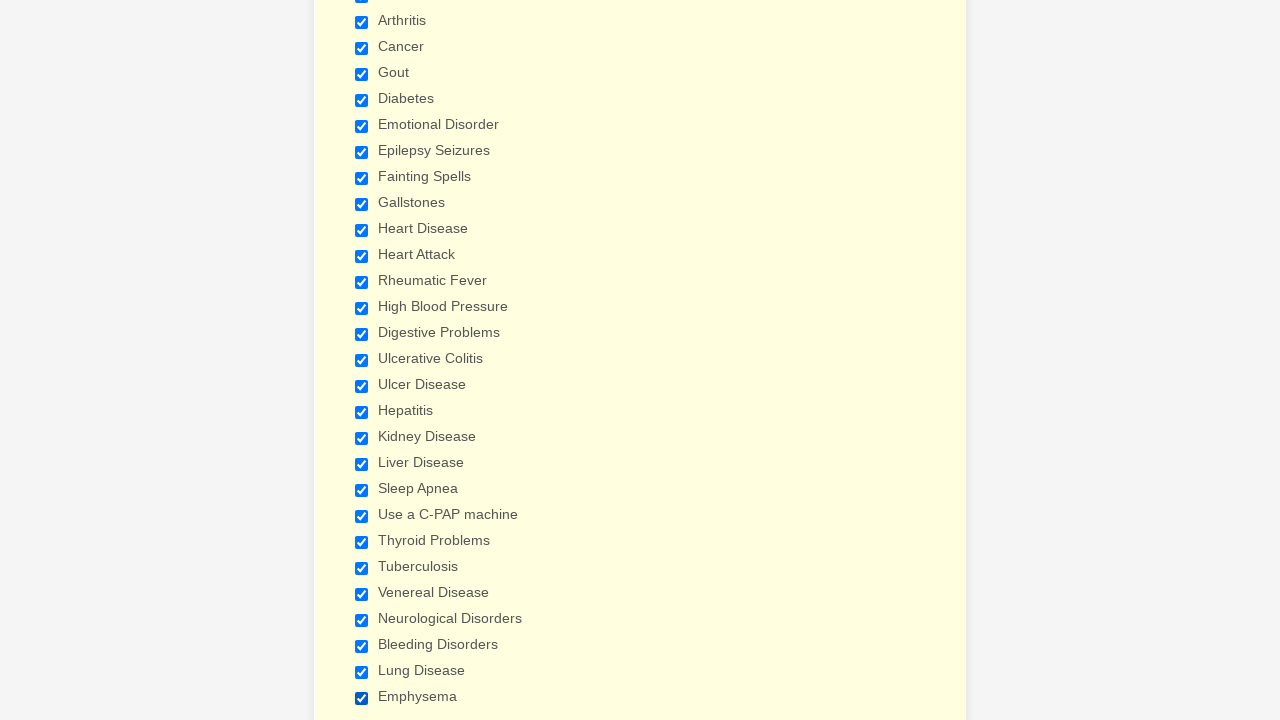

Verified checkbox at index 19 is selected
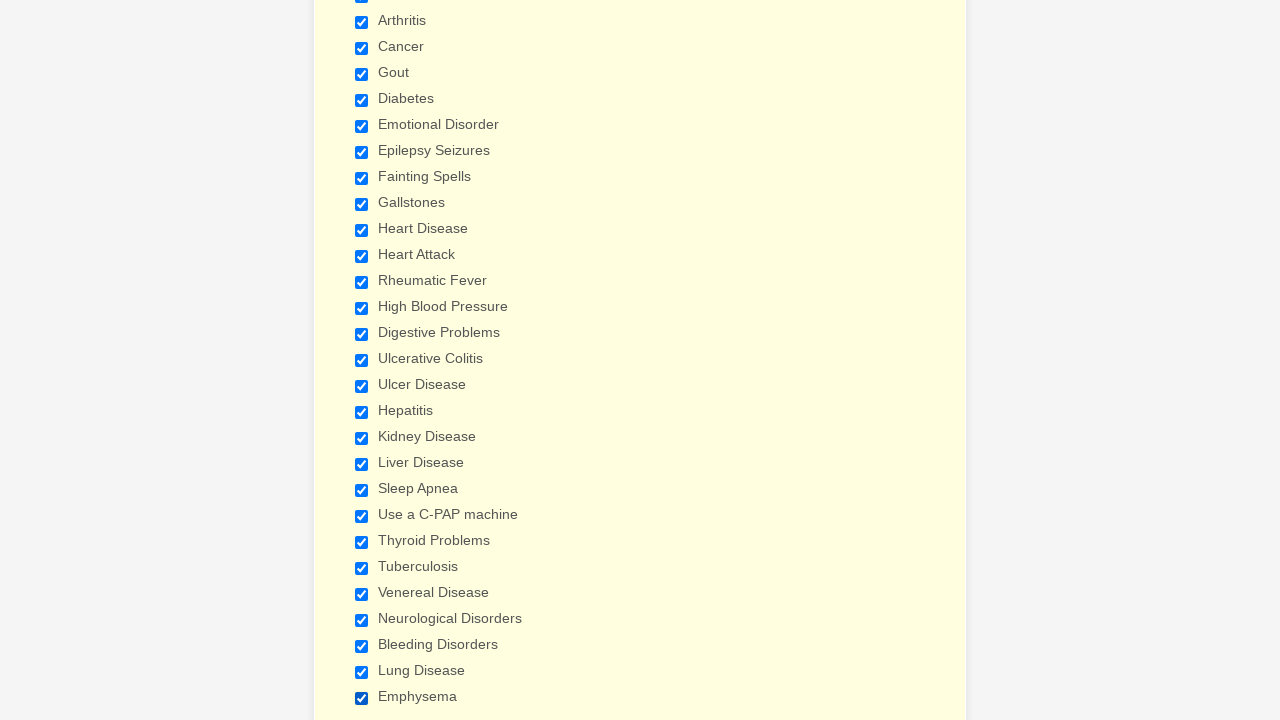

Verified checkbox at index 20 is selected
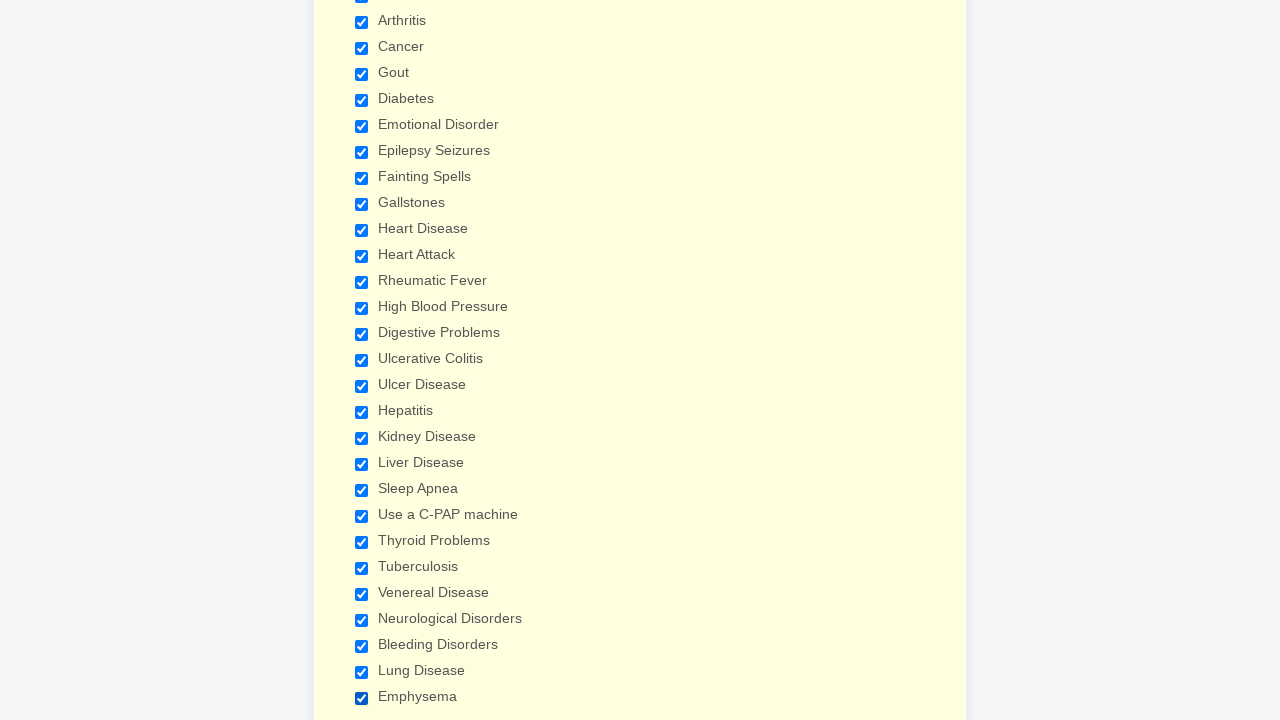

Verified checkbox at index 21 is selected
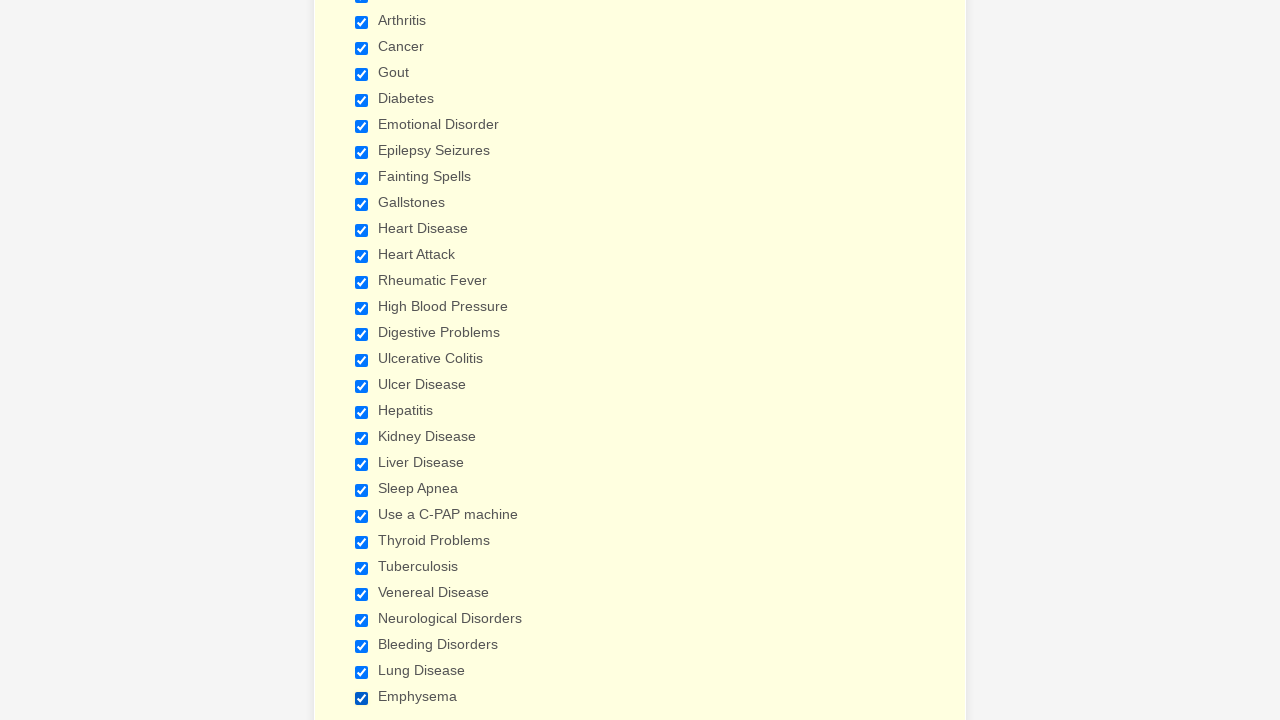

Verified checkbox at index 22 is selected
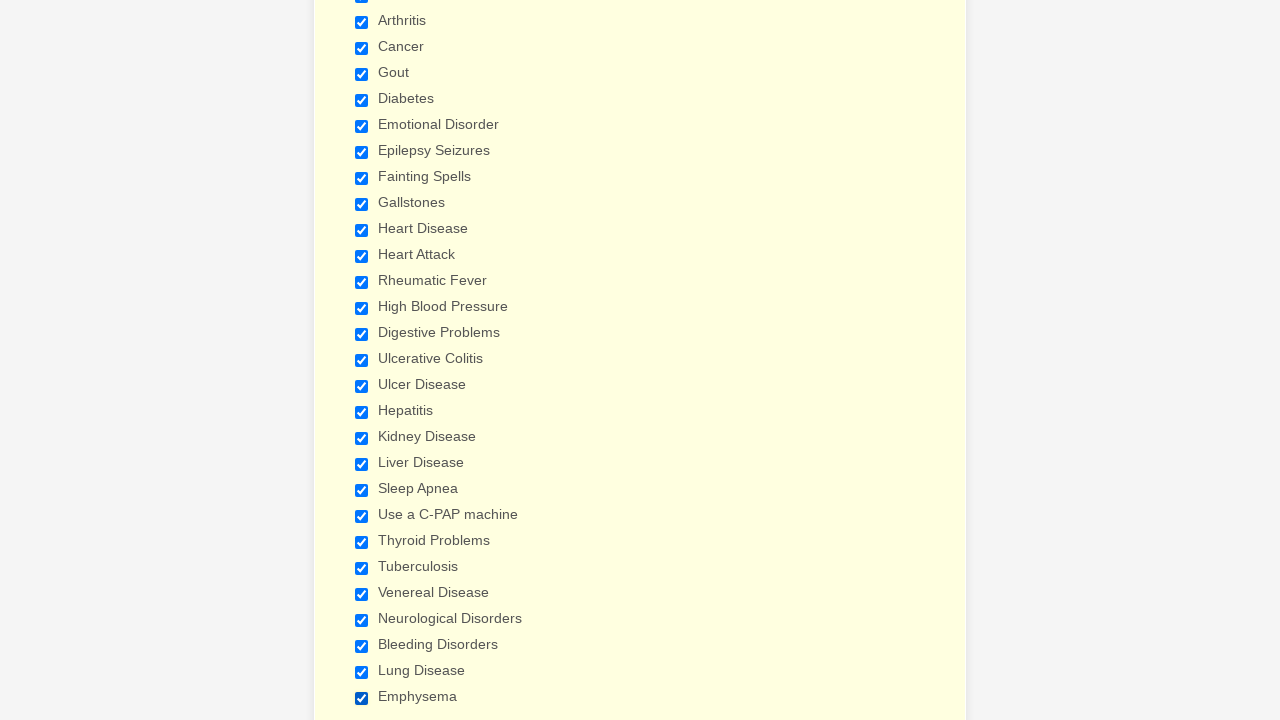

Verified checkbox at index 23 is selected
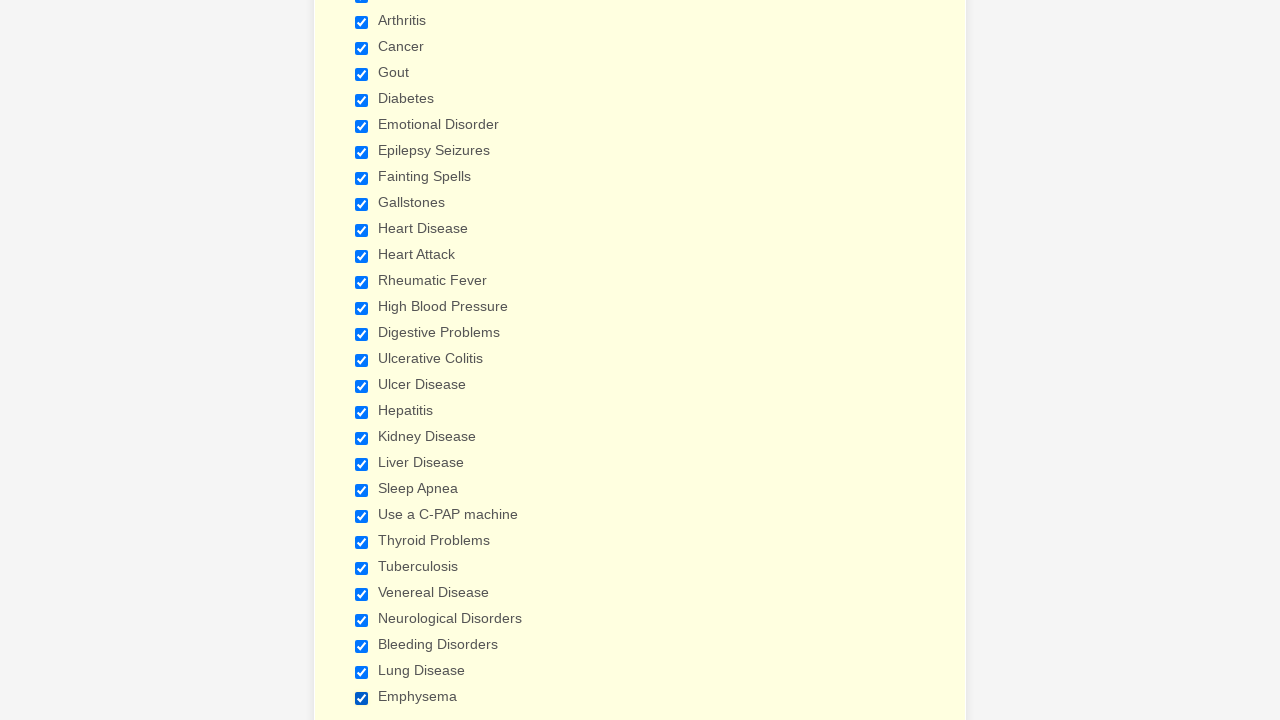

Verified checkbox at index 24 is selected
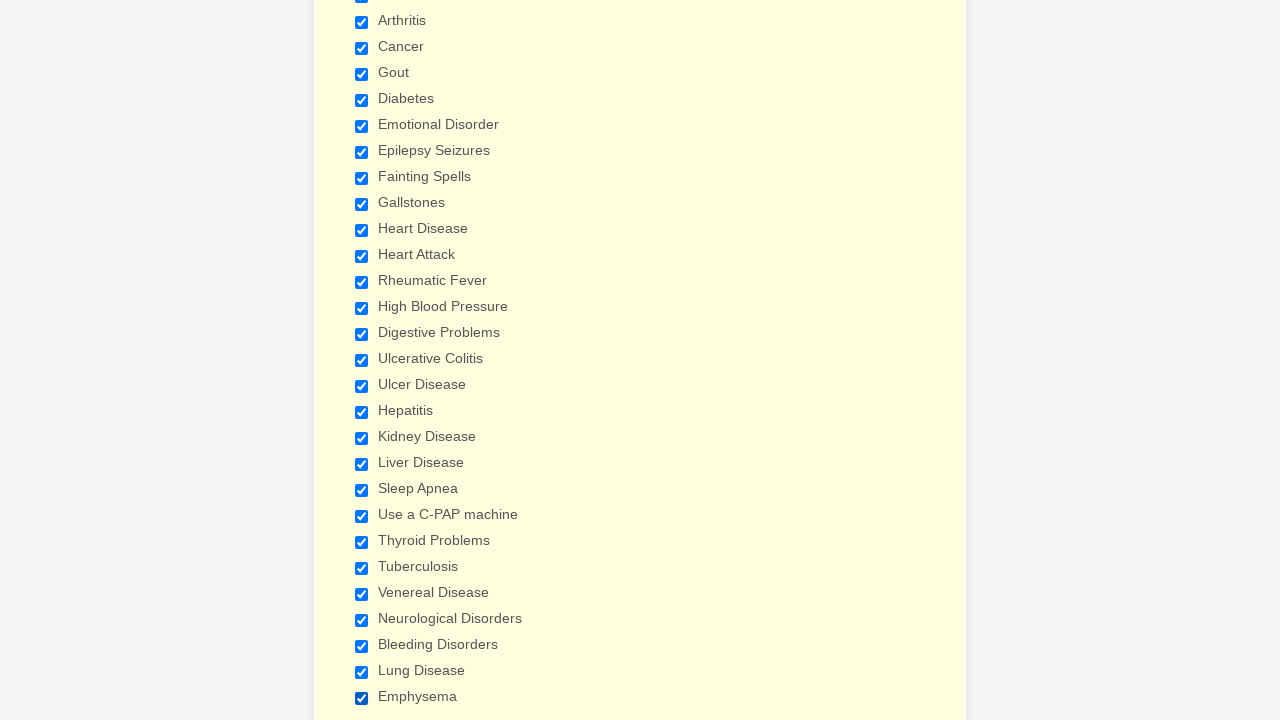

Verified checkbox at index 25 is selected
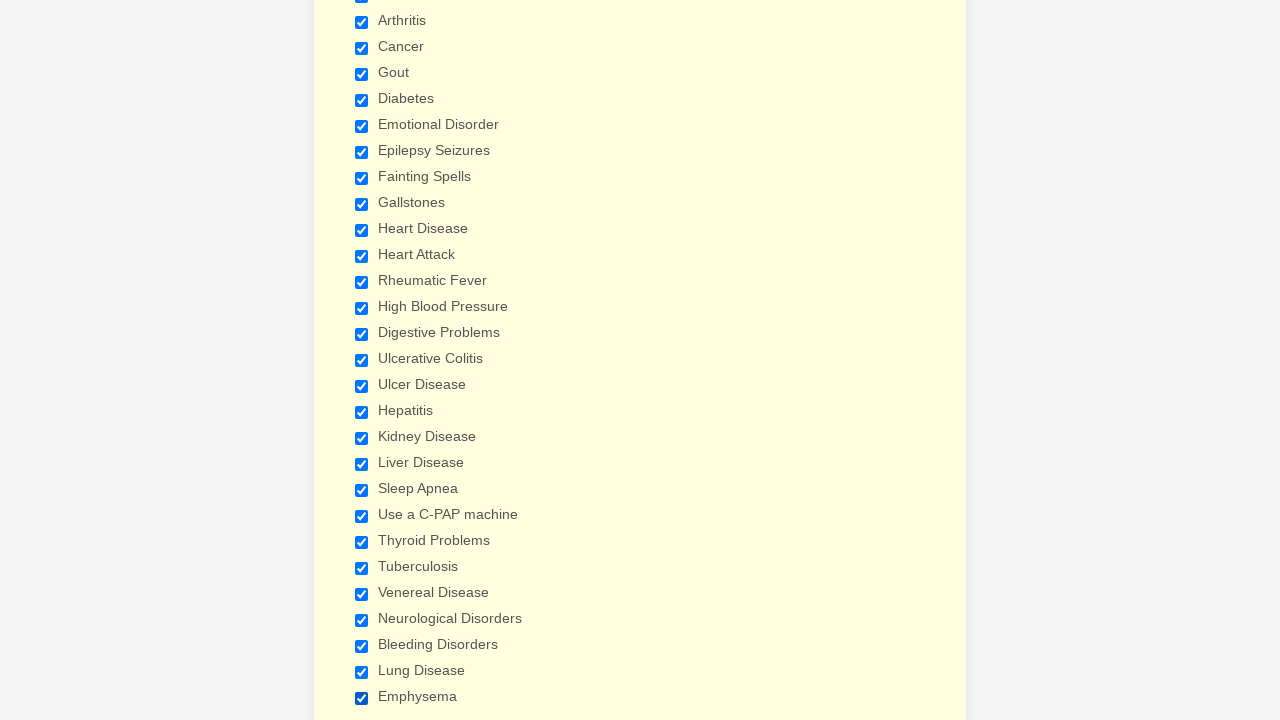

Verified checkbox at index 26 is selected
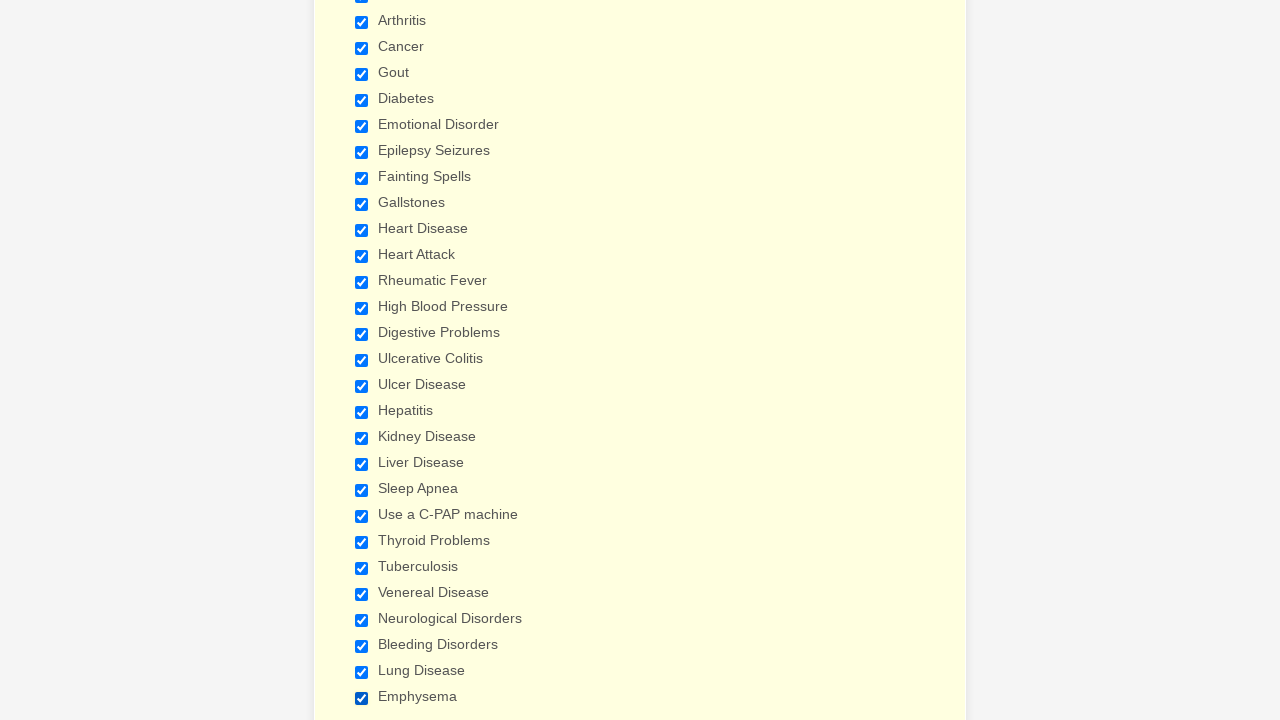

Verified checkbox at index 27 is selected
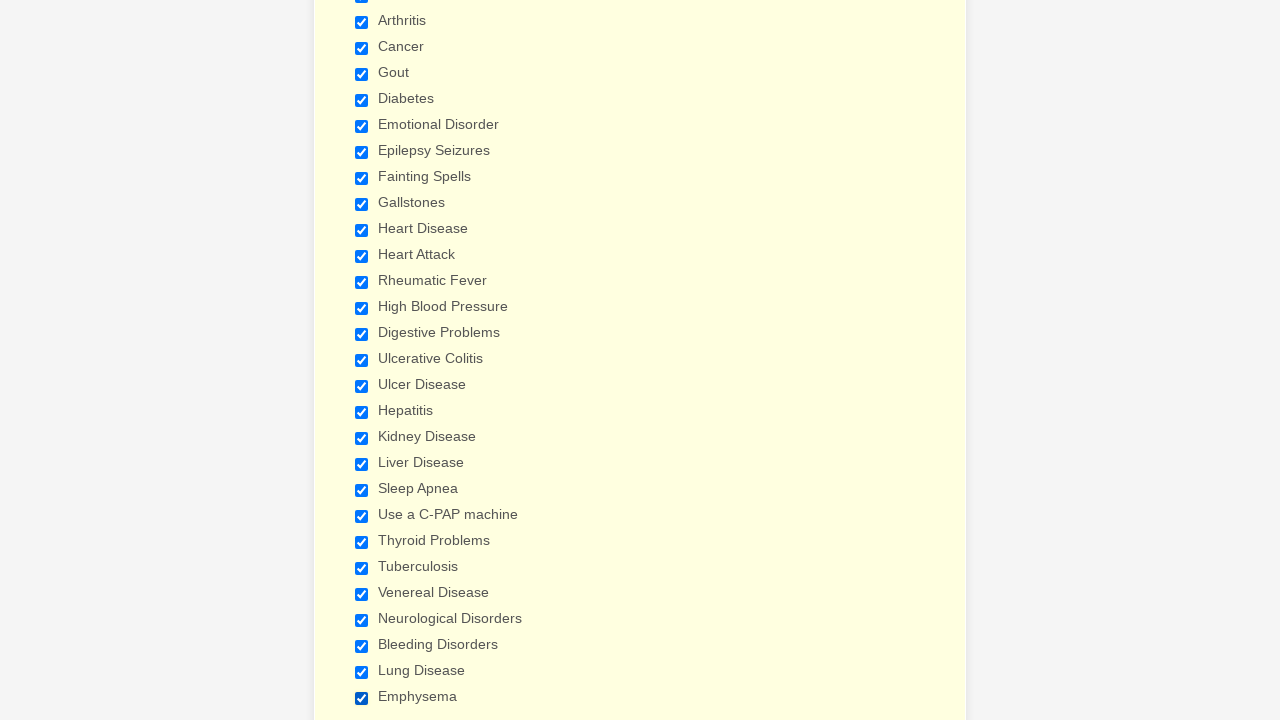

Verified checkbox at index 28 is selected
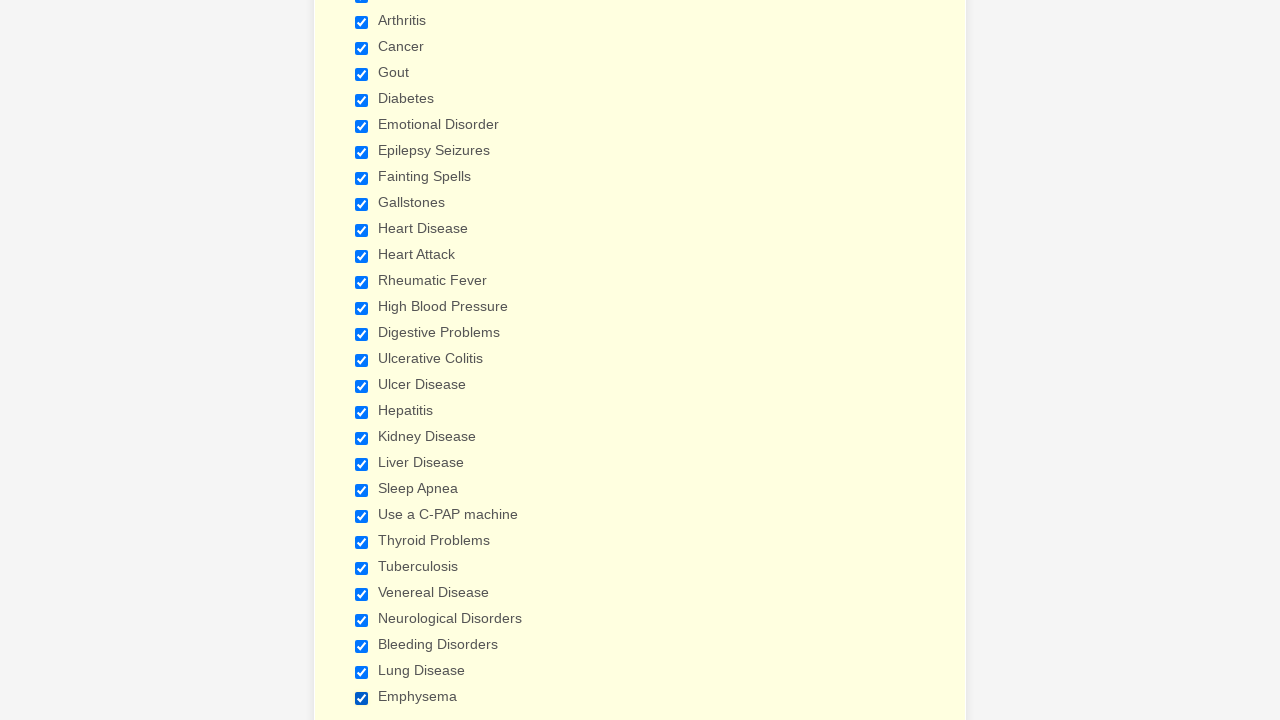

Deselected checkbox at index 0 at (362, 360) on input[type='checkbox'] >> nth=0
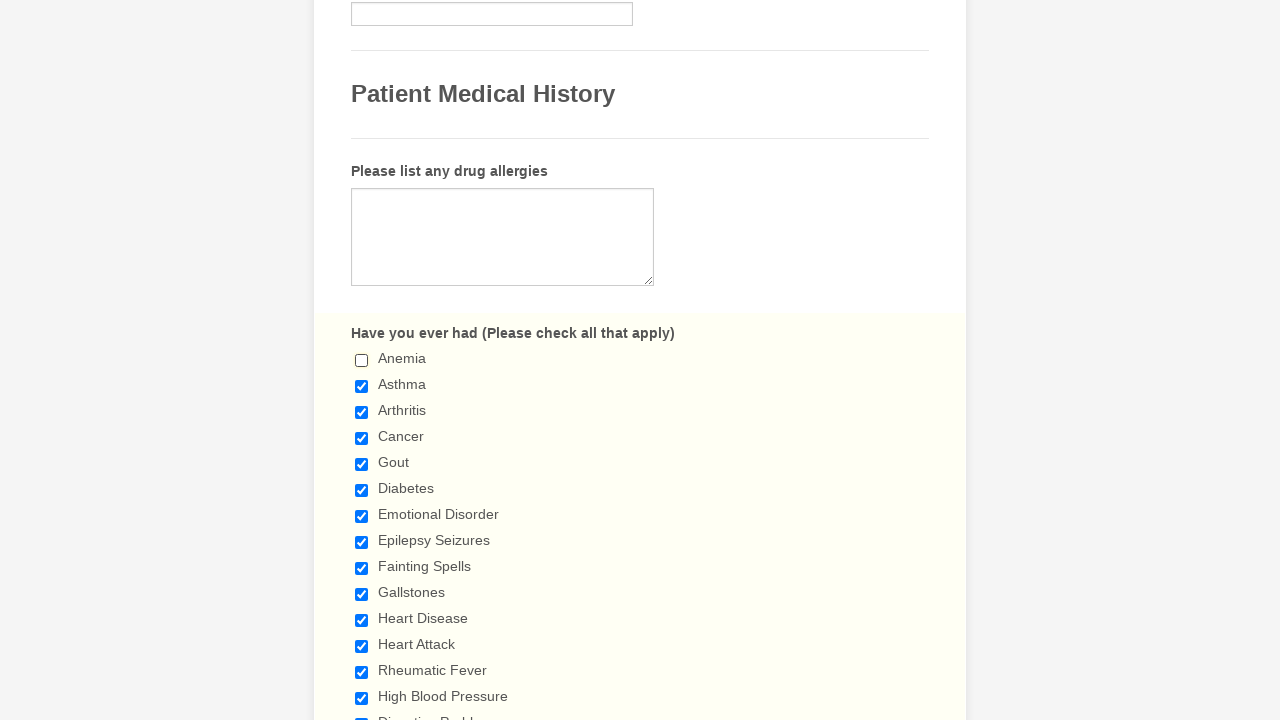

Deselected checkbox at index 1 at (362, 386) on input[type='checkbox'] >> nth=1
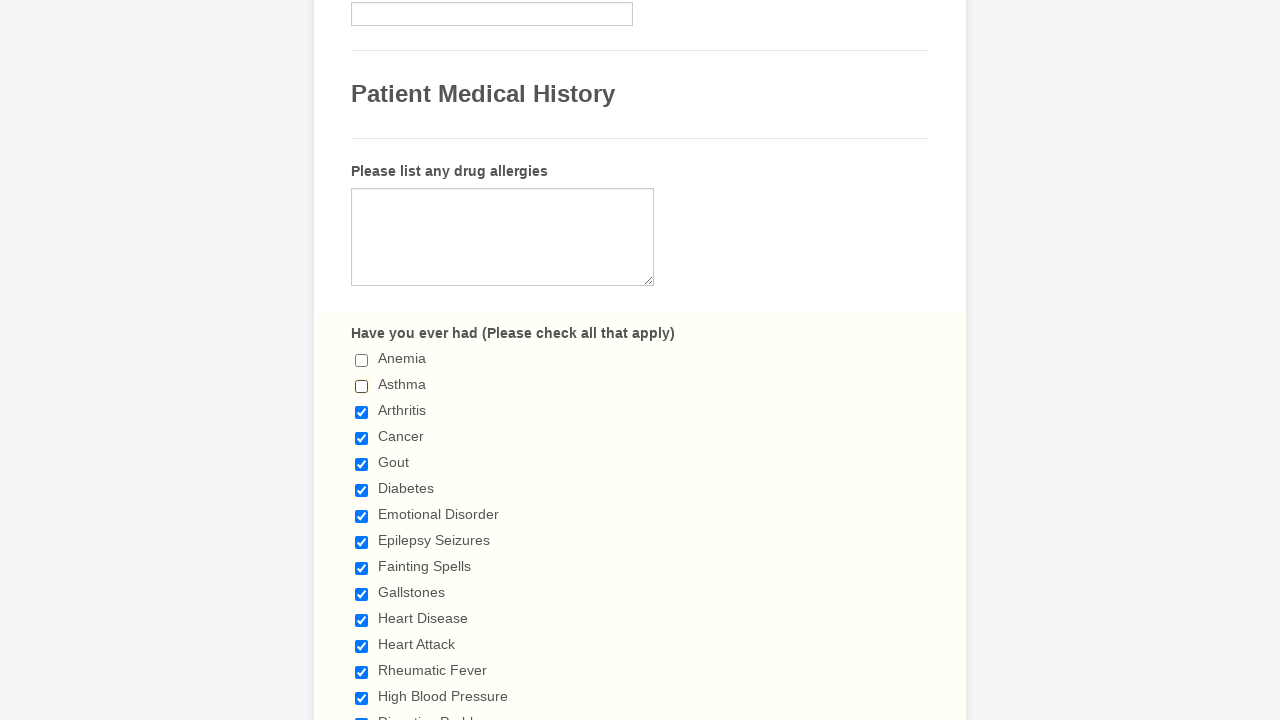

Deselected checkbox at index 2 at (362, 412) on input[type='checkbox'] >> nth=2
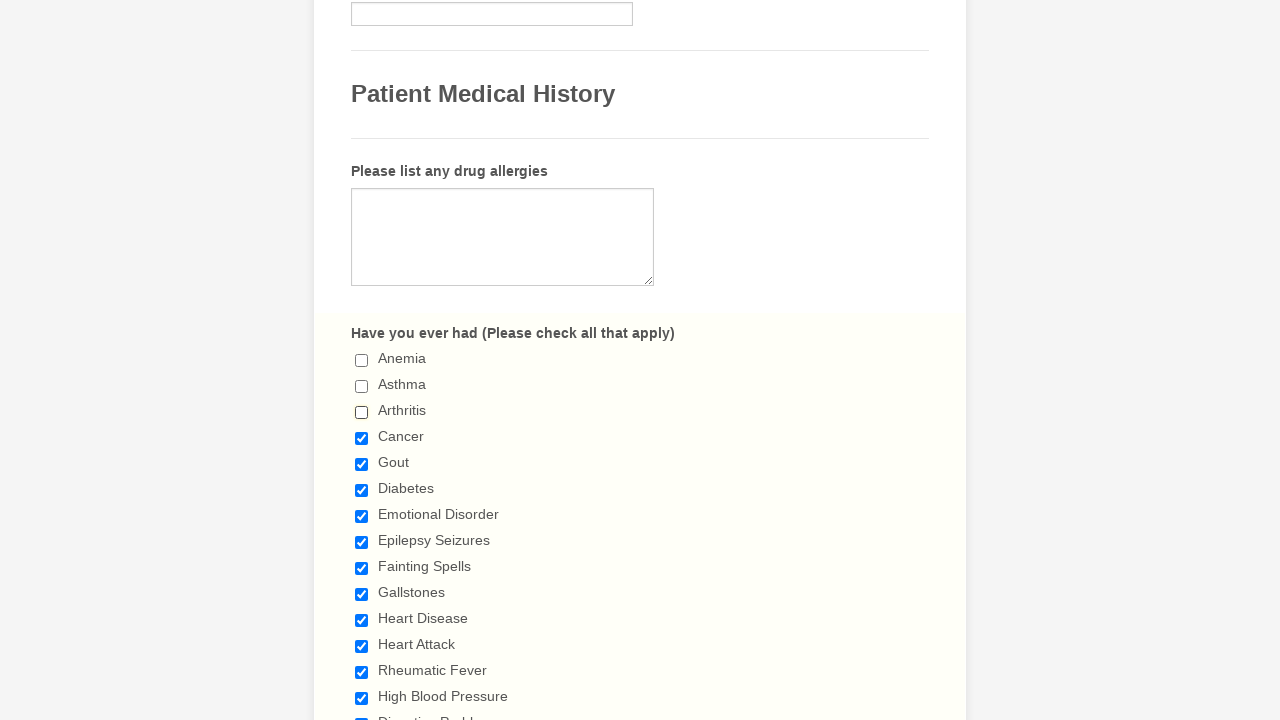

Deselected checkbox at index 3 at (362, 438) on input[type='checkbox'] >> nth=3
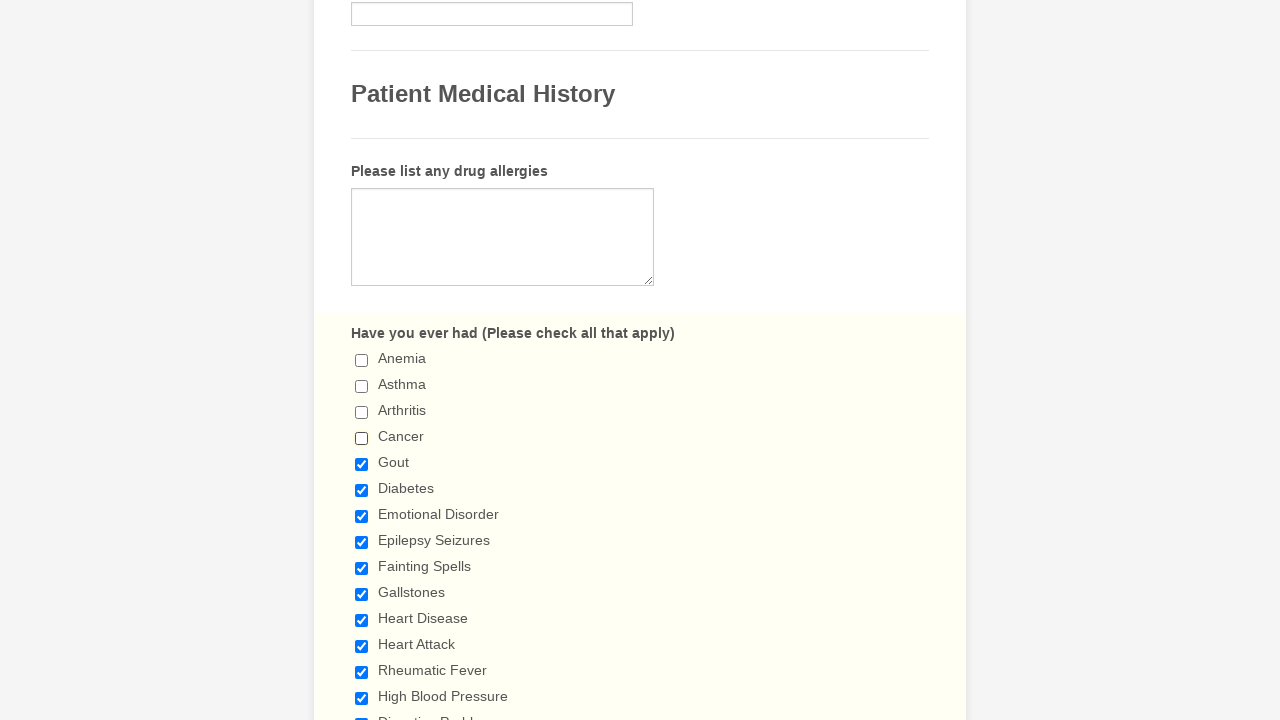

Deselected checkbox at index 4 at (362, 464) on input[type='checkbox'] >> nth=4
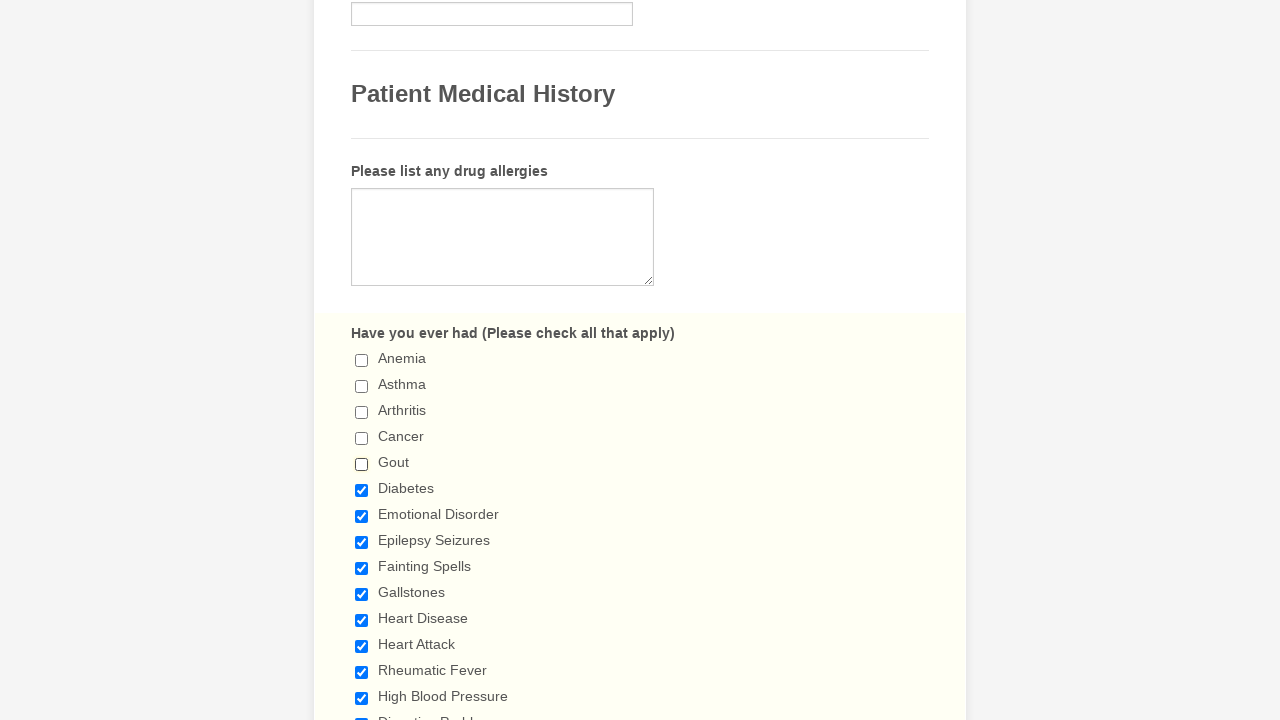

Deselected checkbox at index 5 at (362, 490) on input[type='checkbox'] >> nth=5
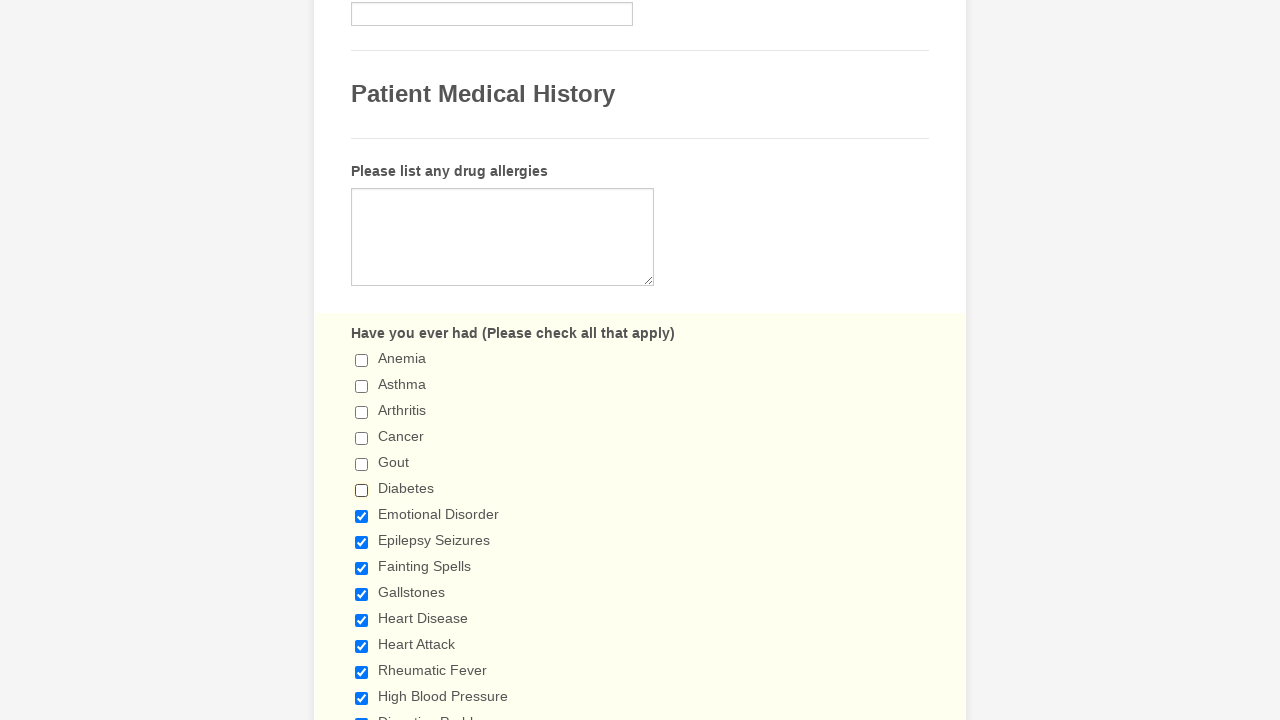

Deselected checkbox at index 6 at (362, 516) on input[type='checkbox'] >> nth=6
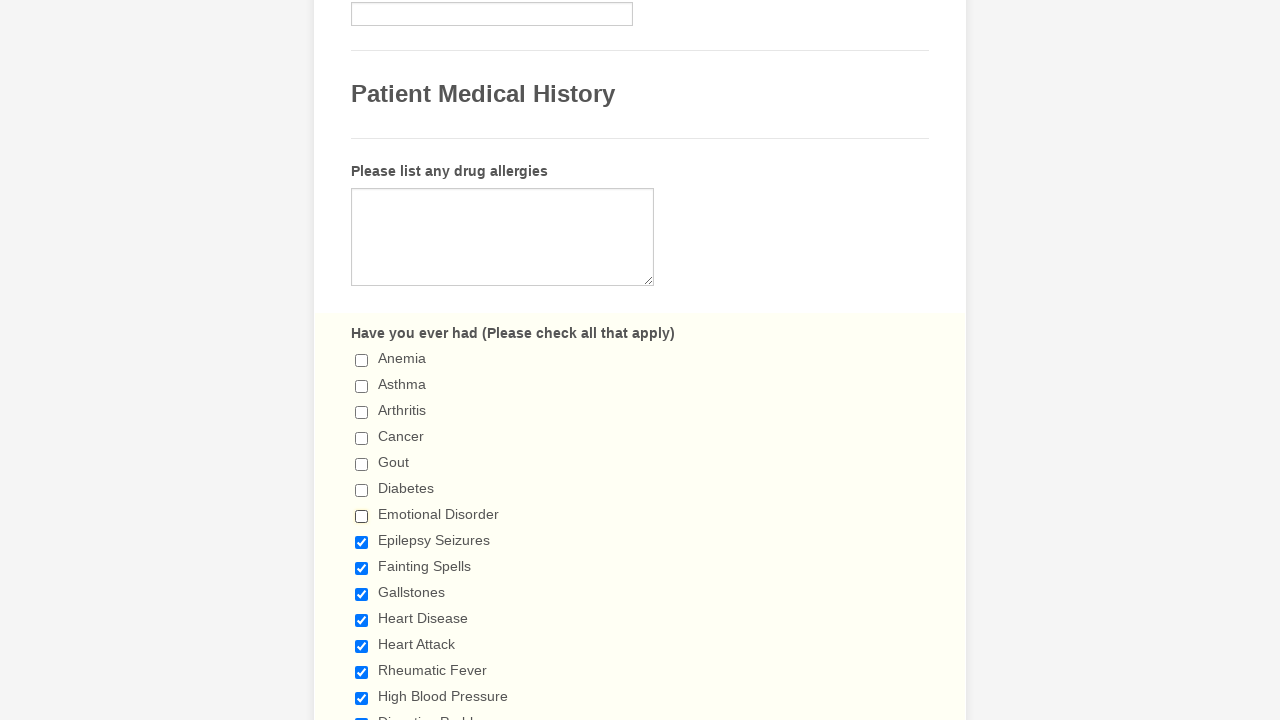

Deselected checkbox at index 7 at (362, 542) on input[type='checkbox'] >> nth=7
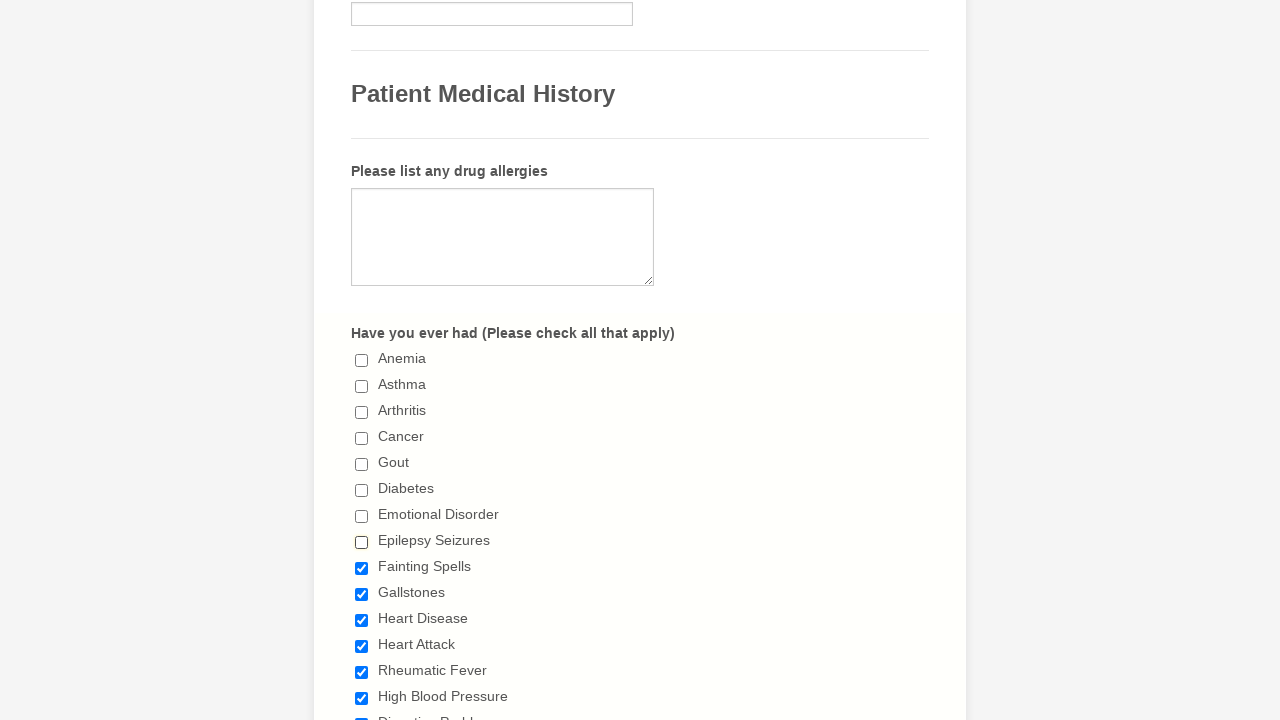

Deselected checkbox at index 8 at (362, 568) on input[type='checkbox'] >> nth=8
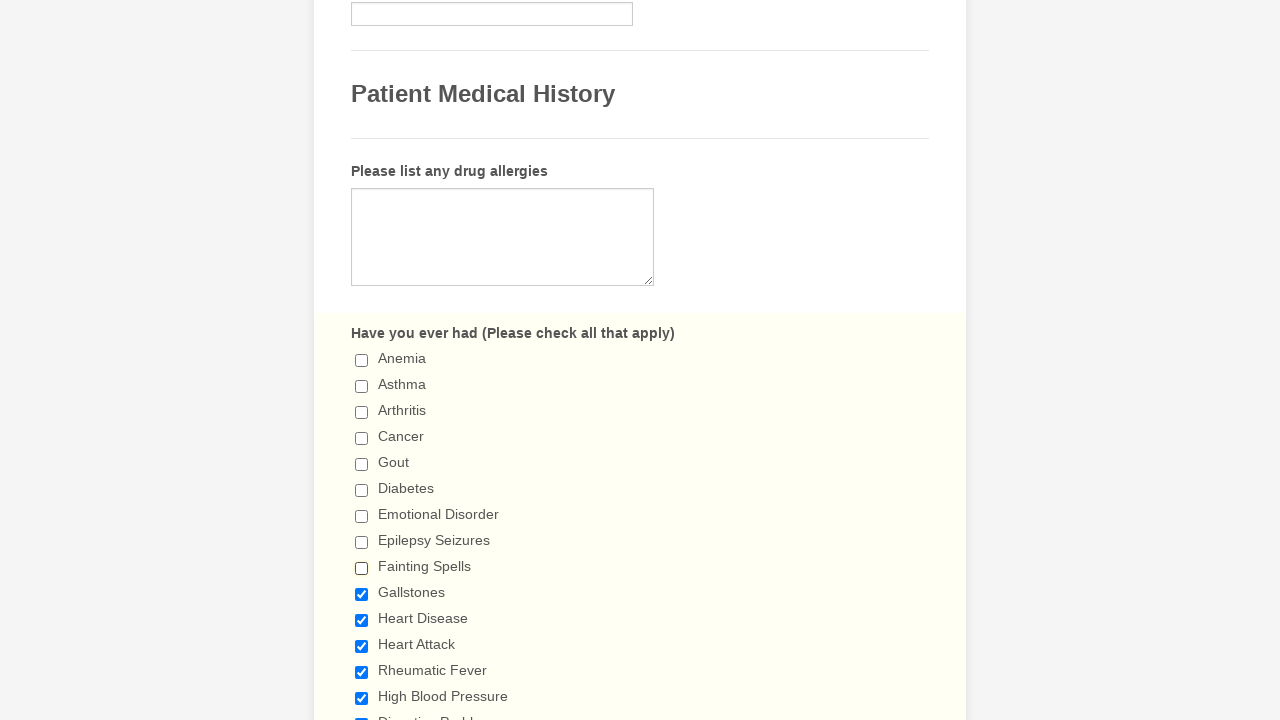

Deselected checkbox at index 9 at (362, 594) on input[type='checkbox'] >> nth=9
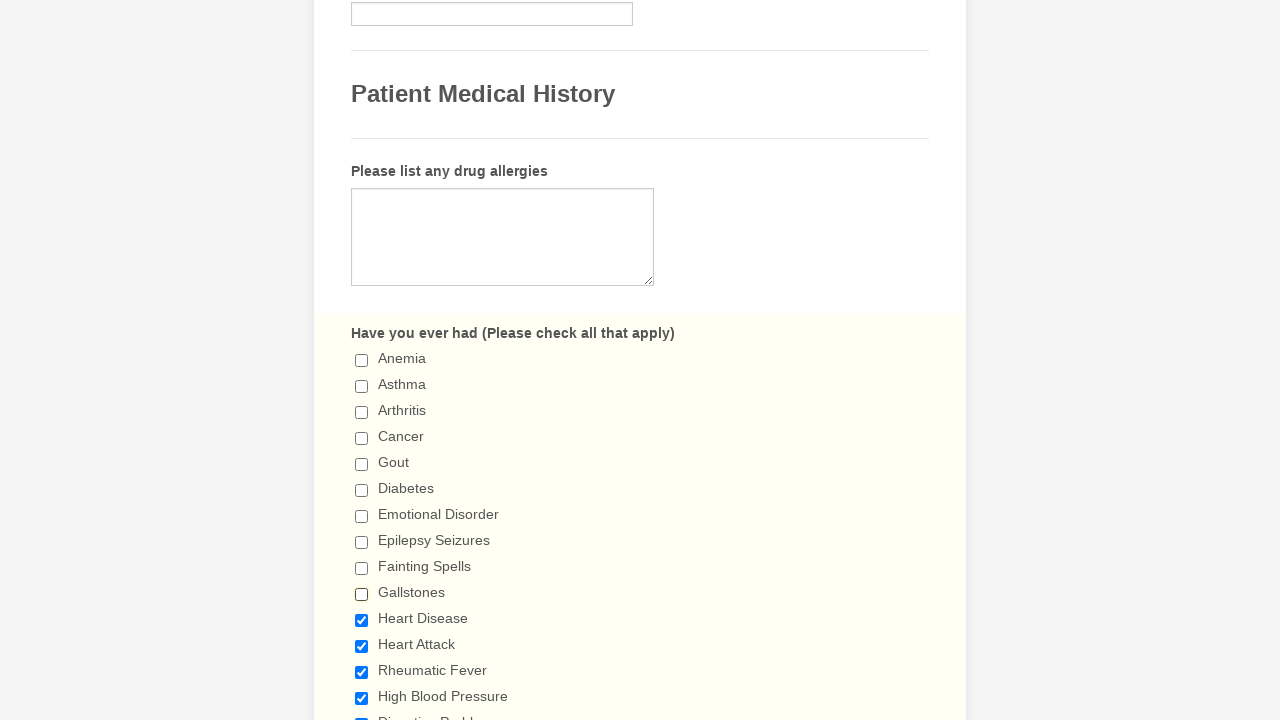

Deselected checkbox at index 10 at (362, 620) on input[type='checkbox'] >> nth=10
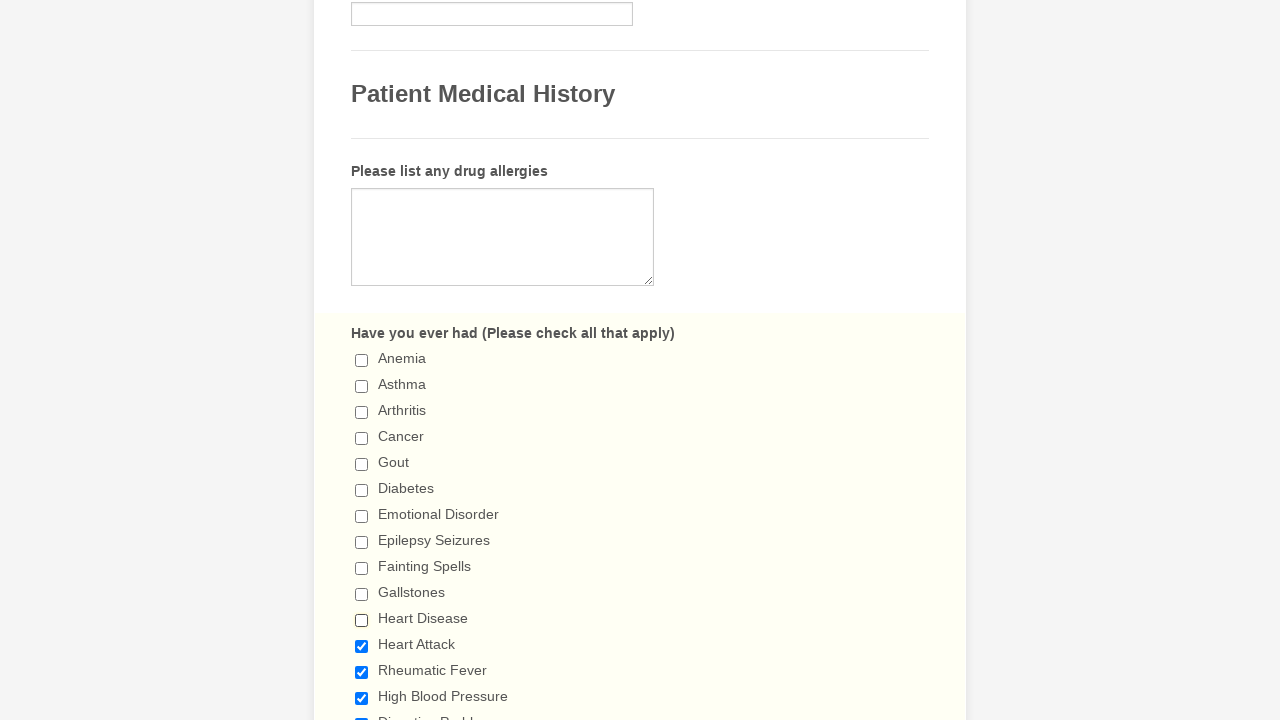

Deselected checkbox at index 11 at (362, 646) on input[type='checkbox'] >> nth=11
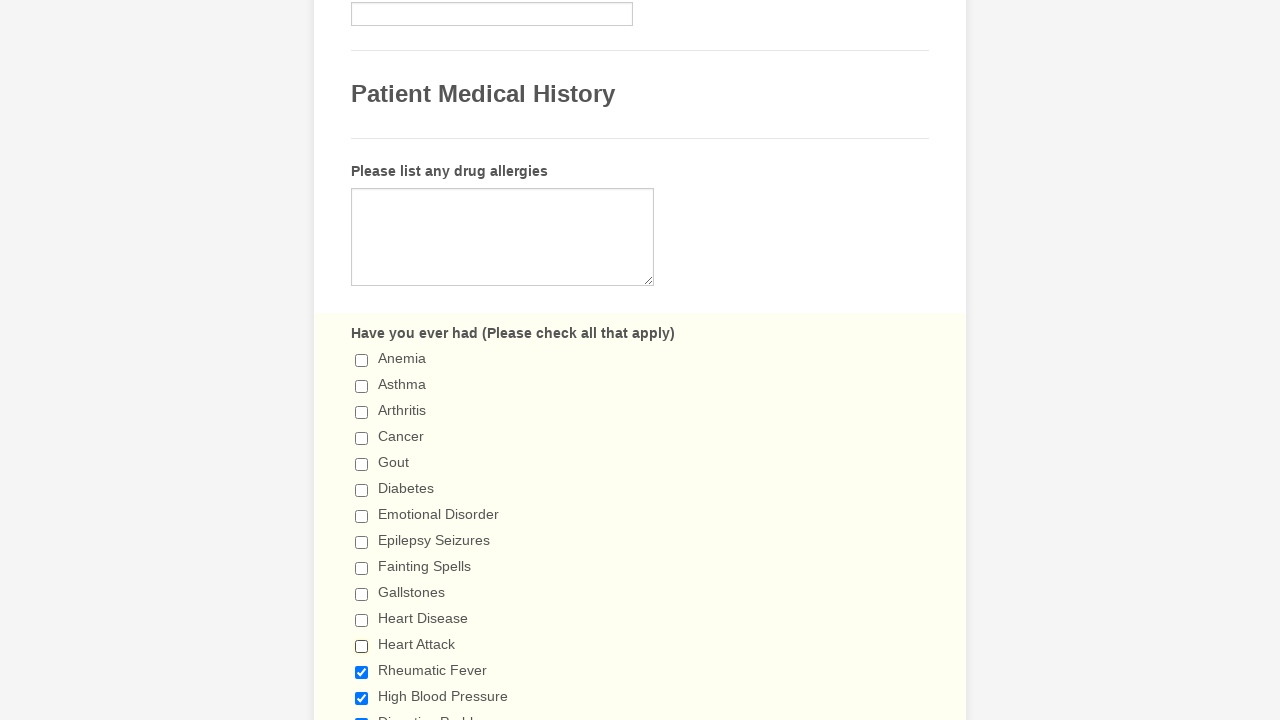

Deselected checkbox at index 12 at (362, 672) on input[type='checkbox'] >> nth=12
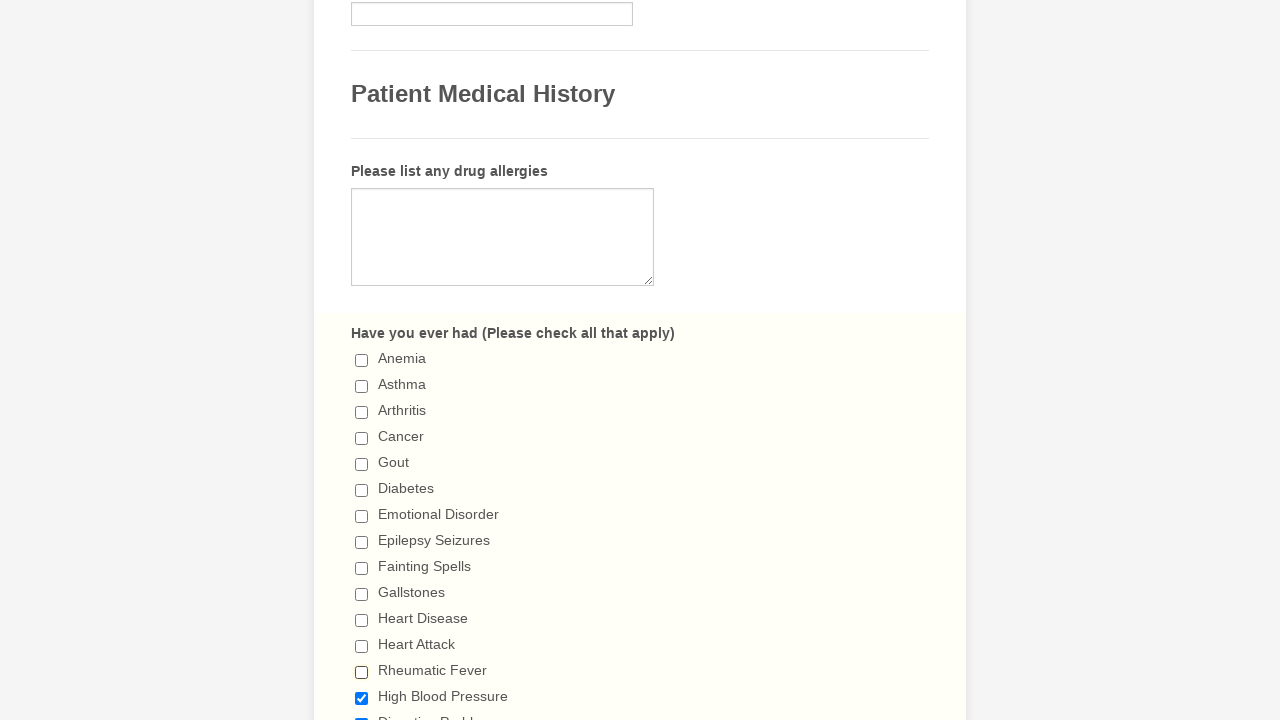

Deselected checkbox at index 13 at (362, 698) on input[type='checkbox'] >> nth=13
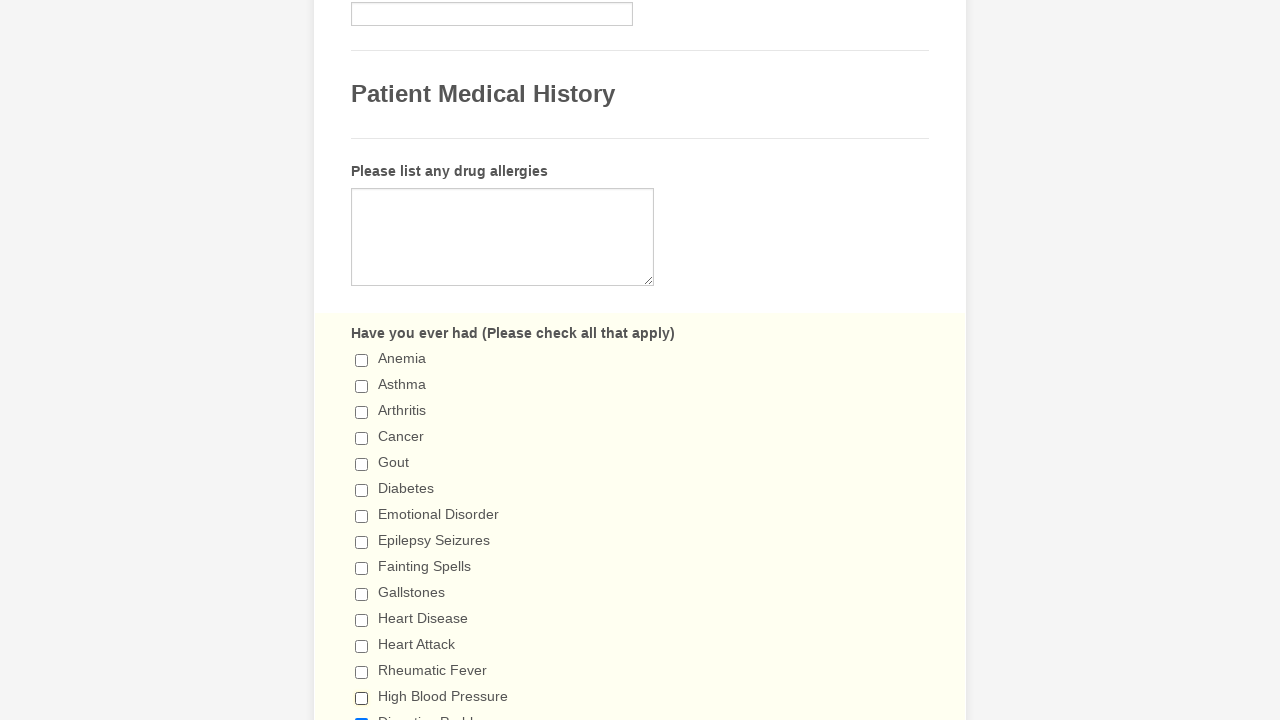

Deselected checkbox at index 14 at (362, 714) on input[type='checkbox'] >> nth=14
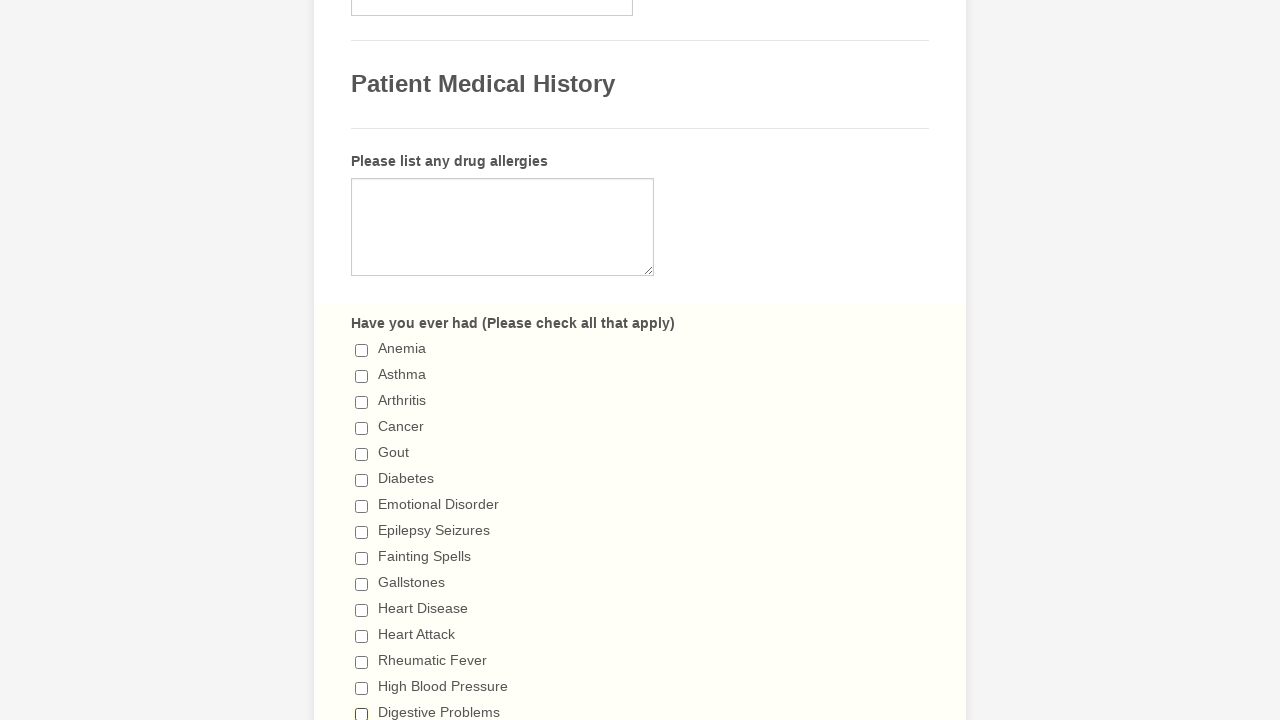

Deselected checkbox at index 15 at (362, 360) on input[type='checkbox'] >> nth=15
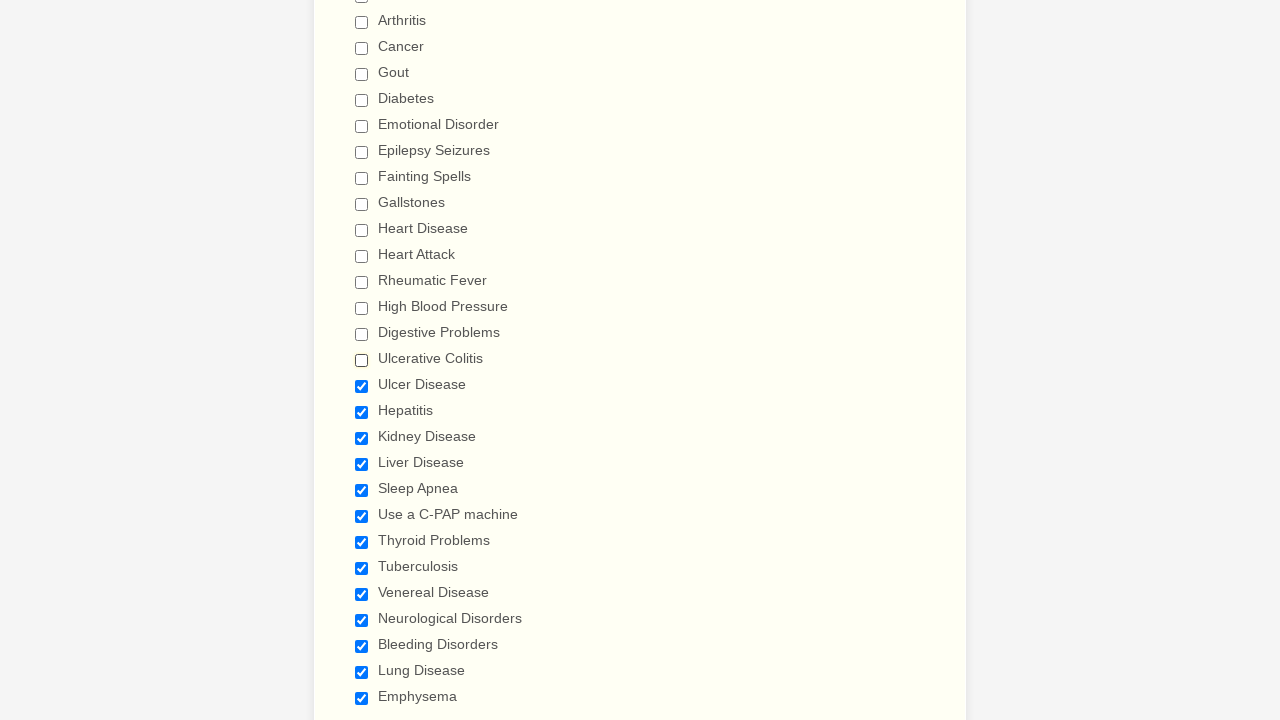

Deselected checkbox at index 16 at (362, 386) on input[type='checkbox'] >> nth=16
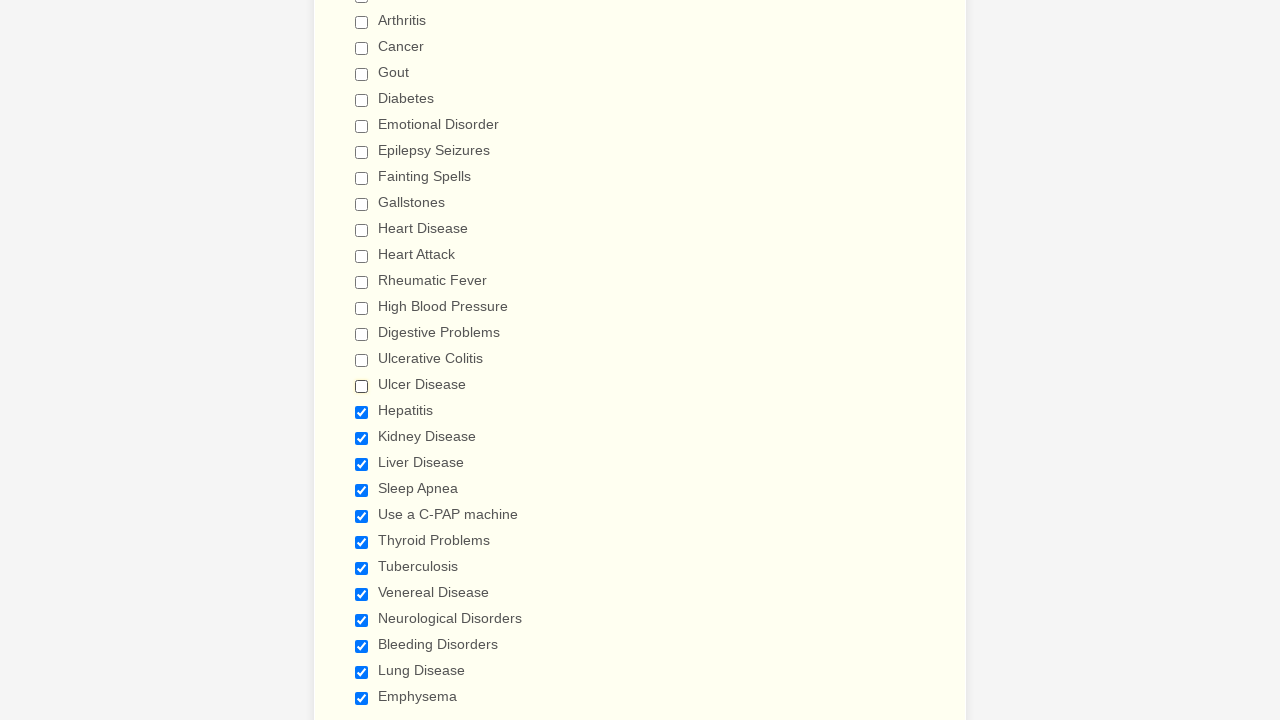

Deselected checkbox at index 17 at (362, 412) on input[type='checkbox'] >> nth=17
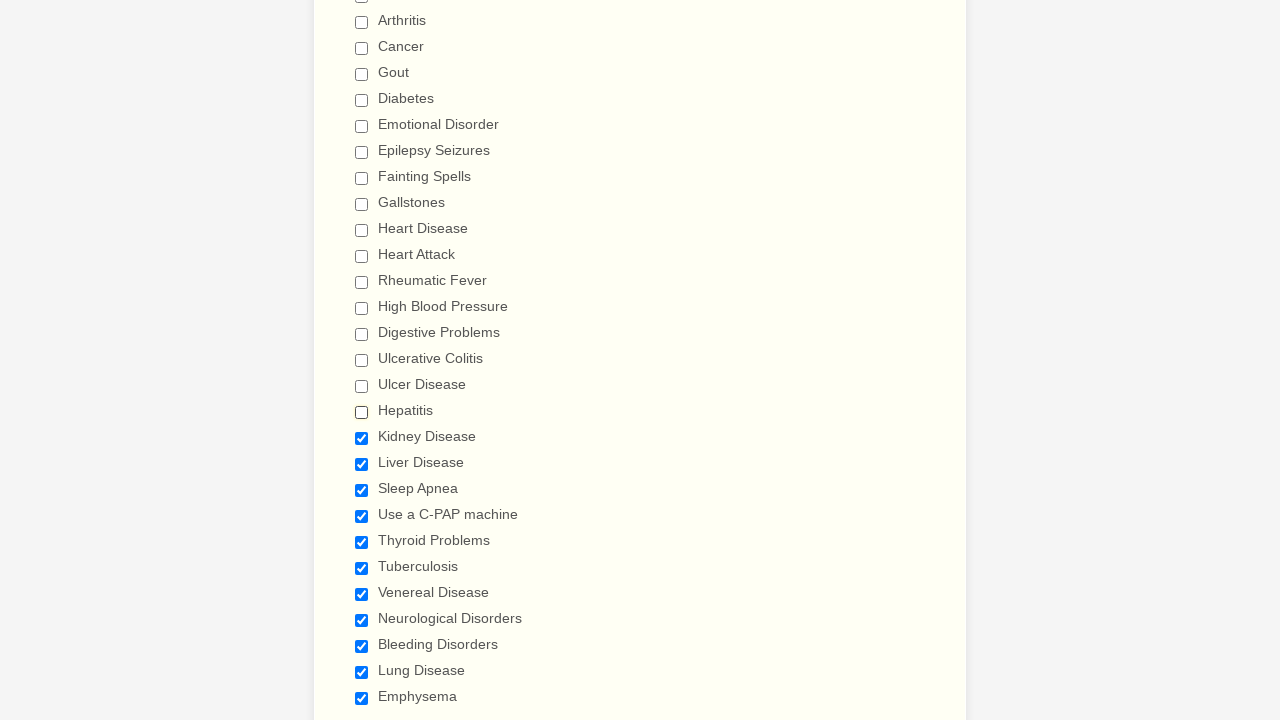

Deselected checkbox at index 18 at (362, 438) on input[type='checkbox'] >> nth=18
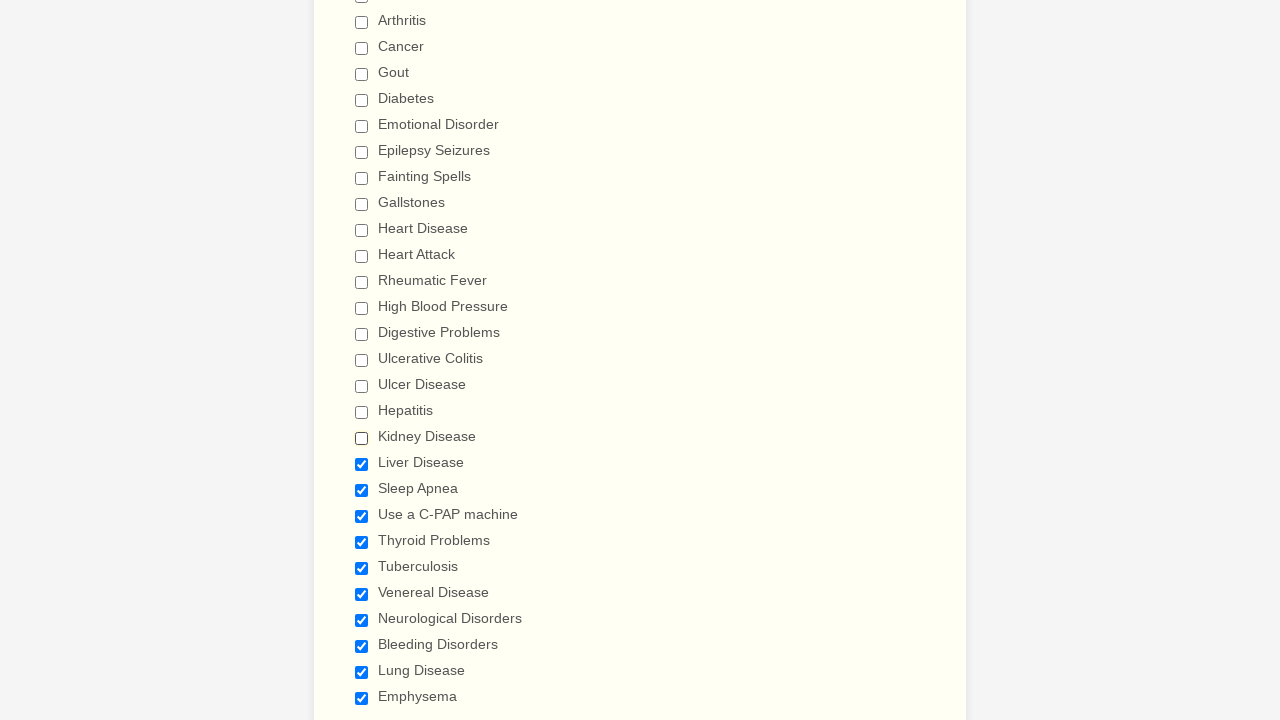

Deselected checkbox at index 19 at (362, 464) on input[type='checkbox'] >> nth=19
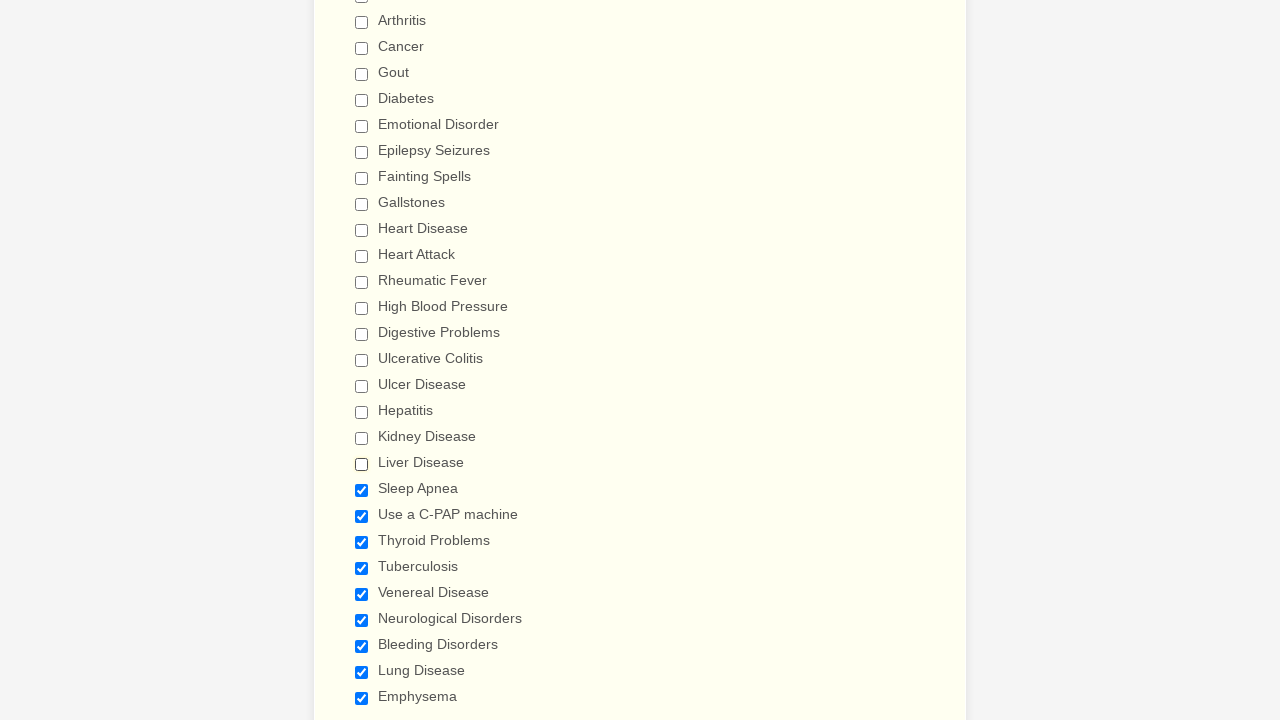

Deselected checkbox at index 20 at (362, 490) on input[type='checkbox'] >> nth=20
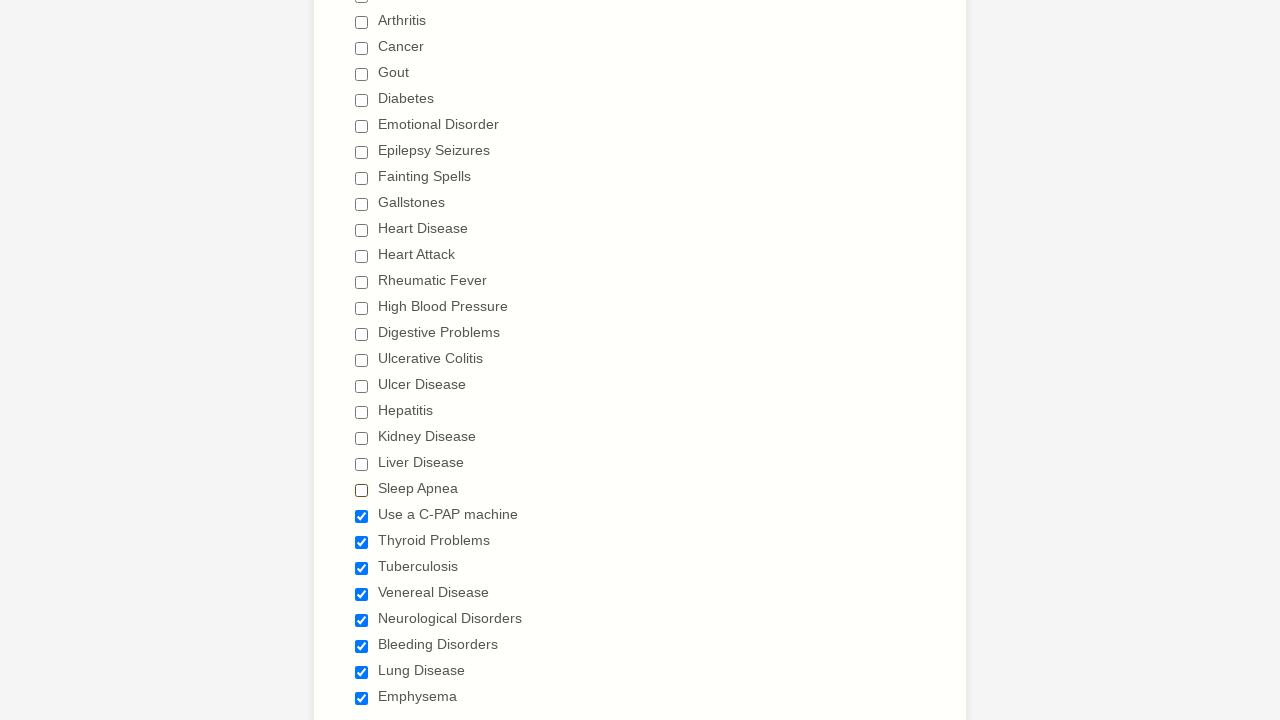

Deselected checkbox at index 21 at (362, 516) on input[type='checkbox'] >> nth=21
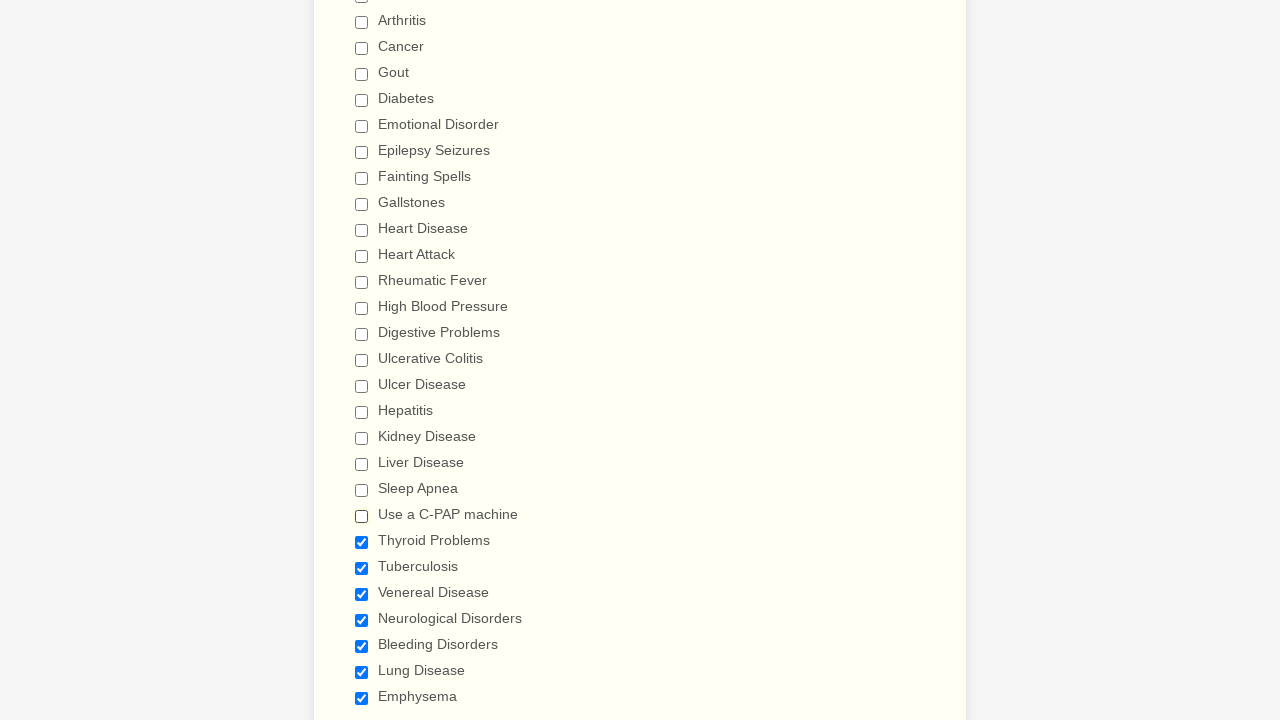

Deselected checkbox at index 22 at (362, 542) on input[type='checkbox'] >> nth=22
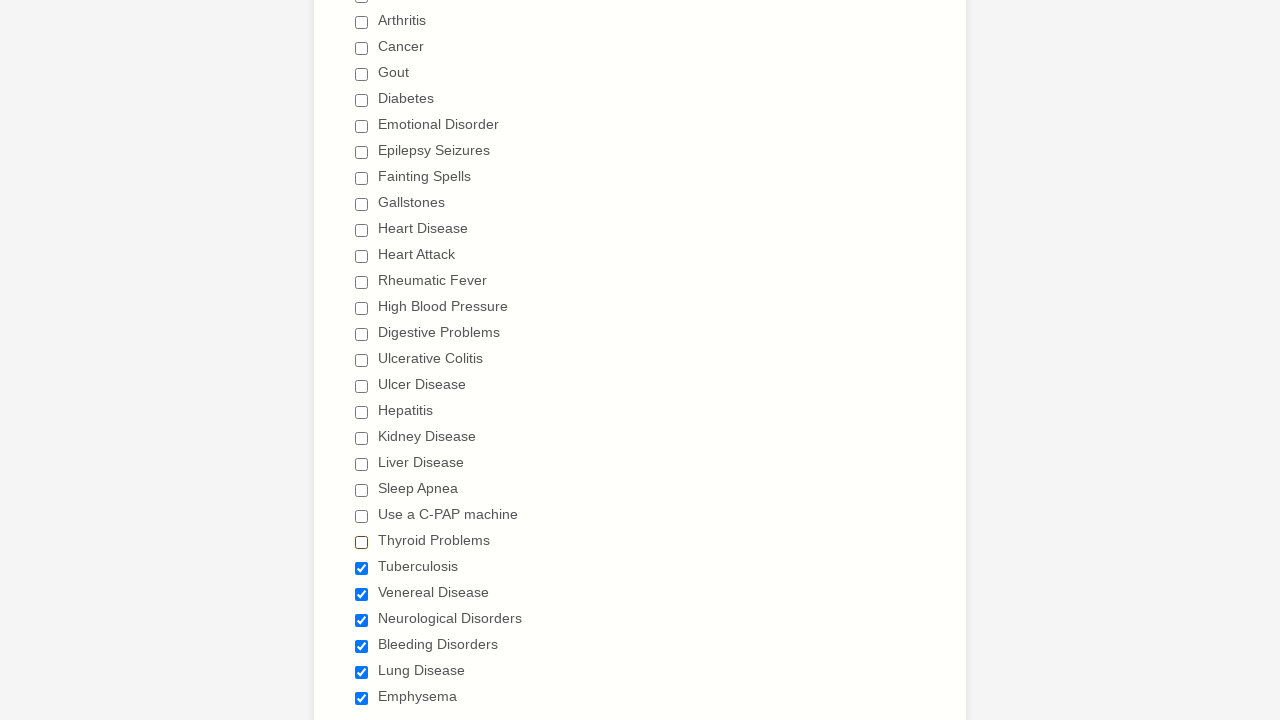

Deselected checkbox at index 23 at (362, 568) on input[type='checkbox'] >> nth=23
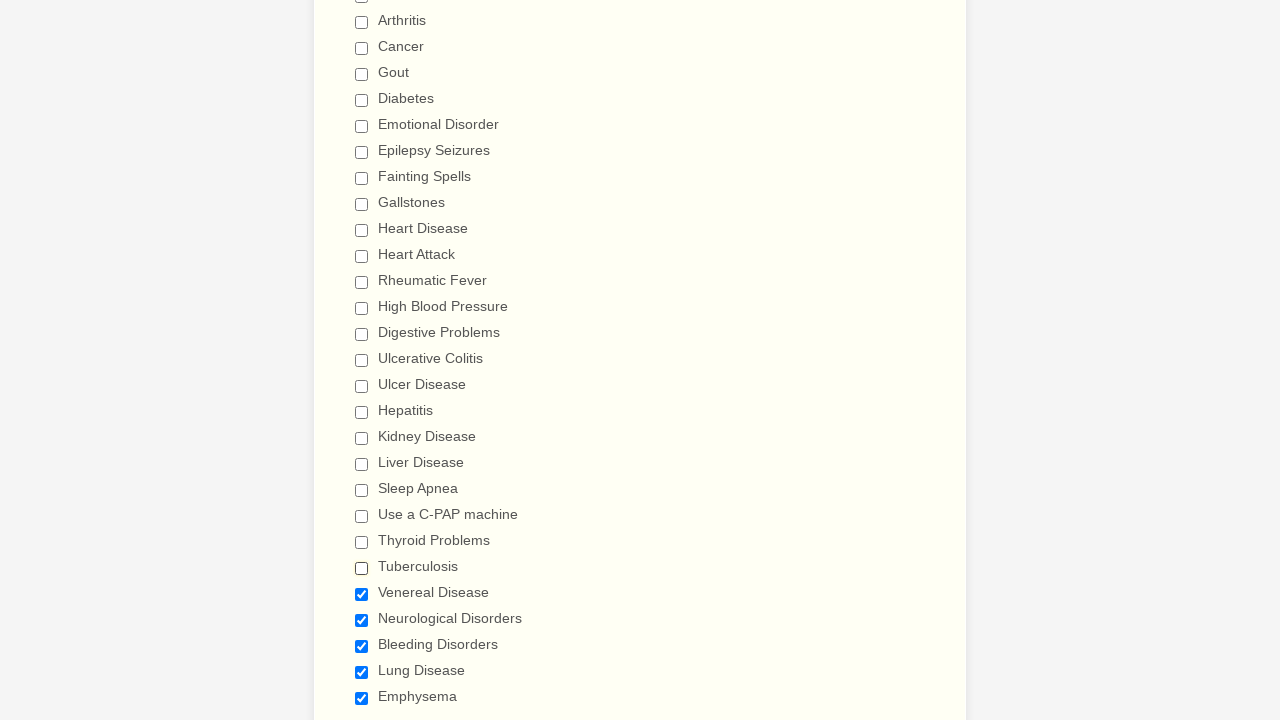

Deselected checkbox at index 24 at (362, 594) on input[type='checkbox'] >> nth=24
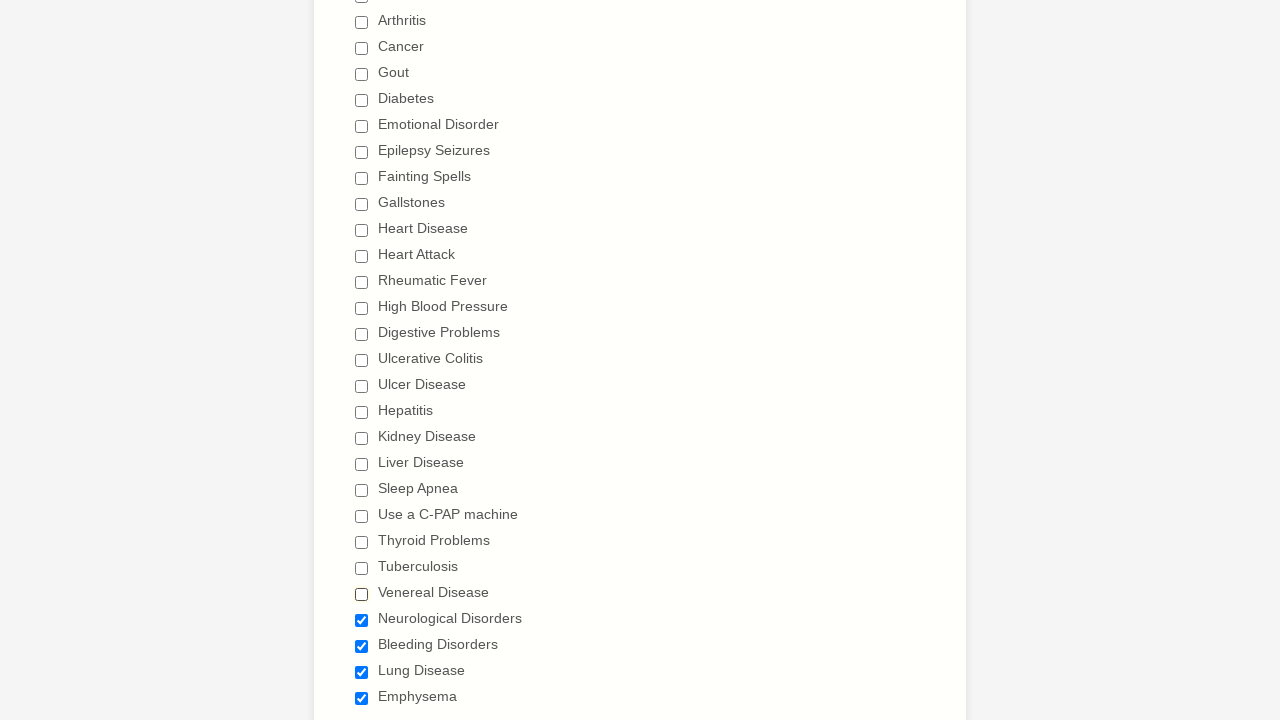

Deselected checkbox at index 25 at (362, 620) on input[type='checkbox'] >> nth=25
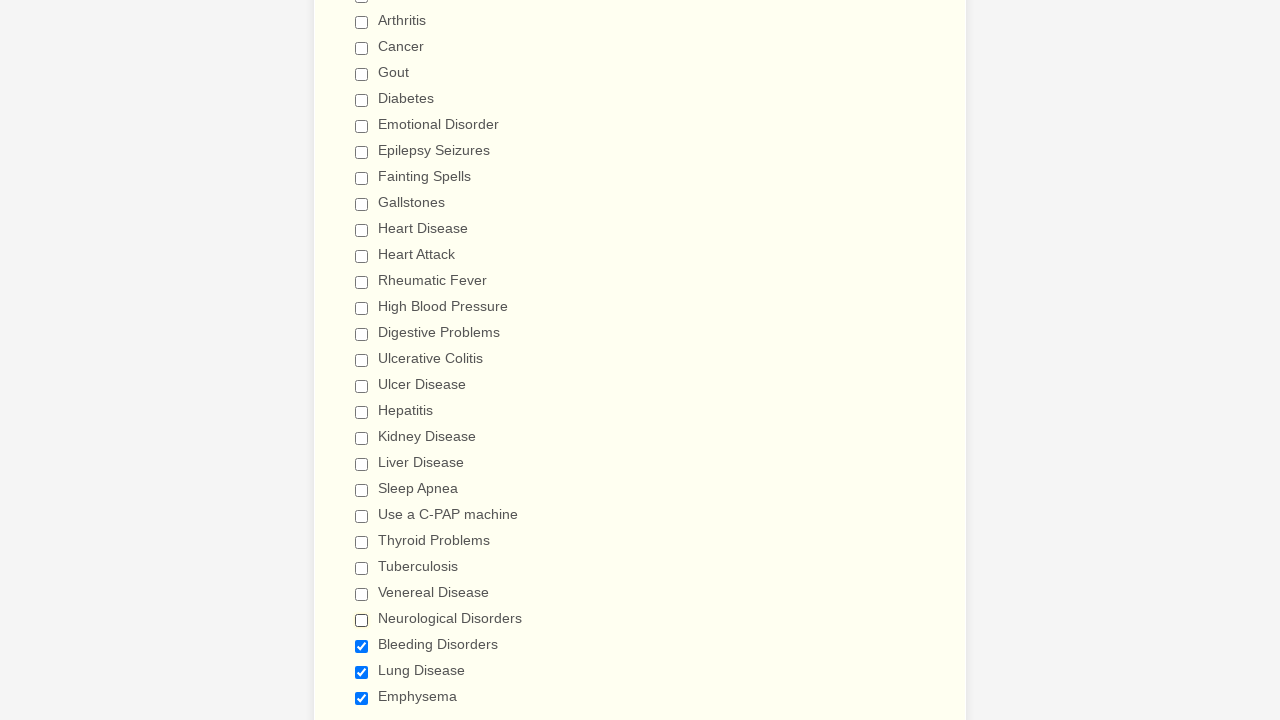

Deselected checkbox at index 26 at (362, 646) on input[type='checkbox'] >> nth=26
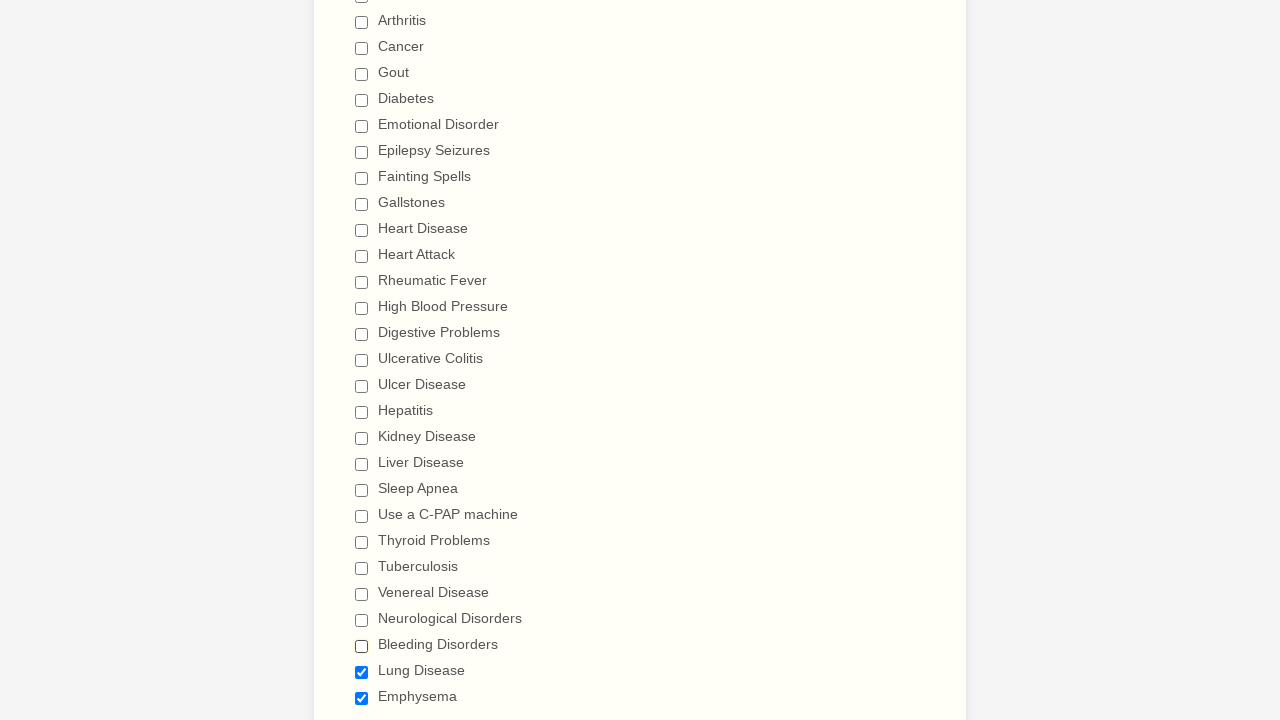

Deselected checkbox at index 27 at (362, 672) on input[type='checkbox'] >> nth=27
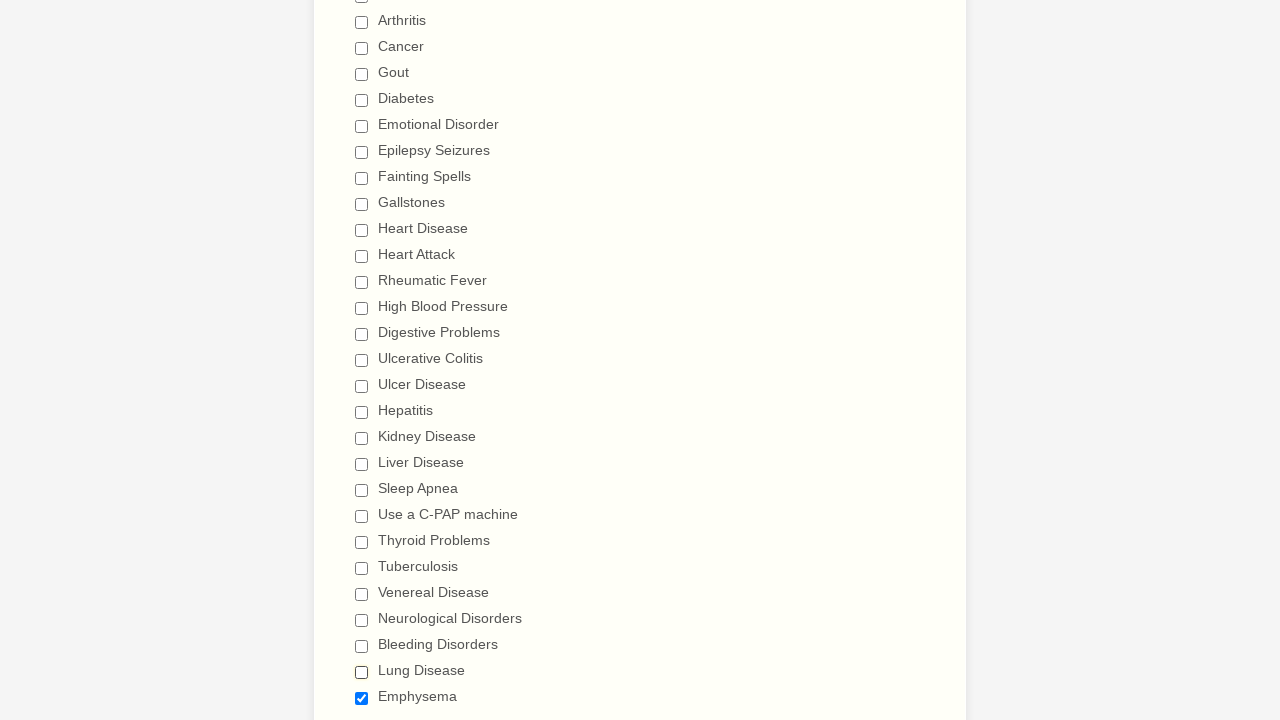

Deselected checkbox at index 28 at (362, 698) on input[type='checkbox'] >> nth=28
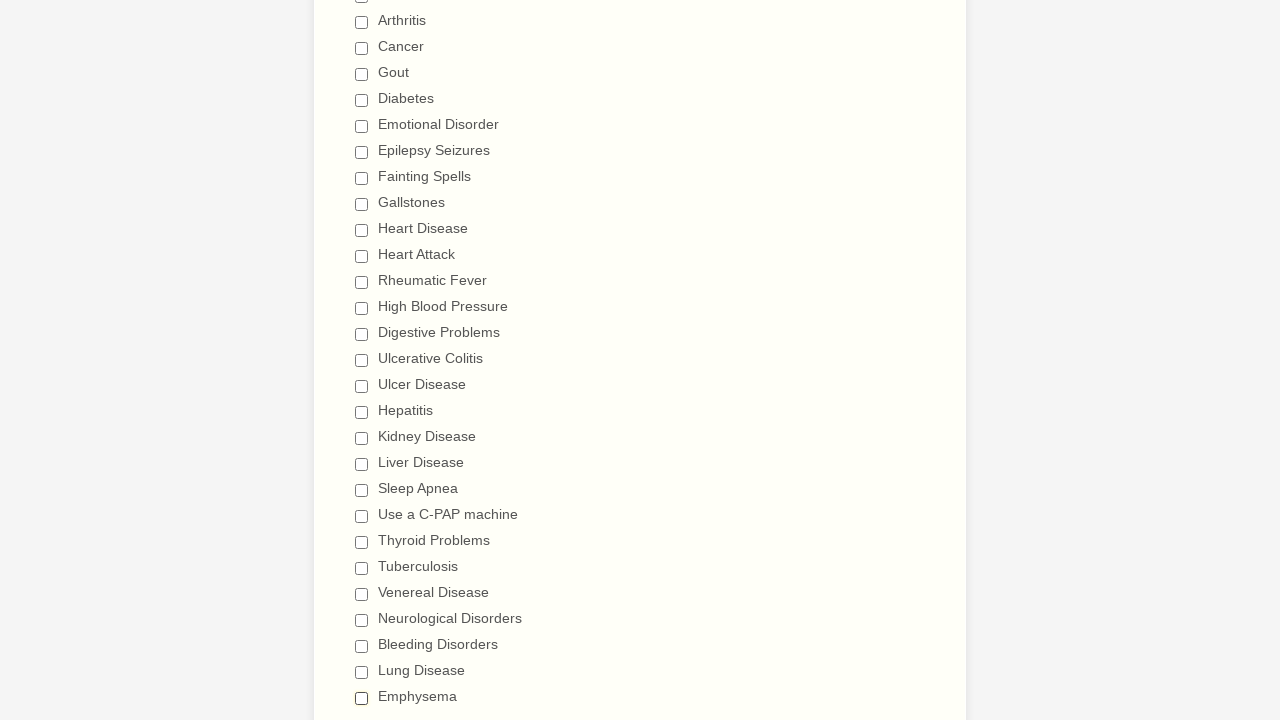

Verified checkbox at index 0 is deselected
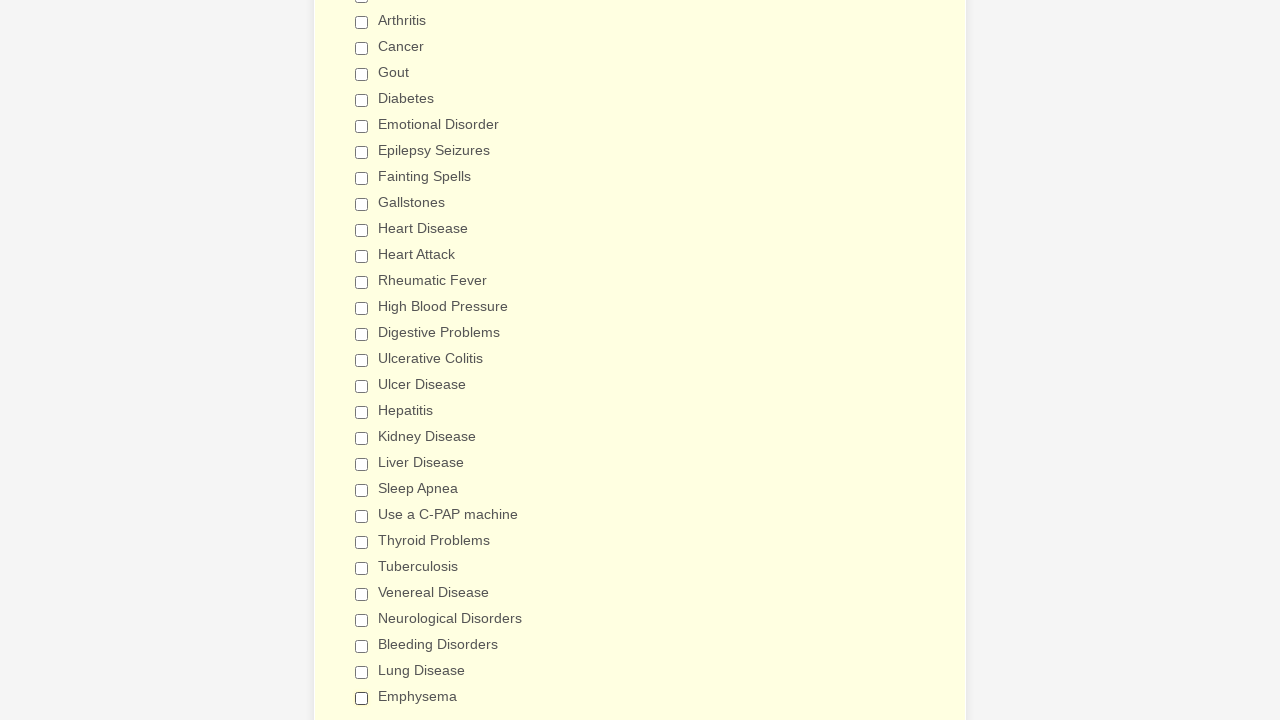

Verified checkbox at index 1 is deselected
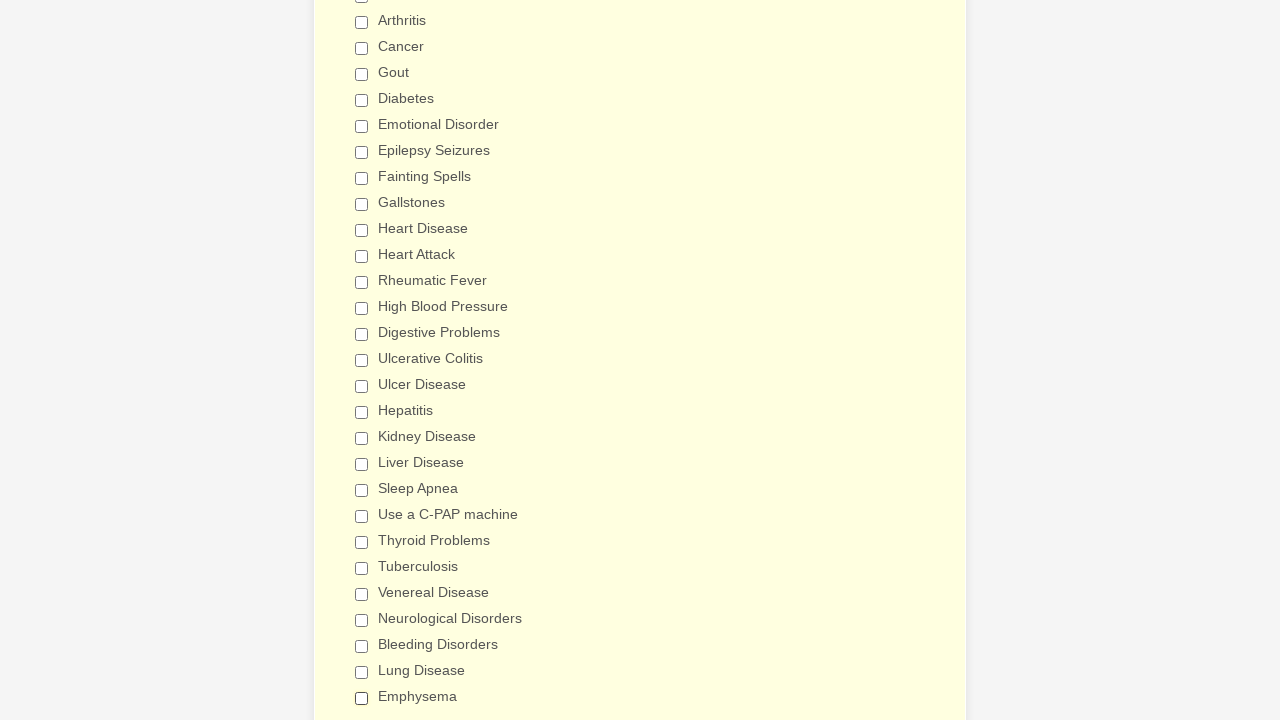

Verified checkbox at index 2 is deselected
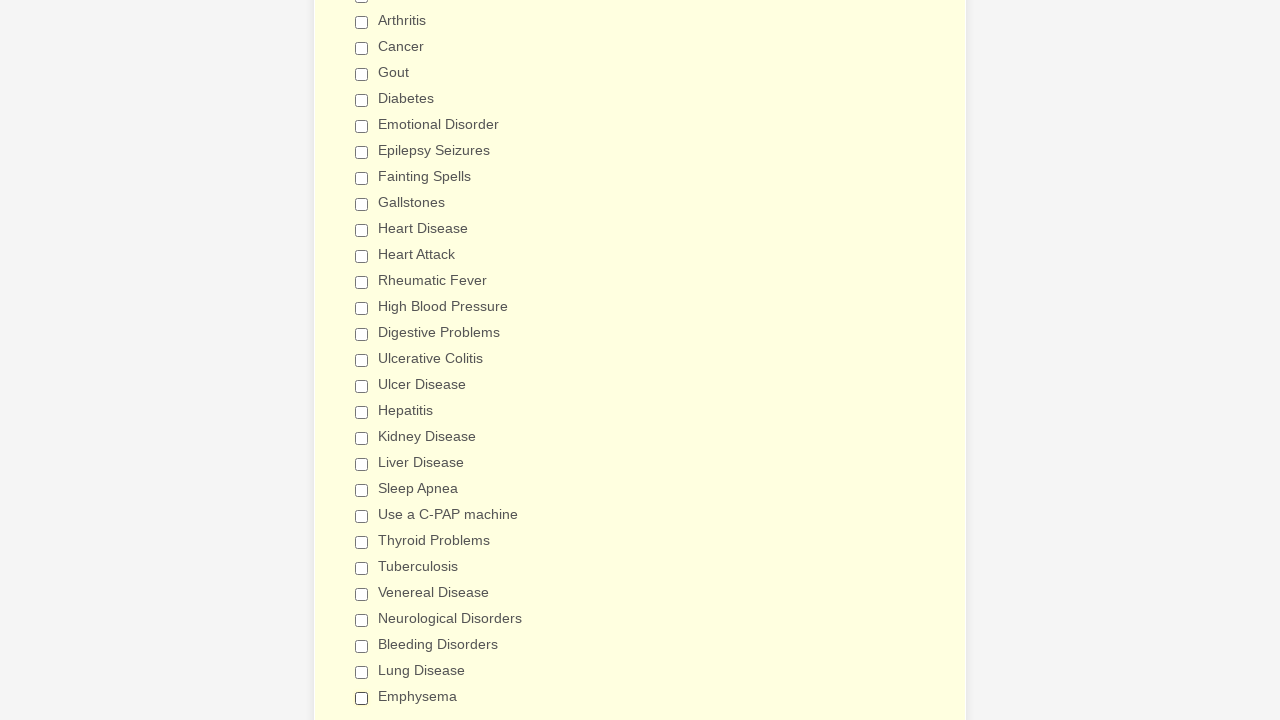

Verified checkbox at index 3 is deselected
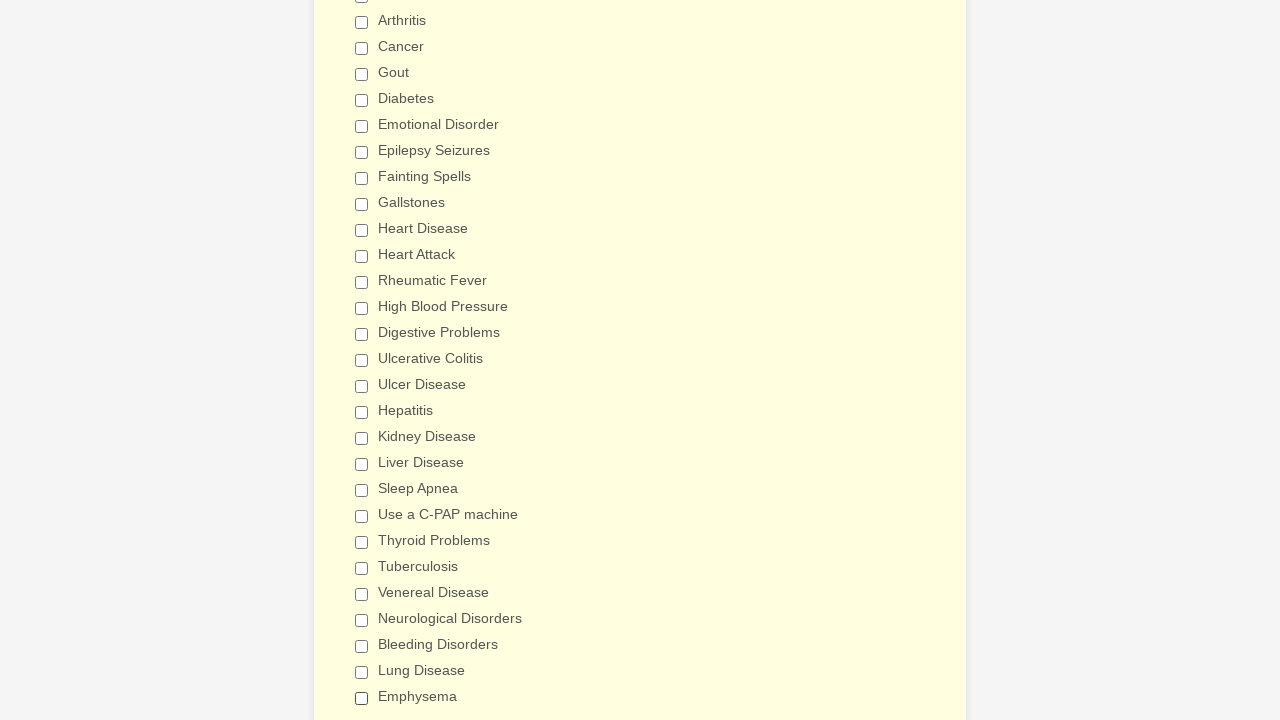

Verified checkbox at index 4 is deselected
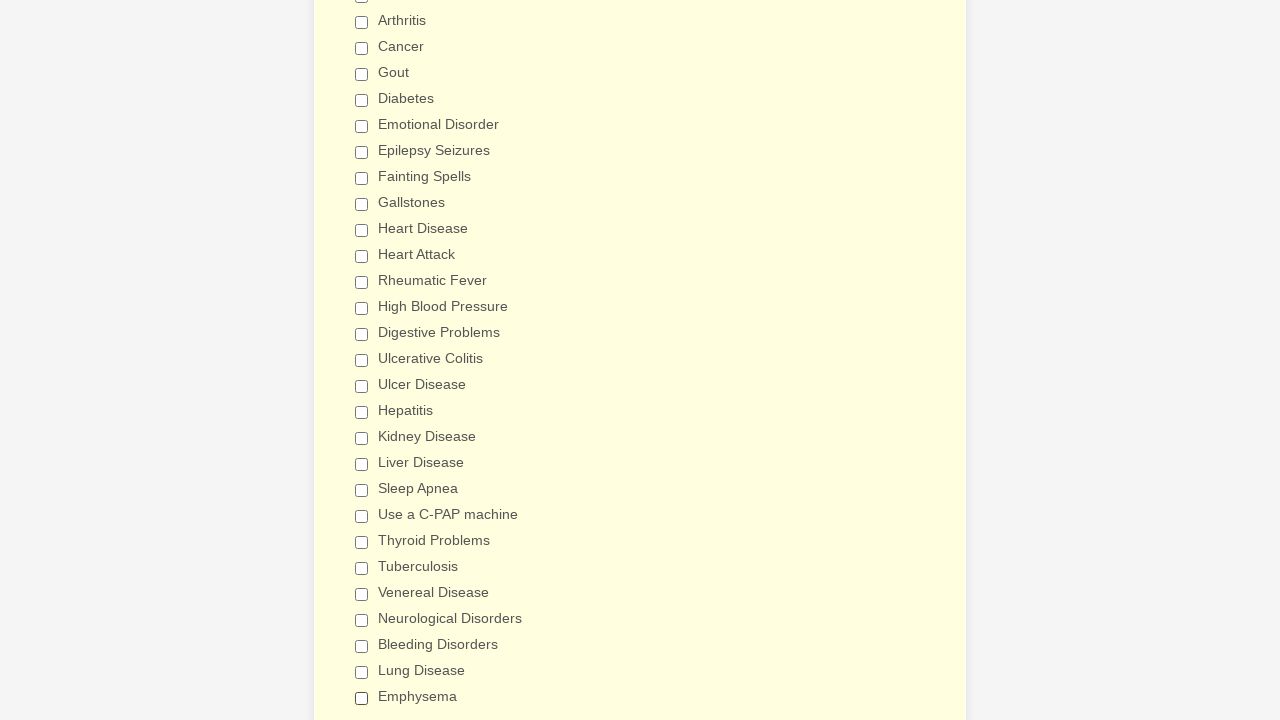

Verified checkbox at index 5 is deselected
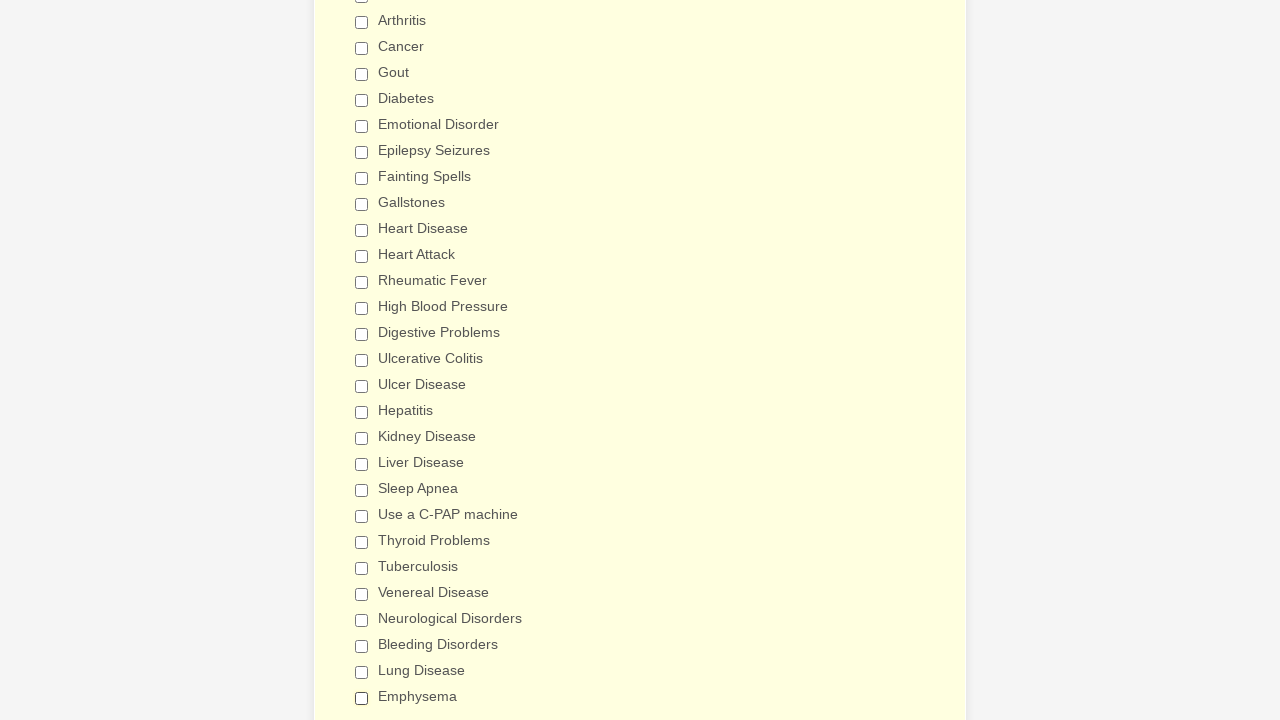

Verified checkbox at index 6 is deselected
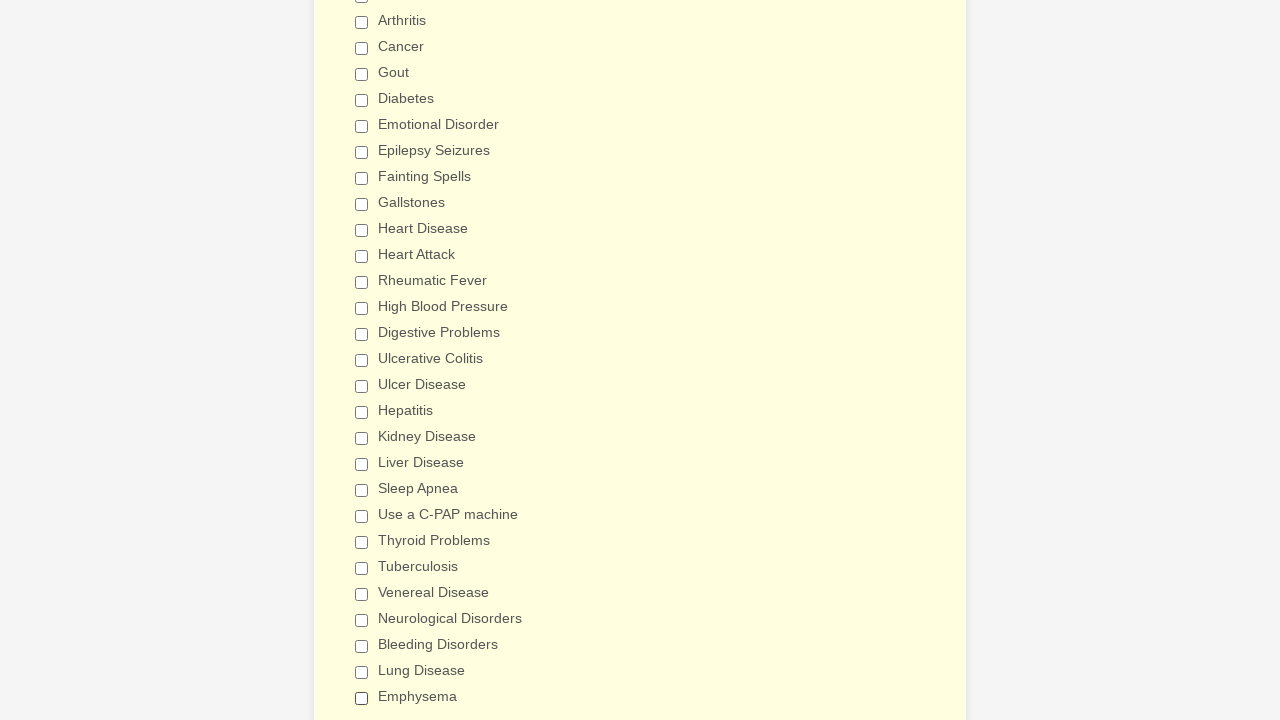

Verified checkbox at index 7 is deselected
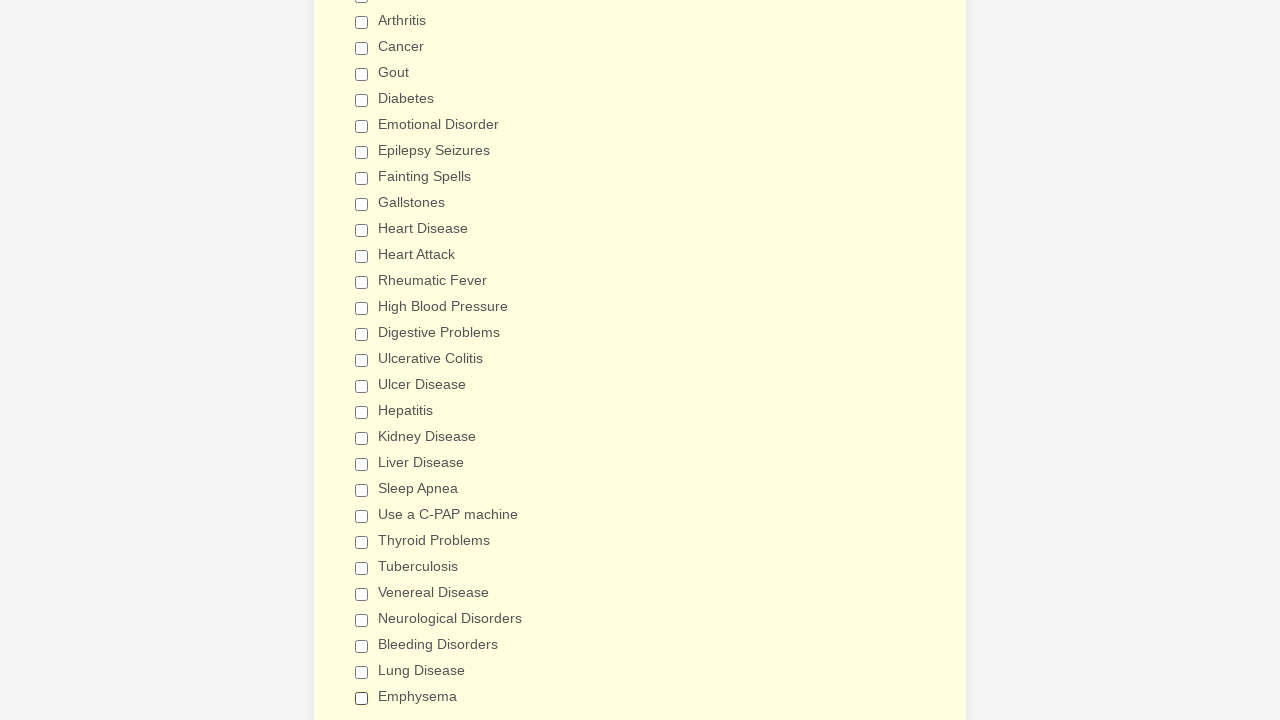

Verified checkbox at index 8 is deselected
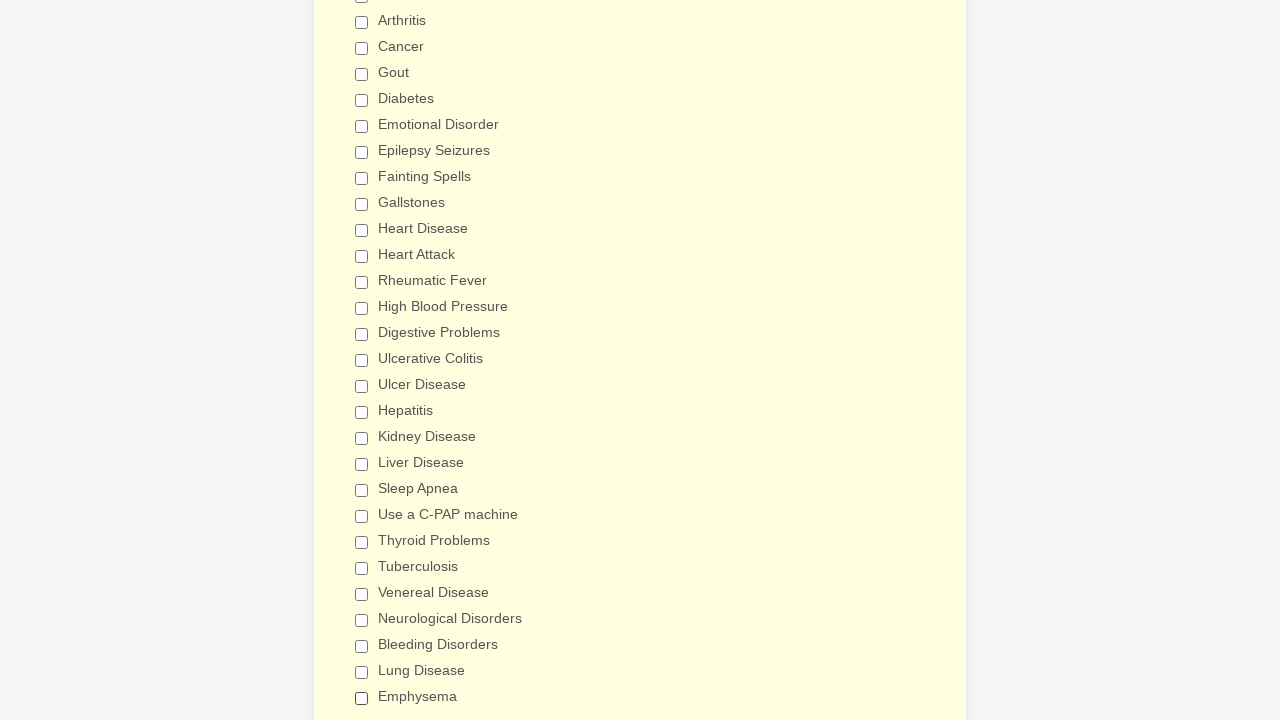

Verified checkbox at index 9 is deselected
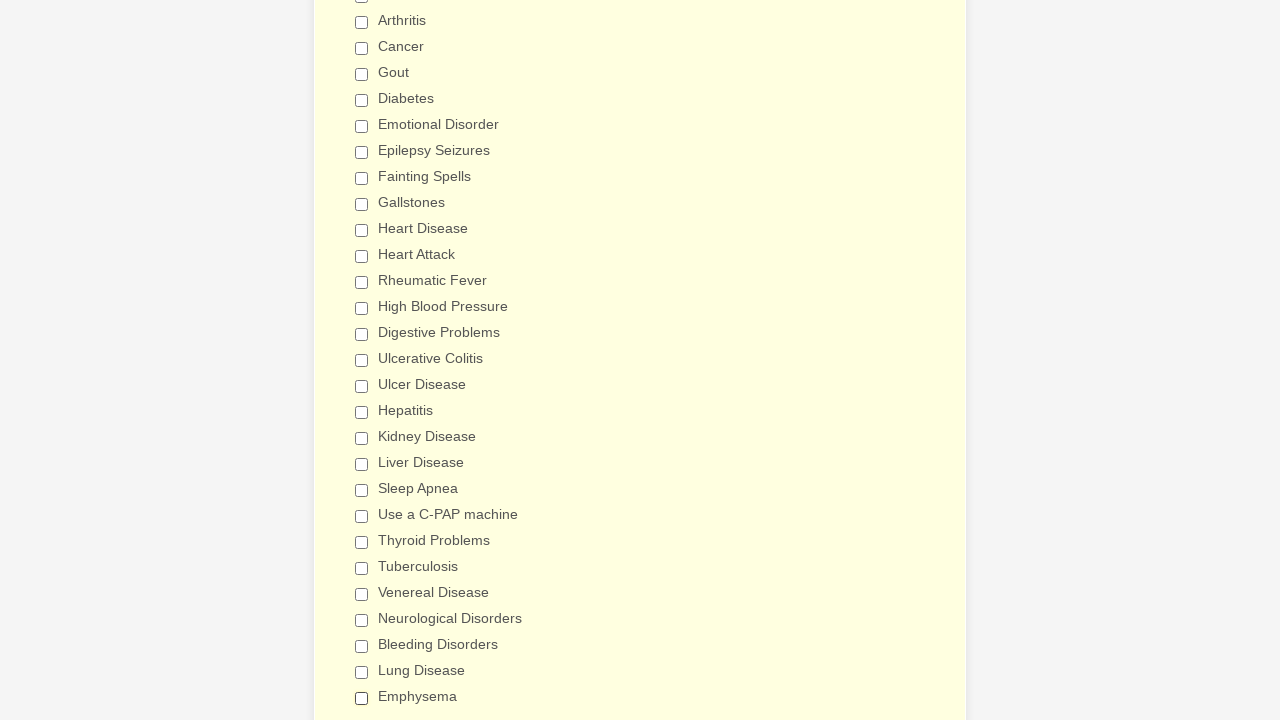

Verified checkbox at index 10 is deselected
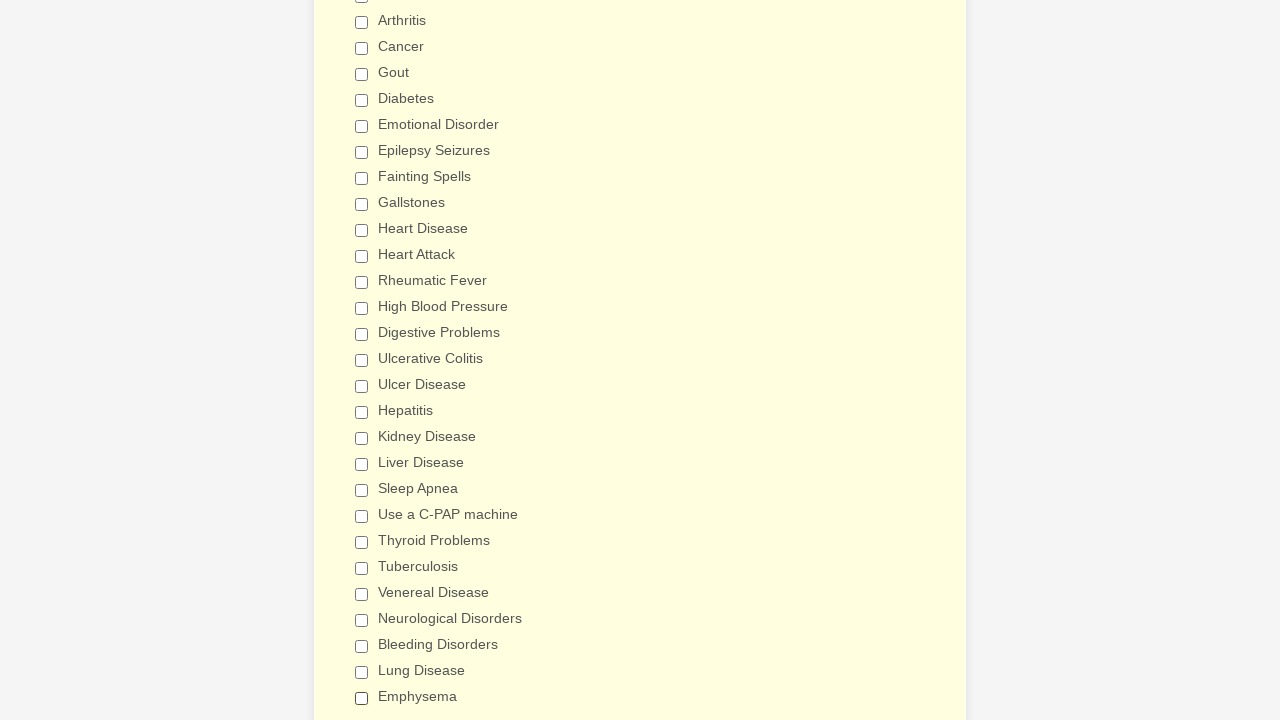

Verified checkbox at index 11 is deselected
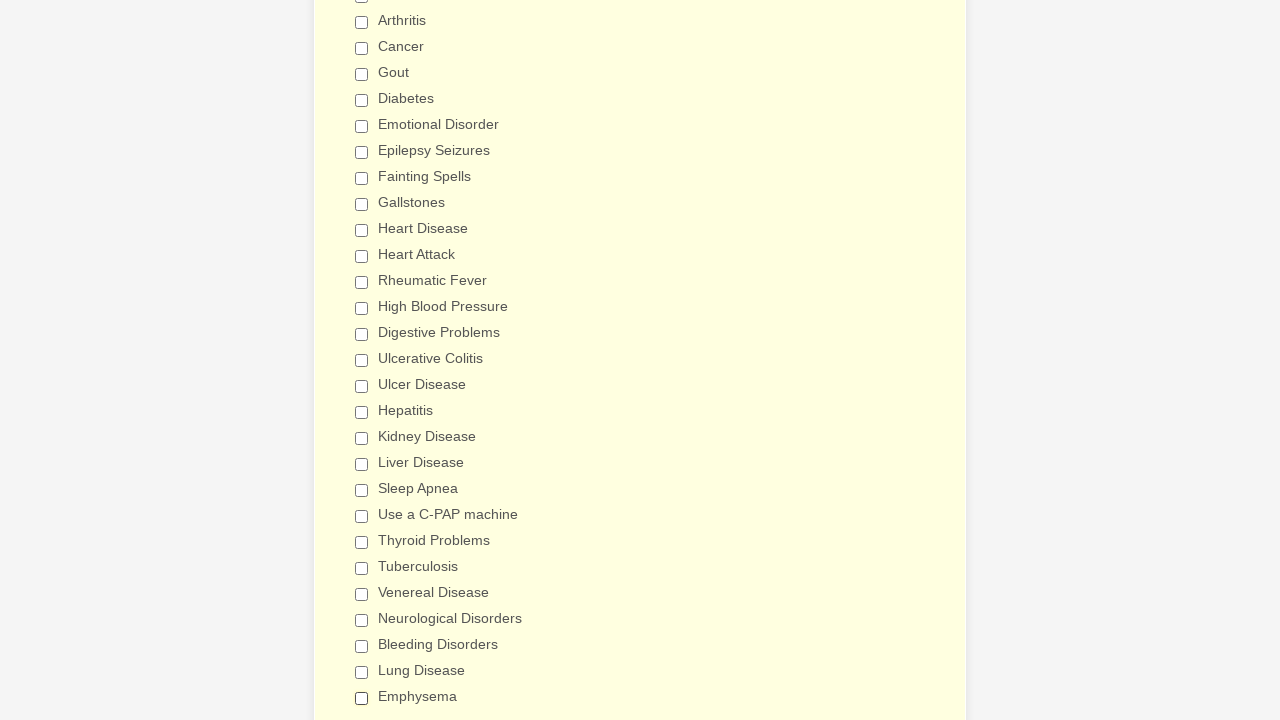

Verified checkbox at index 12 is deselected
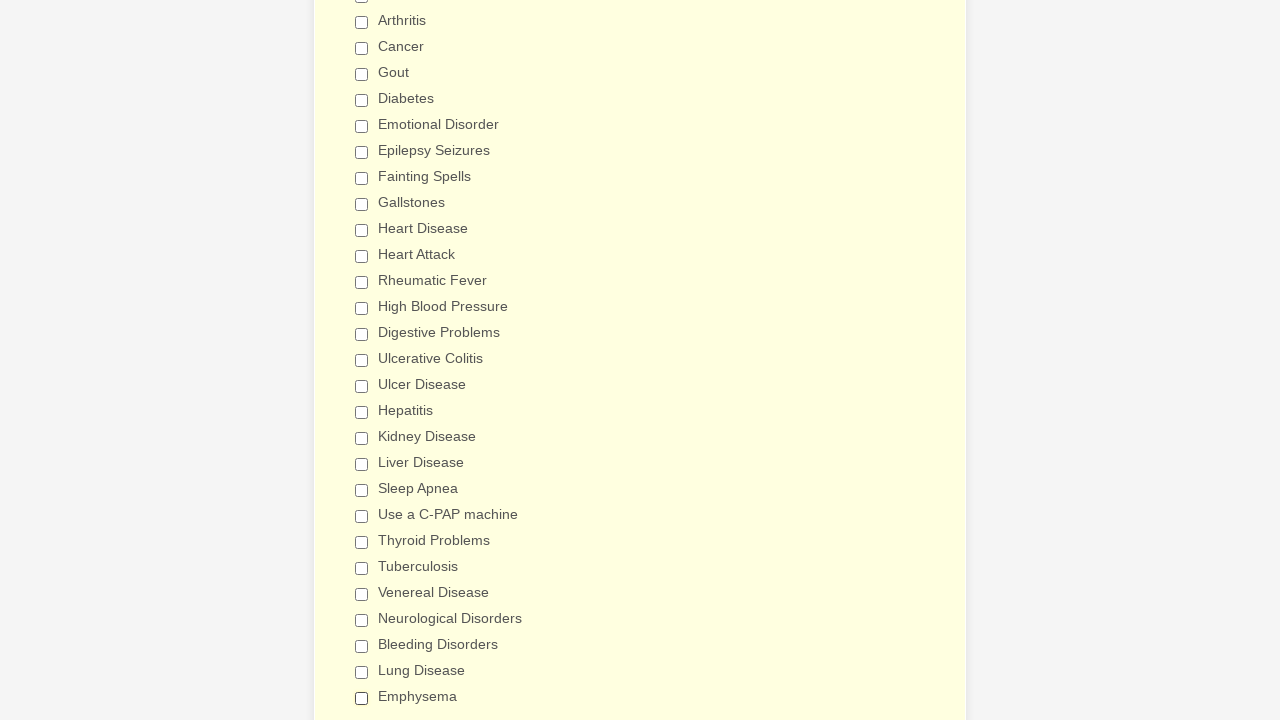

Verified checkbox at index 13 is deselected
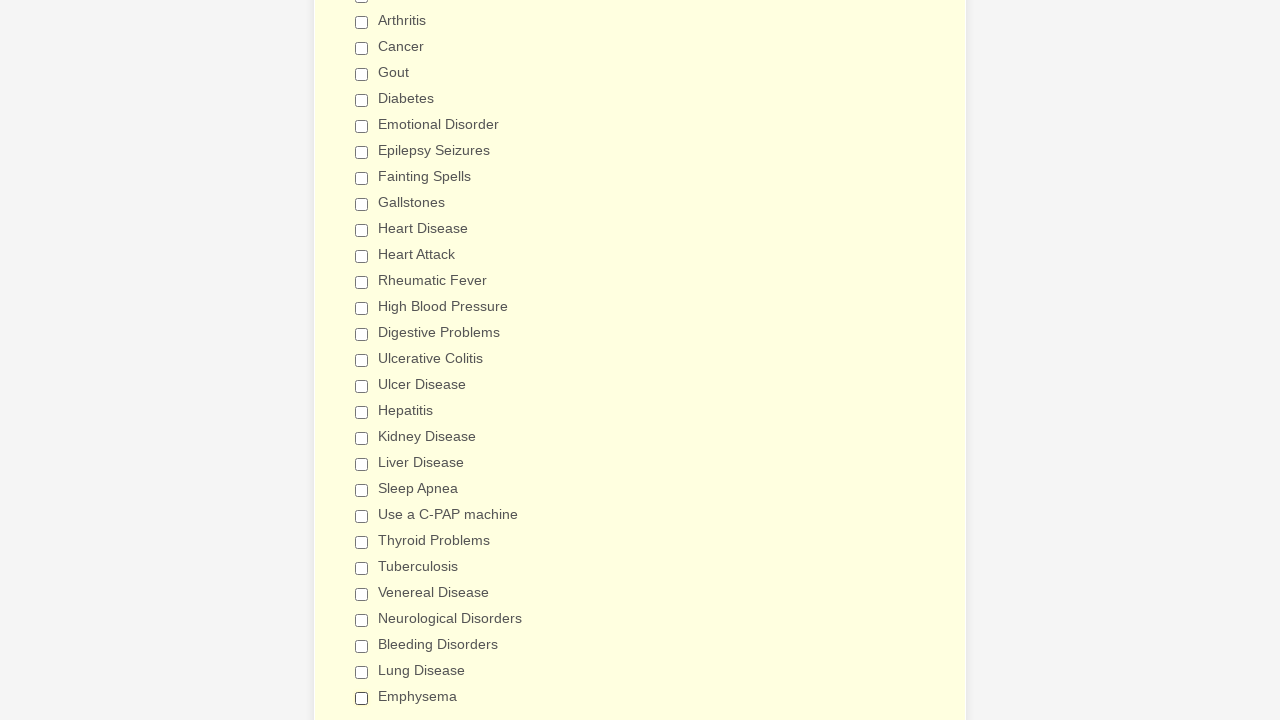

Verified checkbox at index 14 is deselected
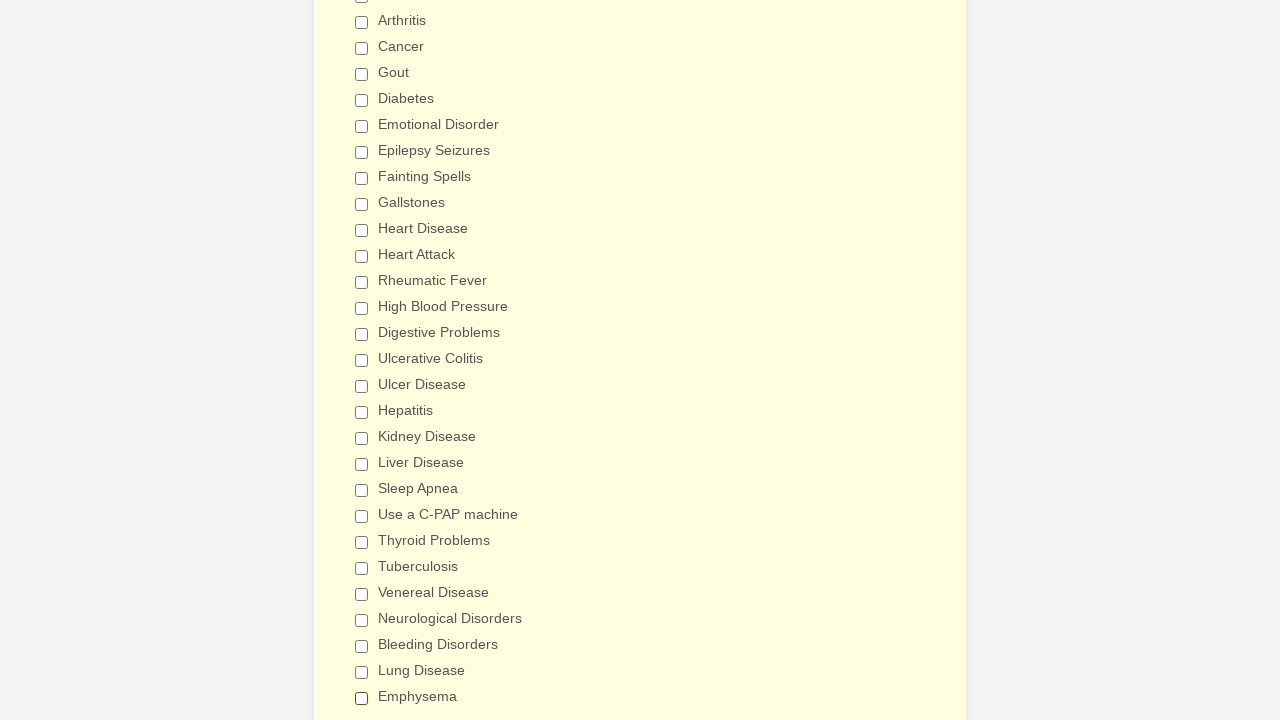

Verified checkbox at index 15 is deselected
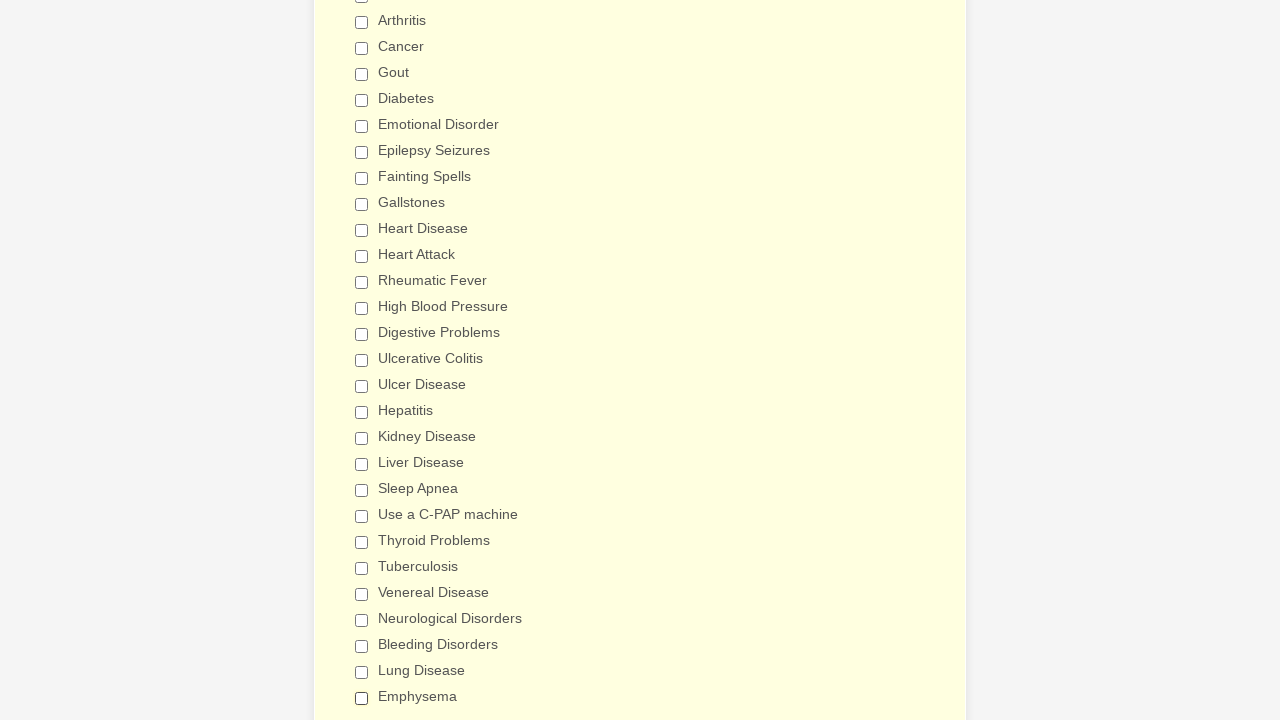

Verified checkbox at index 16 is deselected
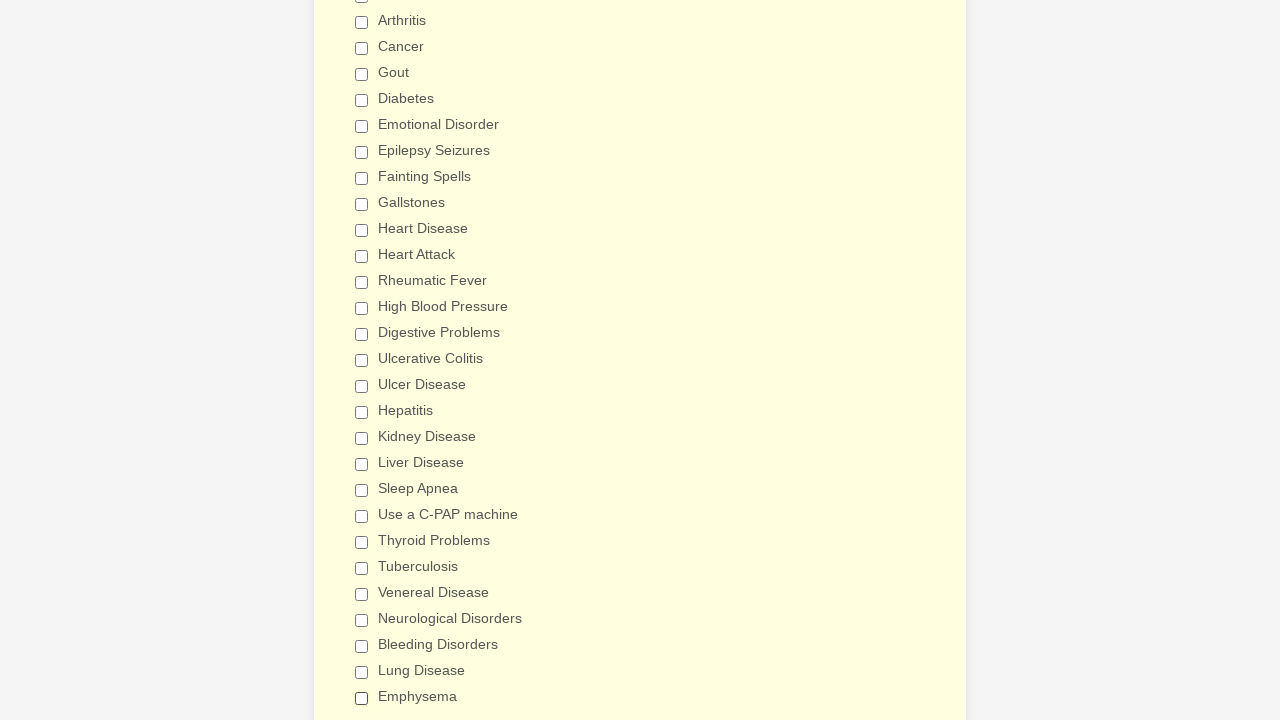

Verified checkbox at index 17 is deselected
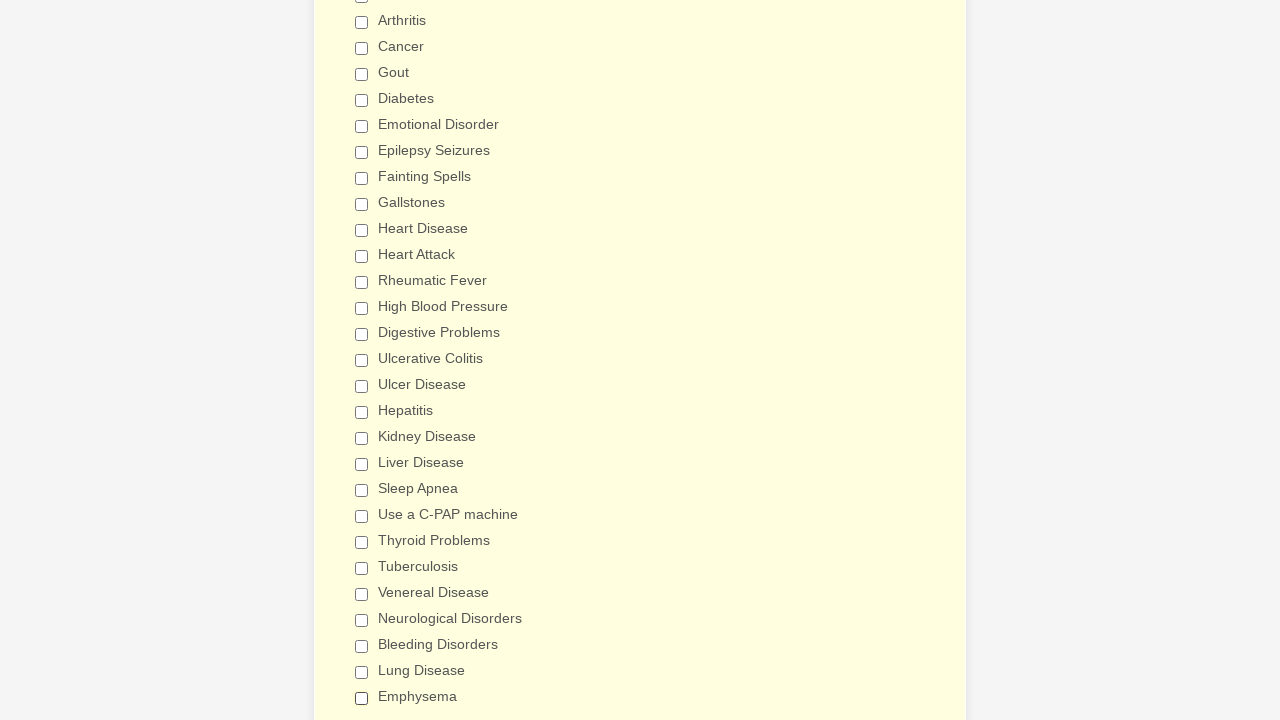

Verified checkbox at index 18 is deselected
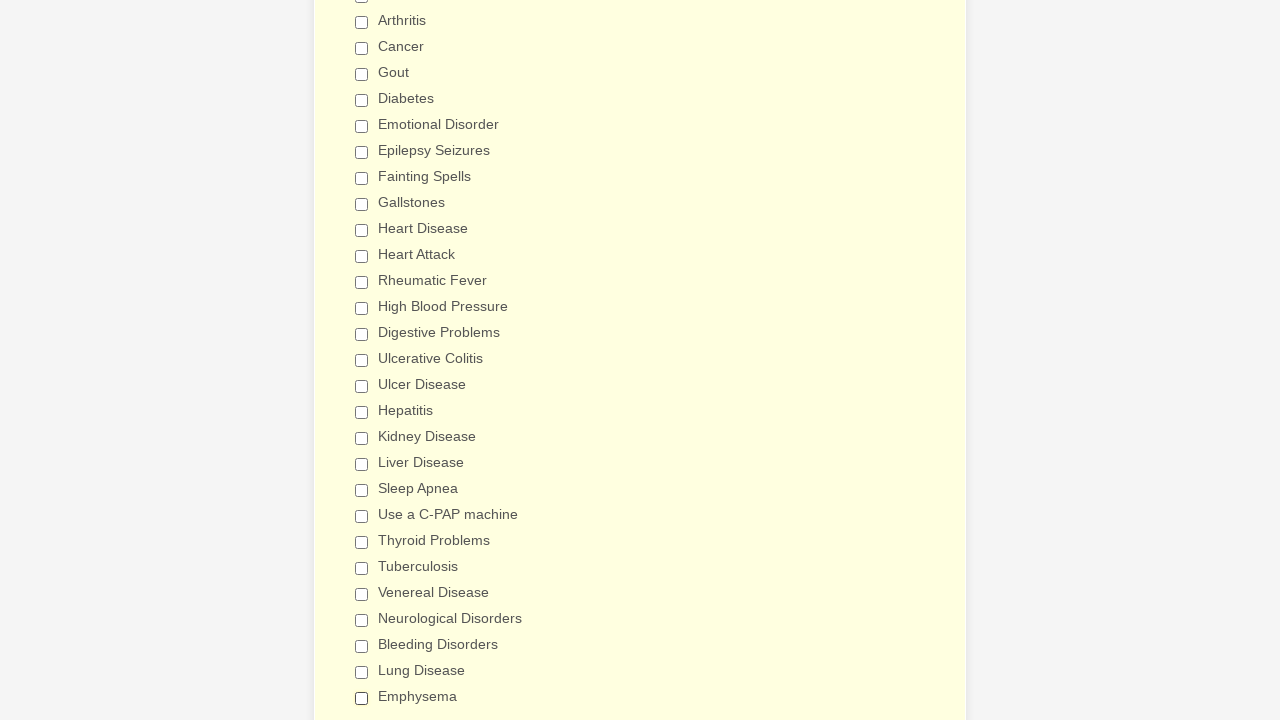

Verified checkbox at index 19 is deselected
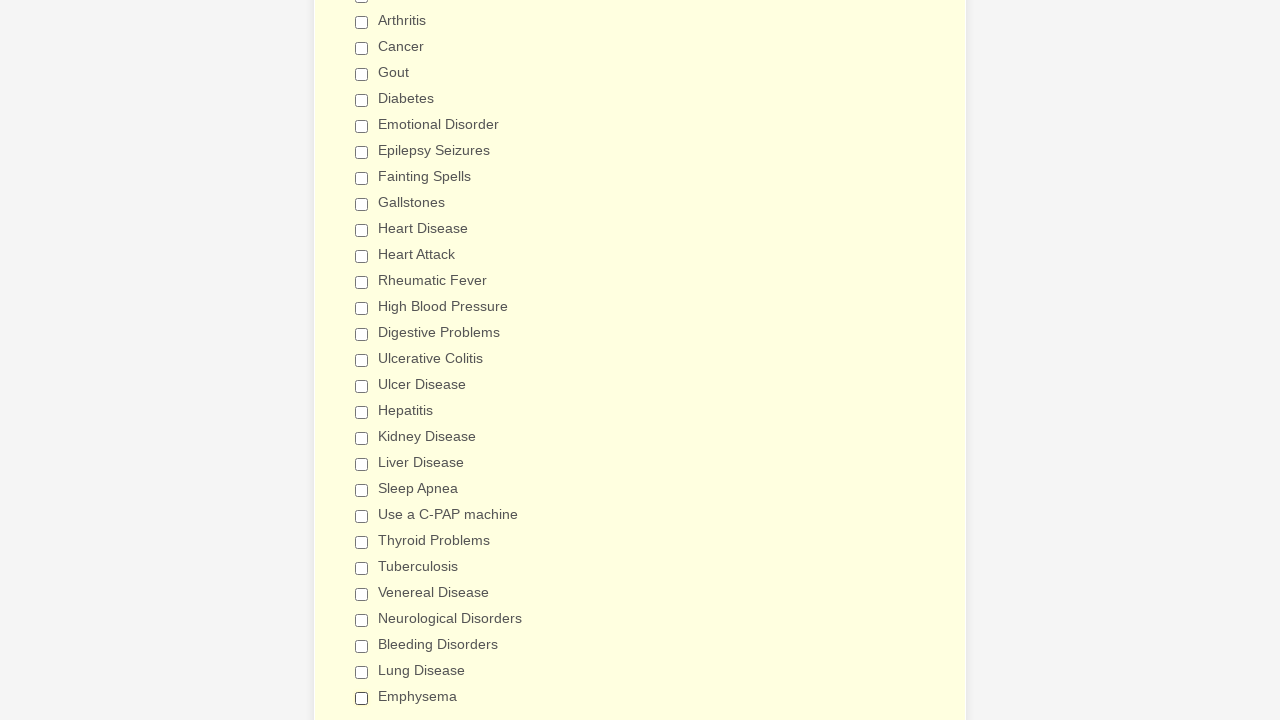

Verified checkbox at index 20 is deselected
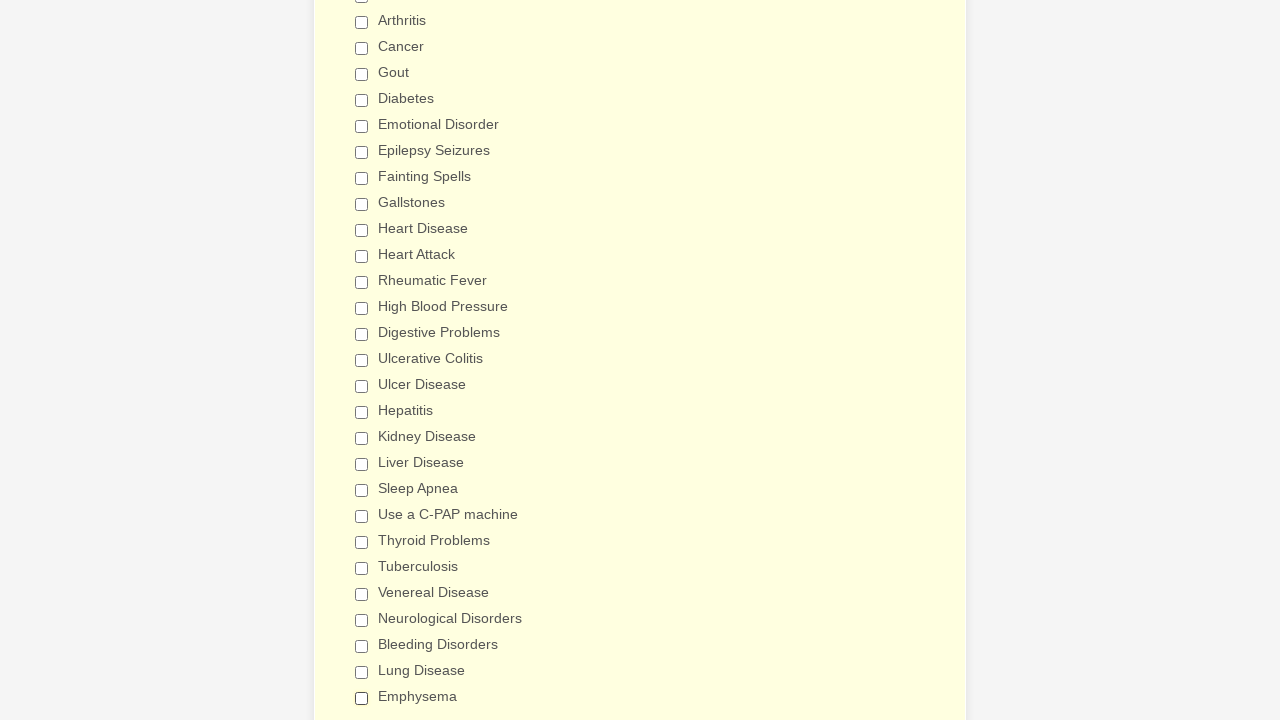

Verified checkbox at index 21 is deselected
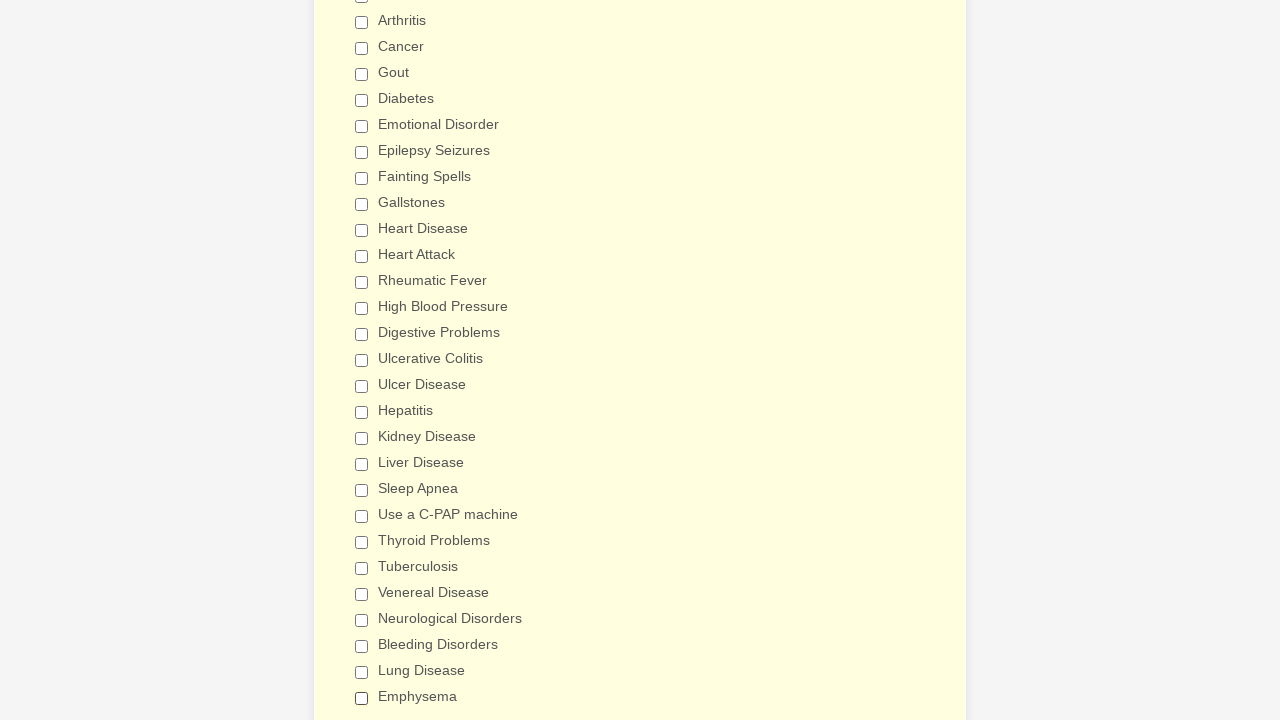

Verified checkbox at index 22 is deselected
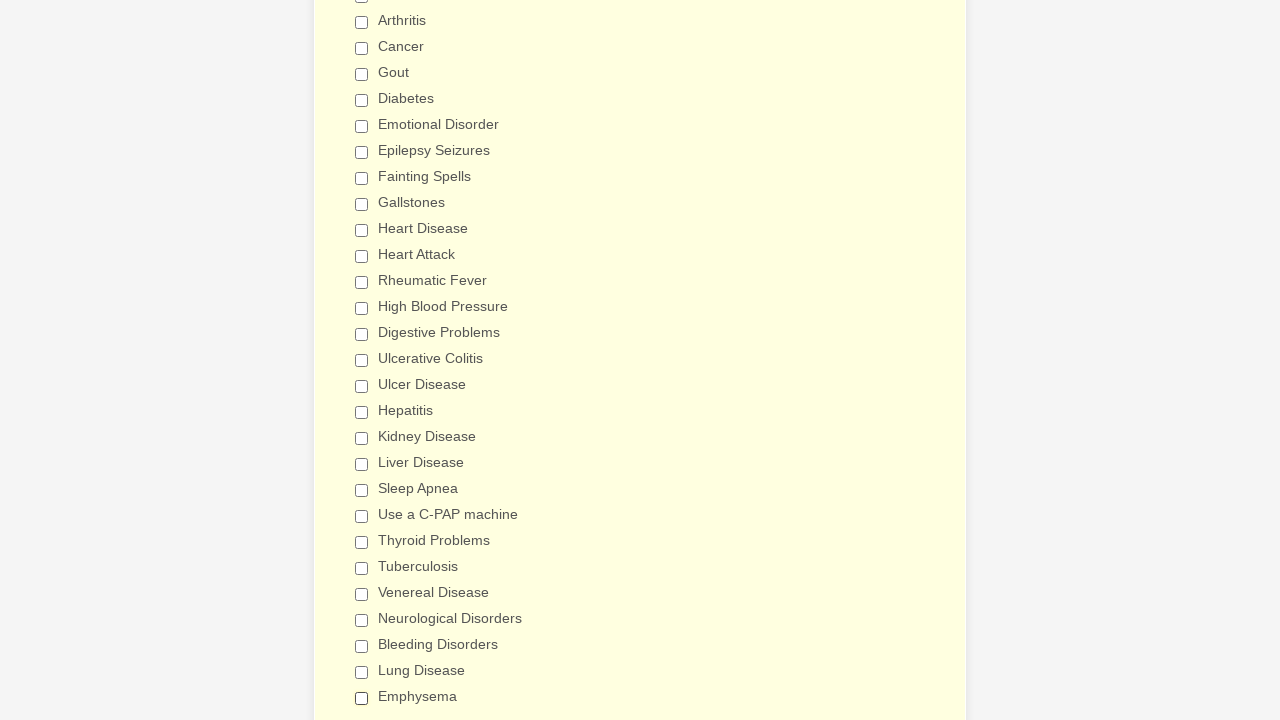

Verified checkbox at index 23 is deselected
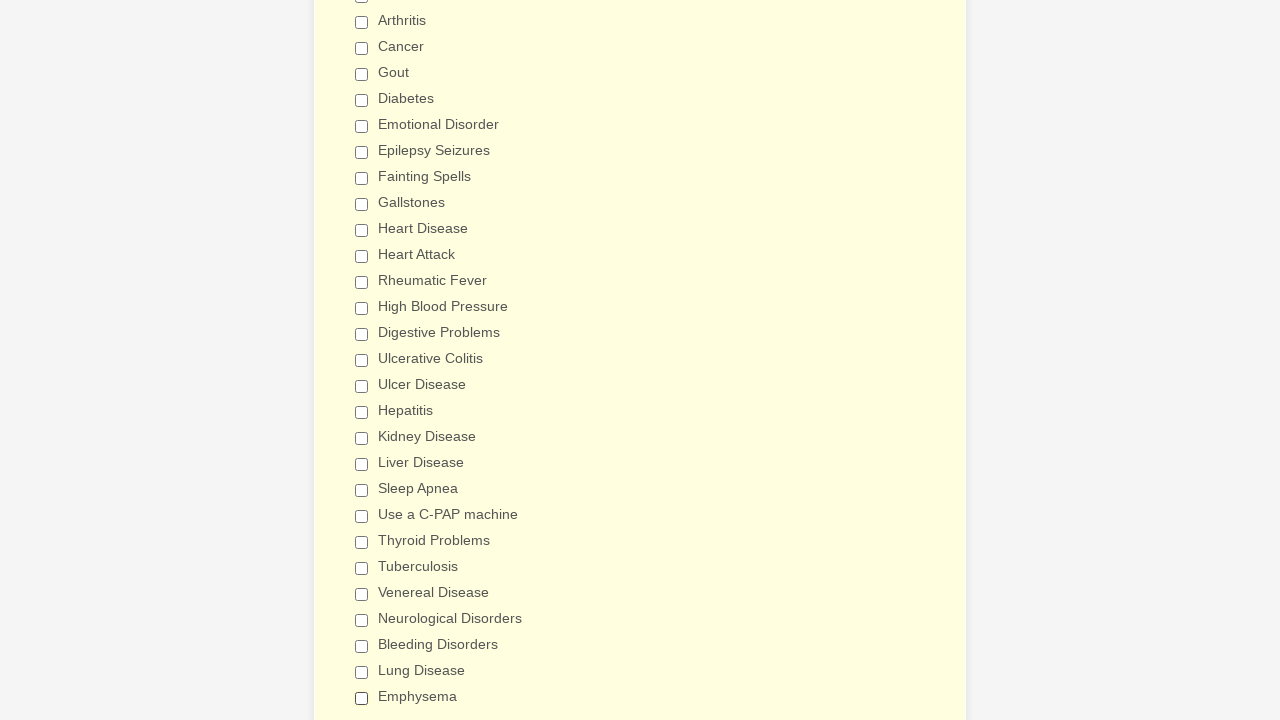

Verified checkbox at index 24 is deselected
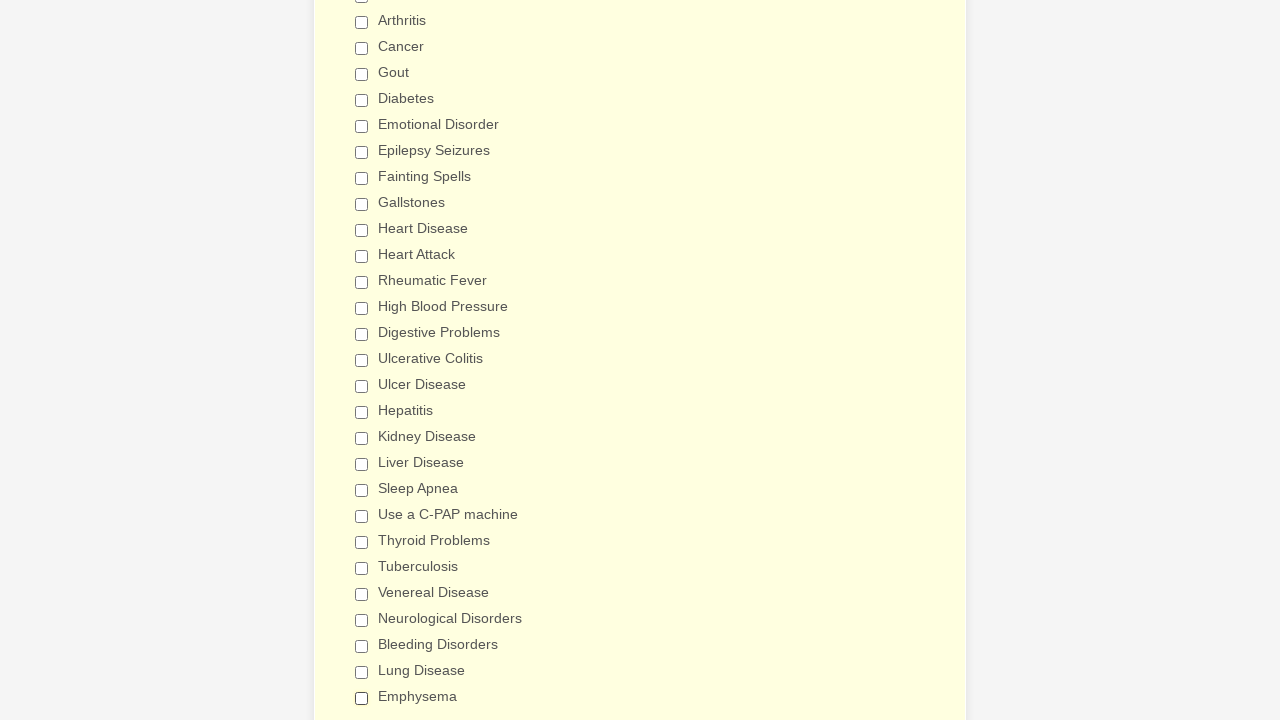

Verified checkbox at index 25 is deselected
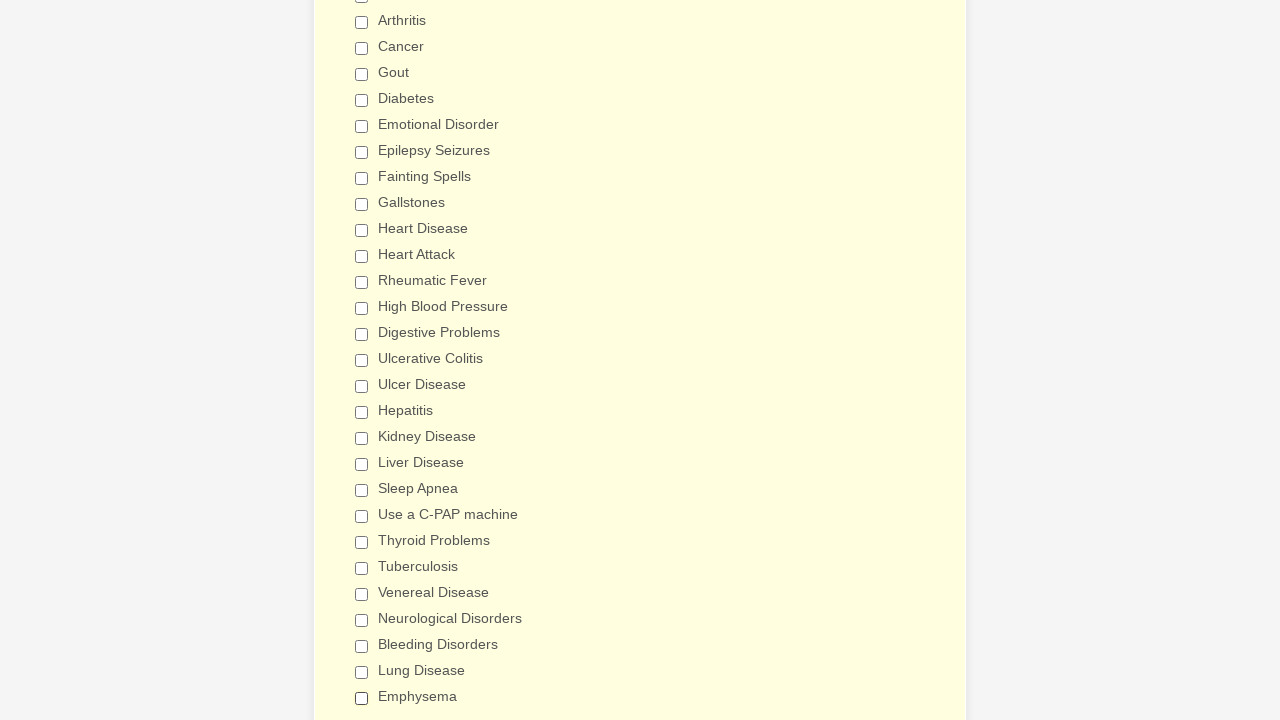

Verified checkbox at index 26 is deselected
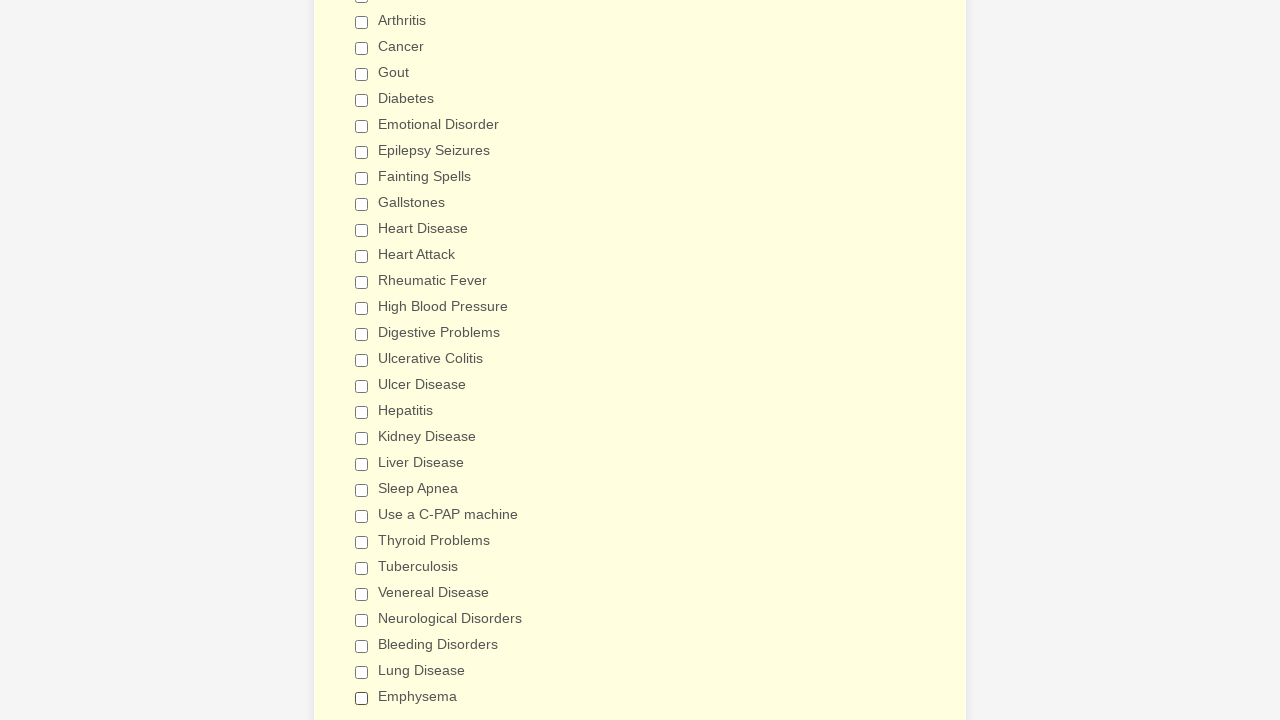

Verified checkbox at index 27 is deselected
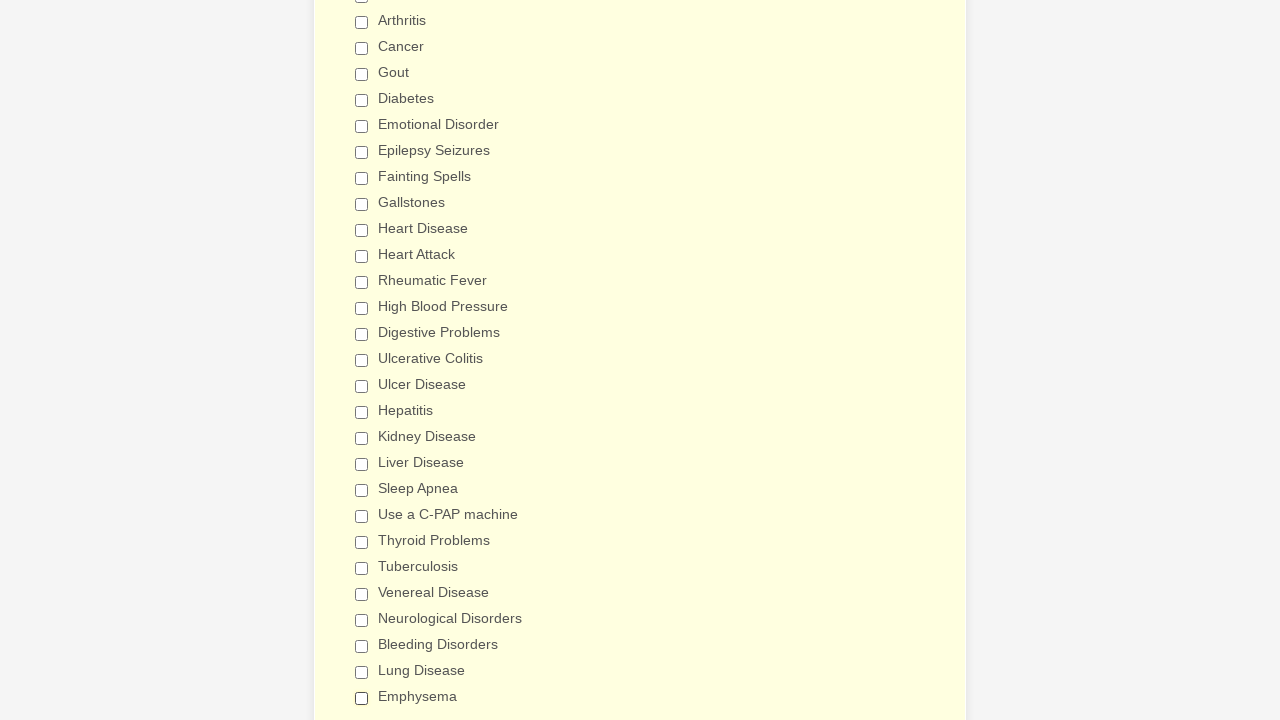

Verified checkbox at index 28 is deselected
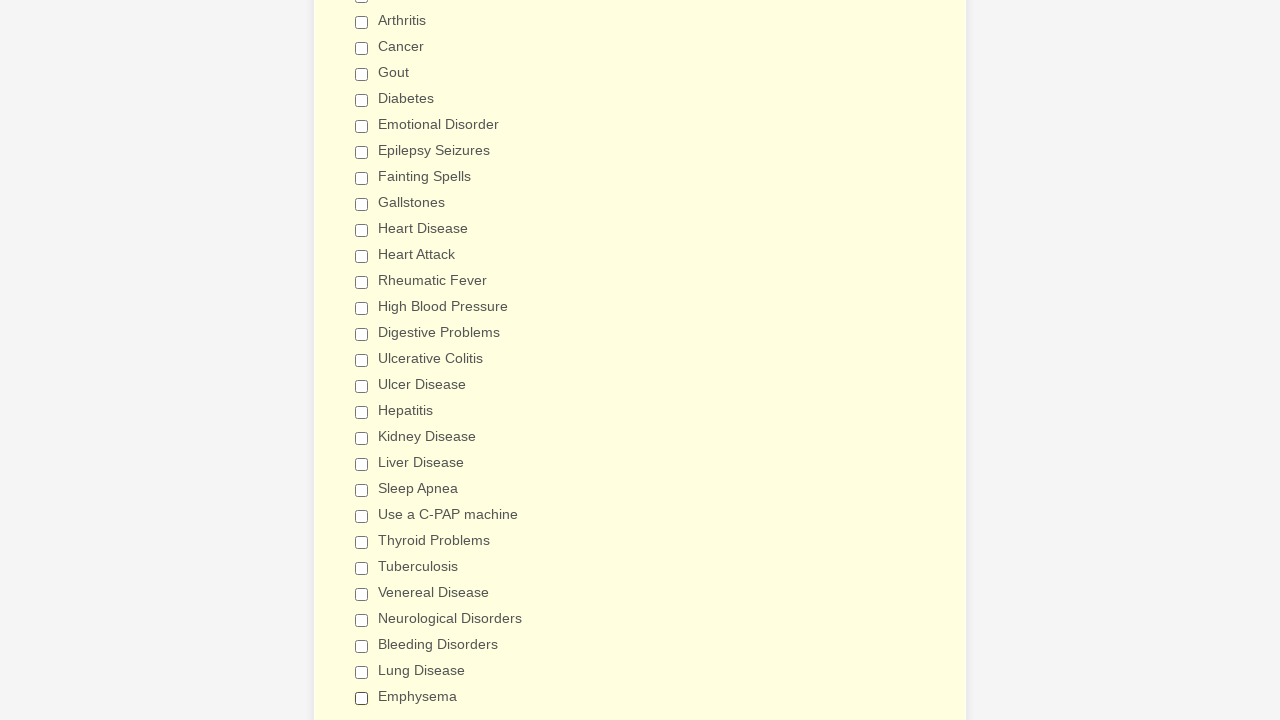

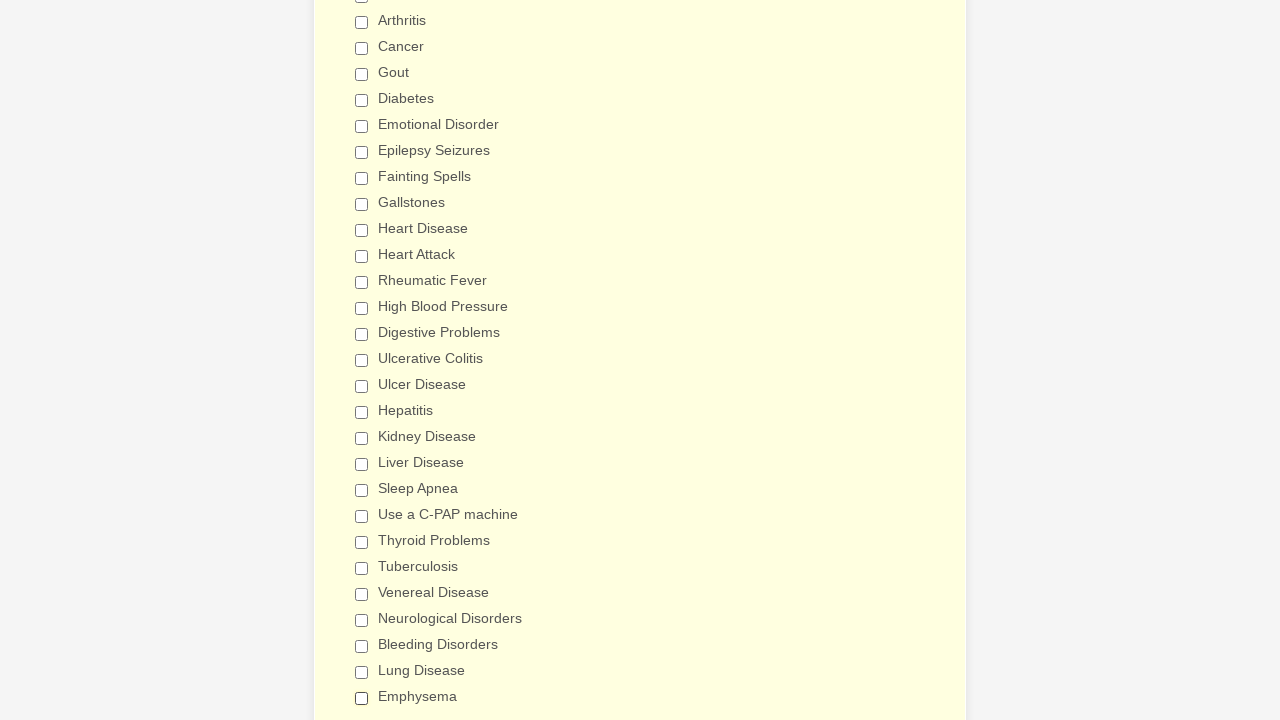